Plays the T-Rex dinosaur runner game by navigating to the game page, starting the game with a click and spacebar press, then monitoring game state and jumping when obstacles approach.

Starting URL: https://trex-runner.com/

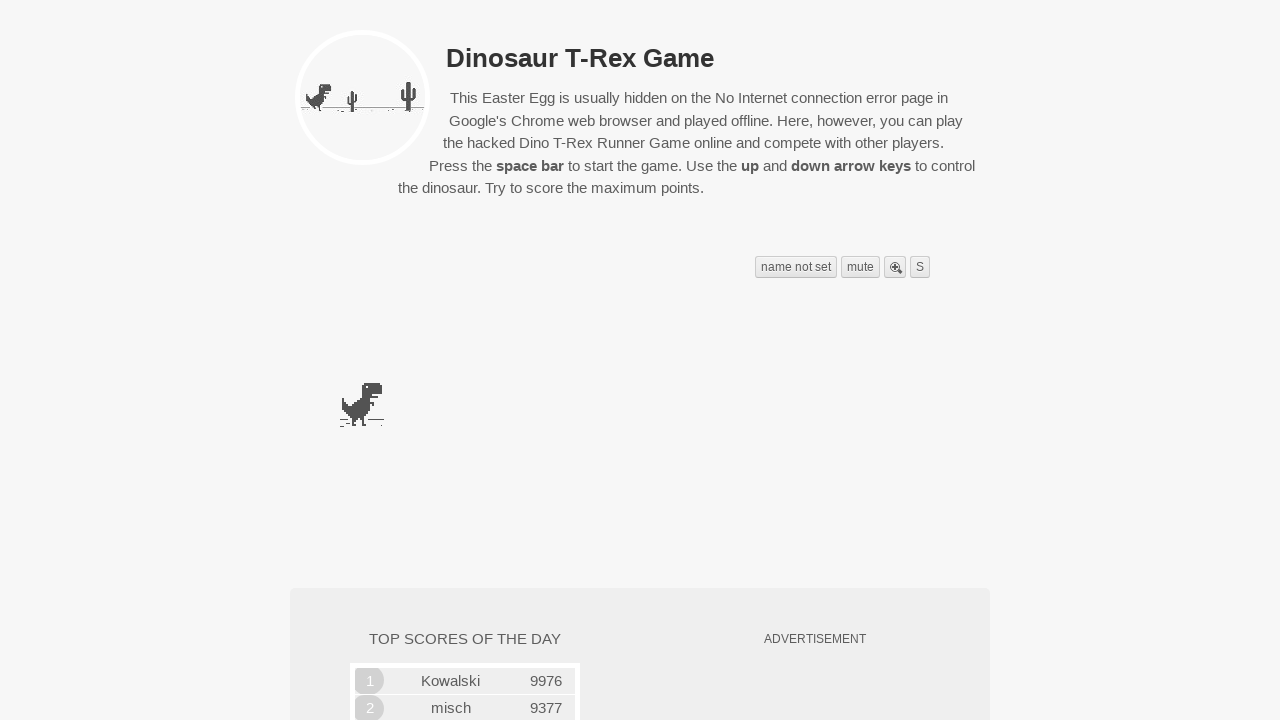

Game canvas loaded successfully
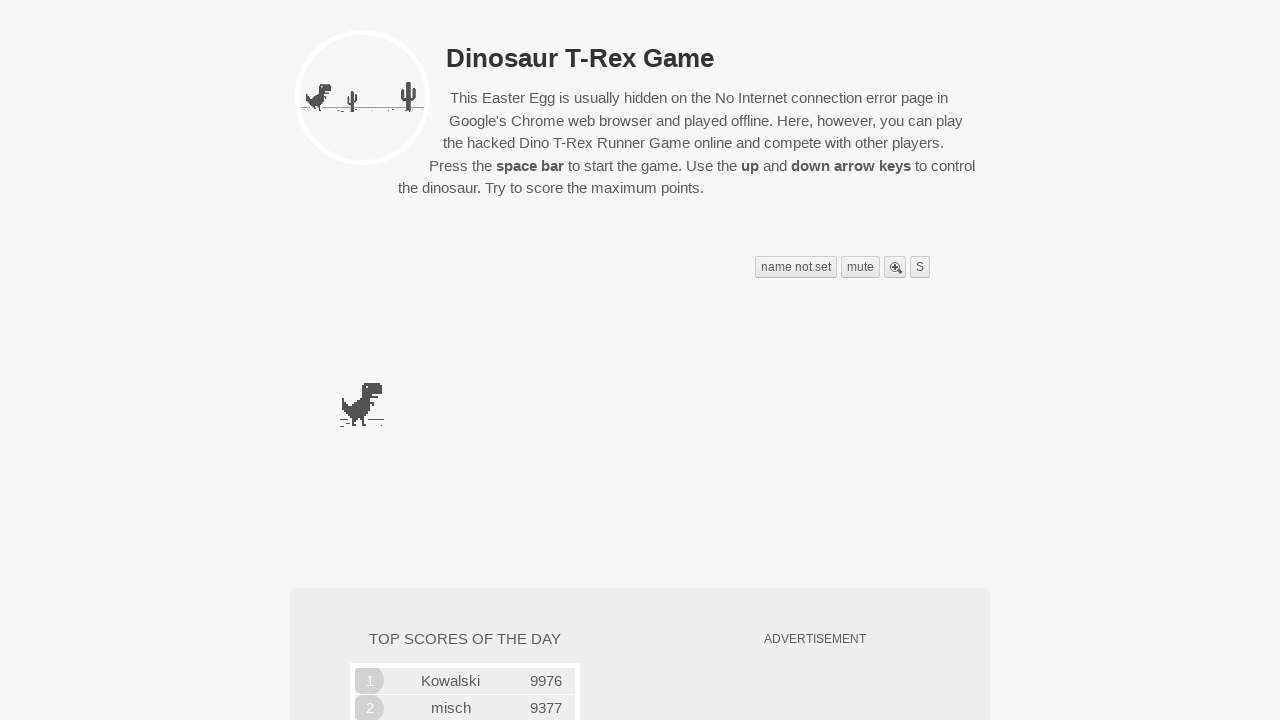

Clicked on game canvas to focus it at (362, 361) on .runner-container .runner-canvas
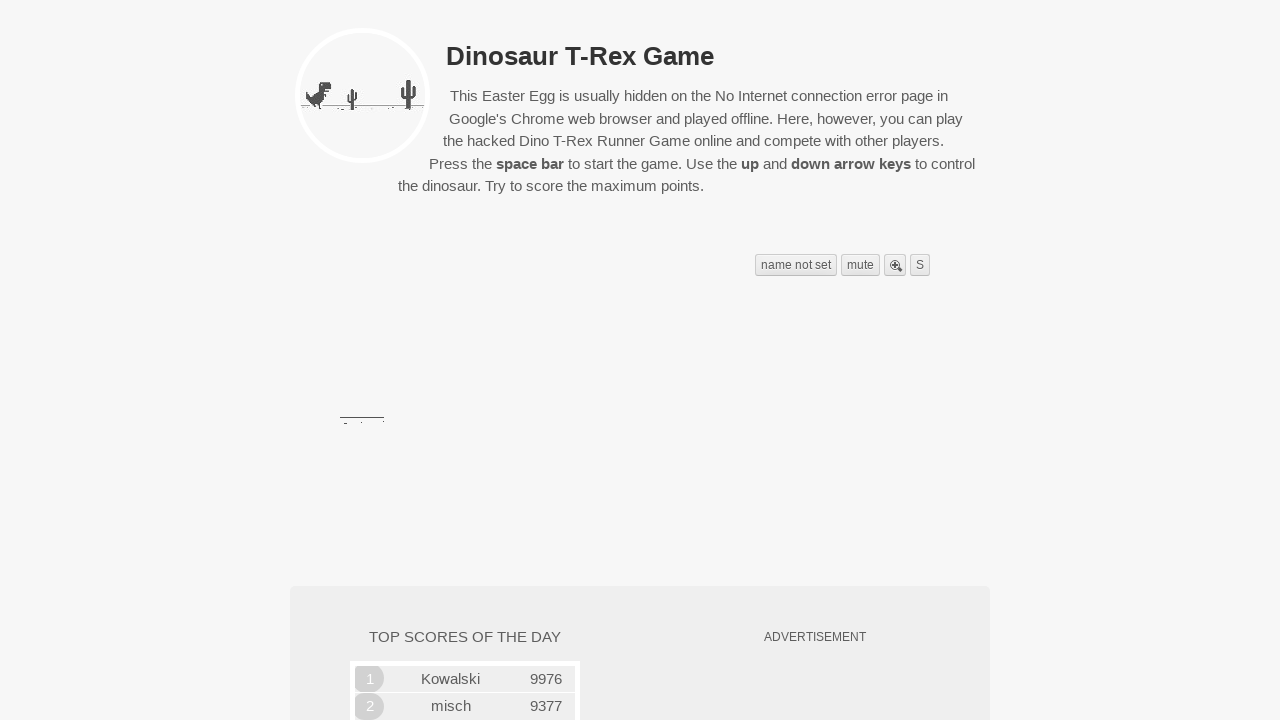

Waited 1 second after canvas focus
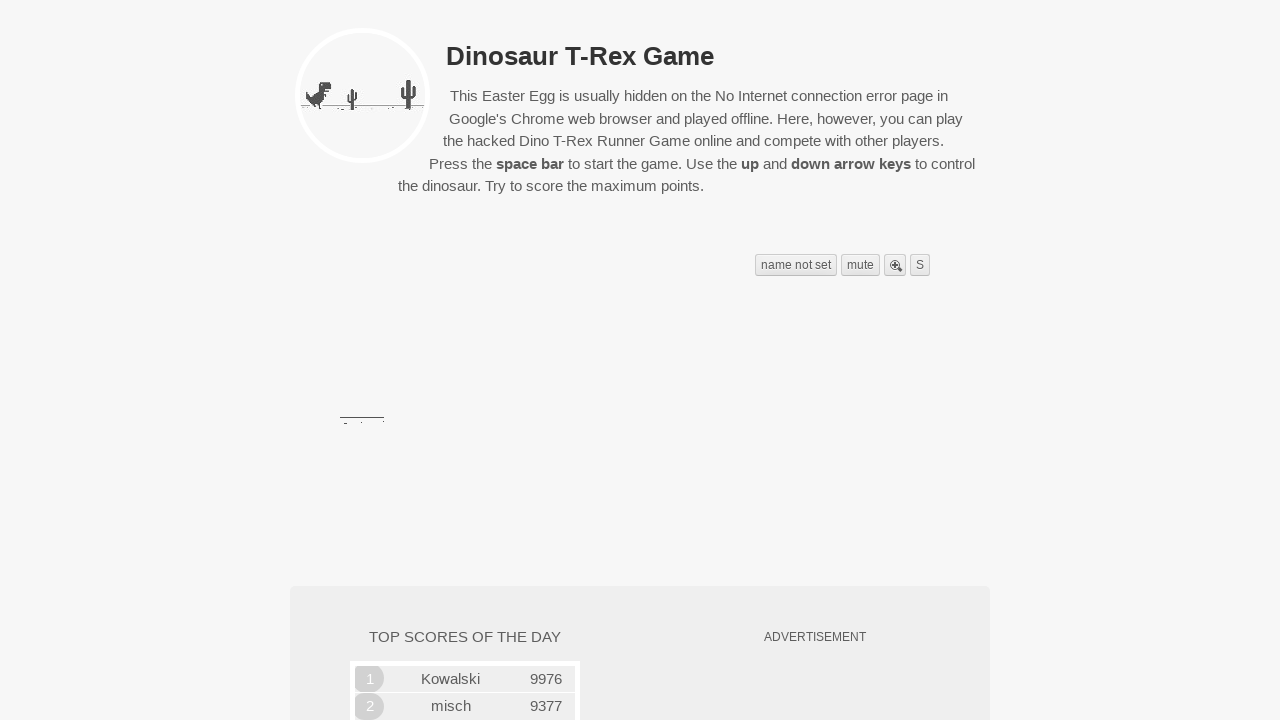

Pressed spacebar to start the game
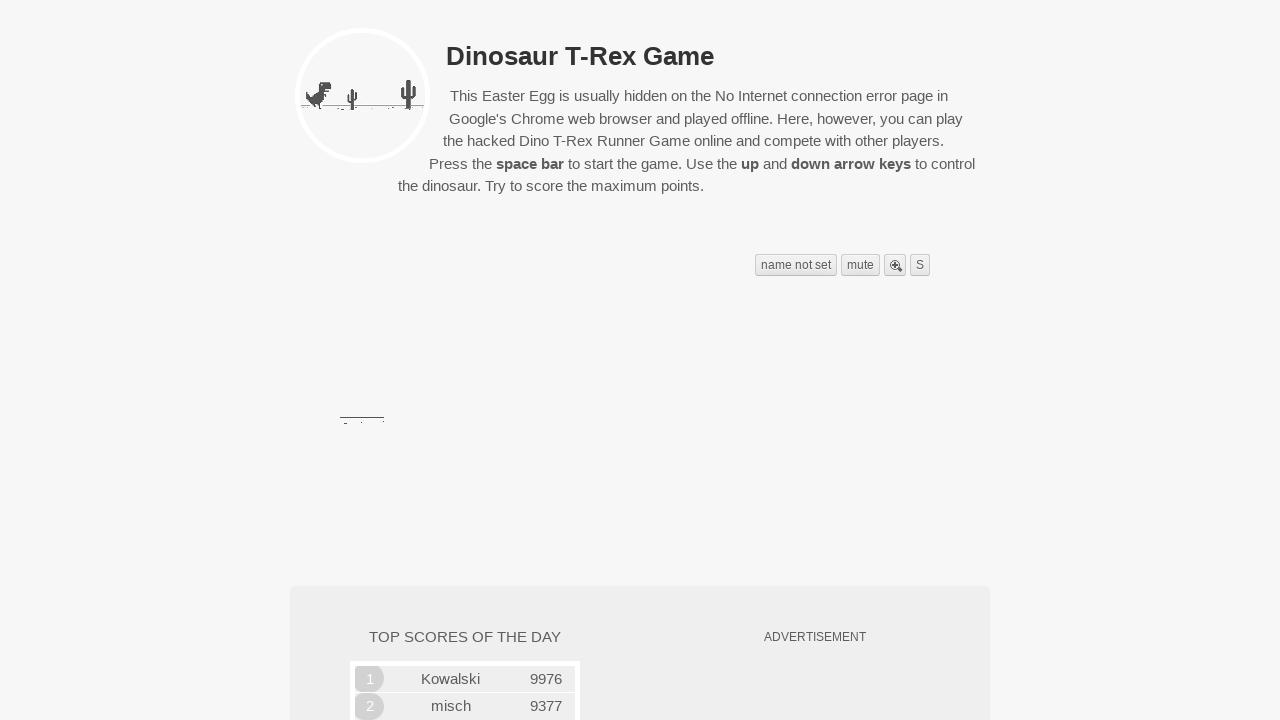

Waited 2 seconds for game to start
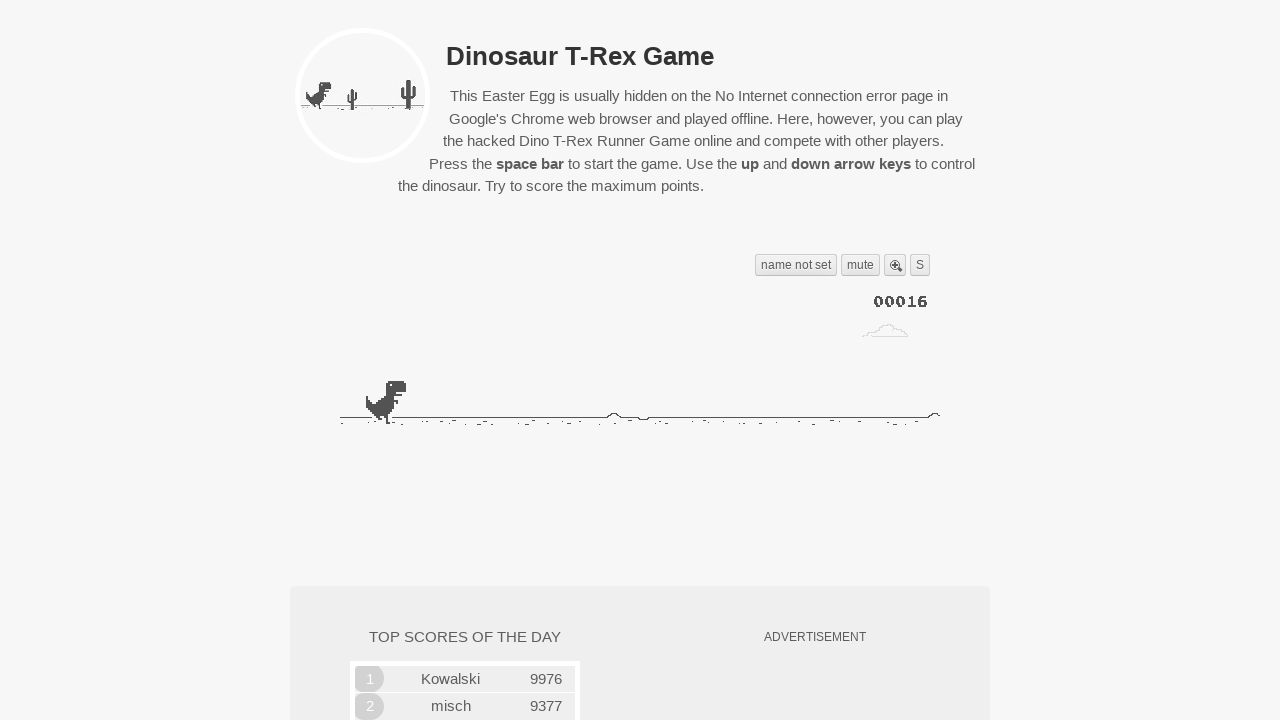

Retrieved game state - iteration 1 of 50
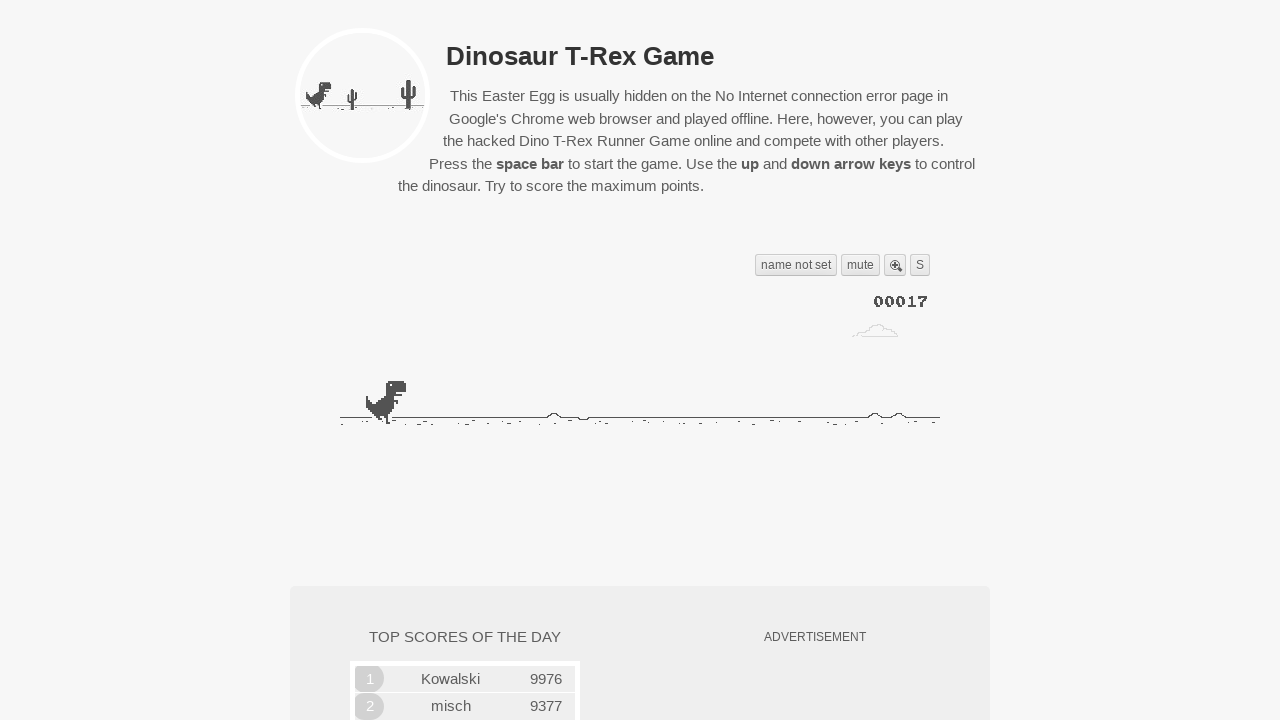

Waited 50ms before next game state check
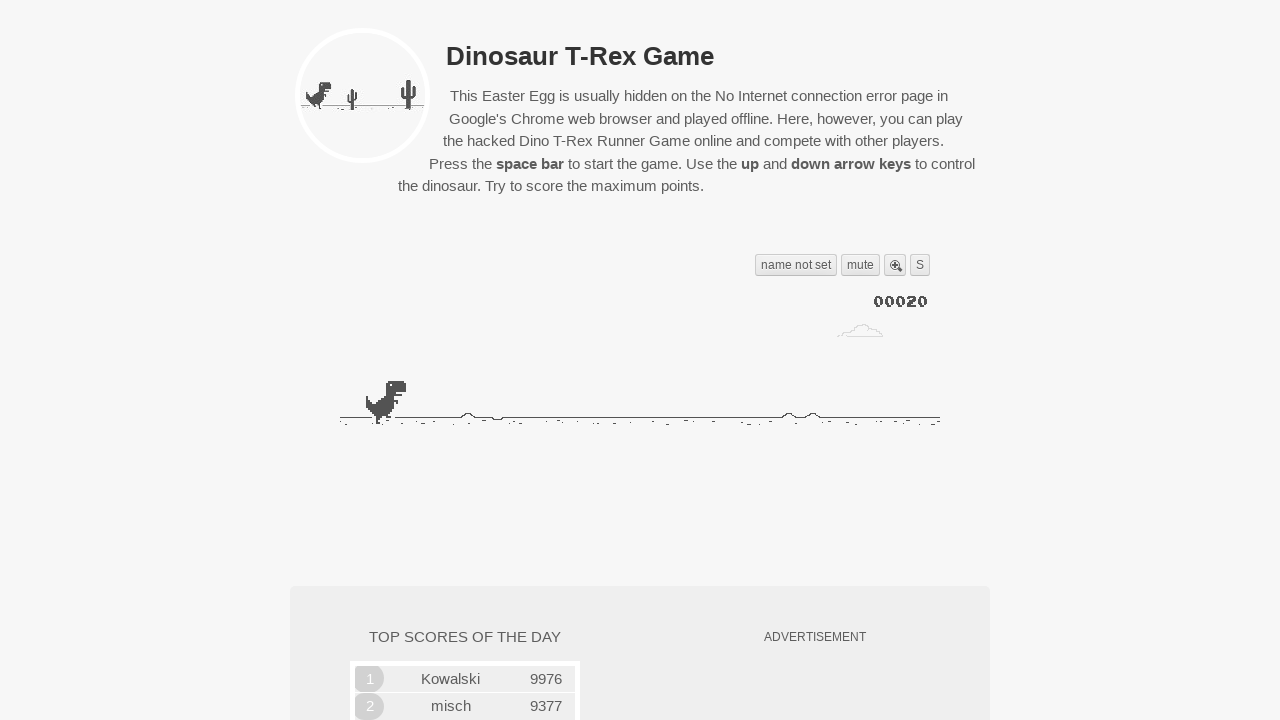

Retrieved game state - iteration 2 of 50
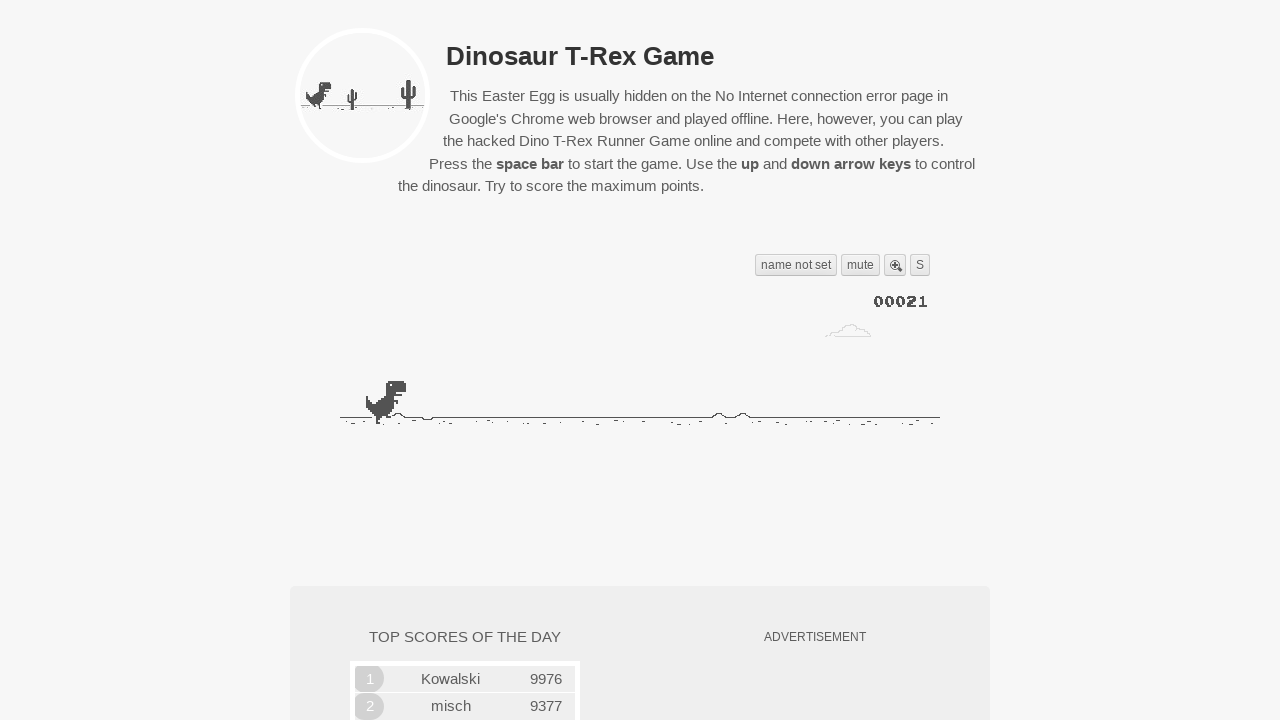

Waited 50ms before next game state check
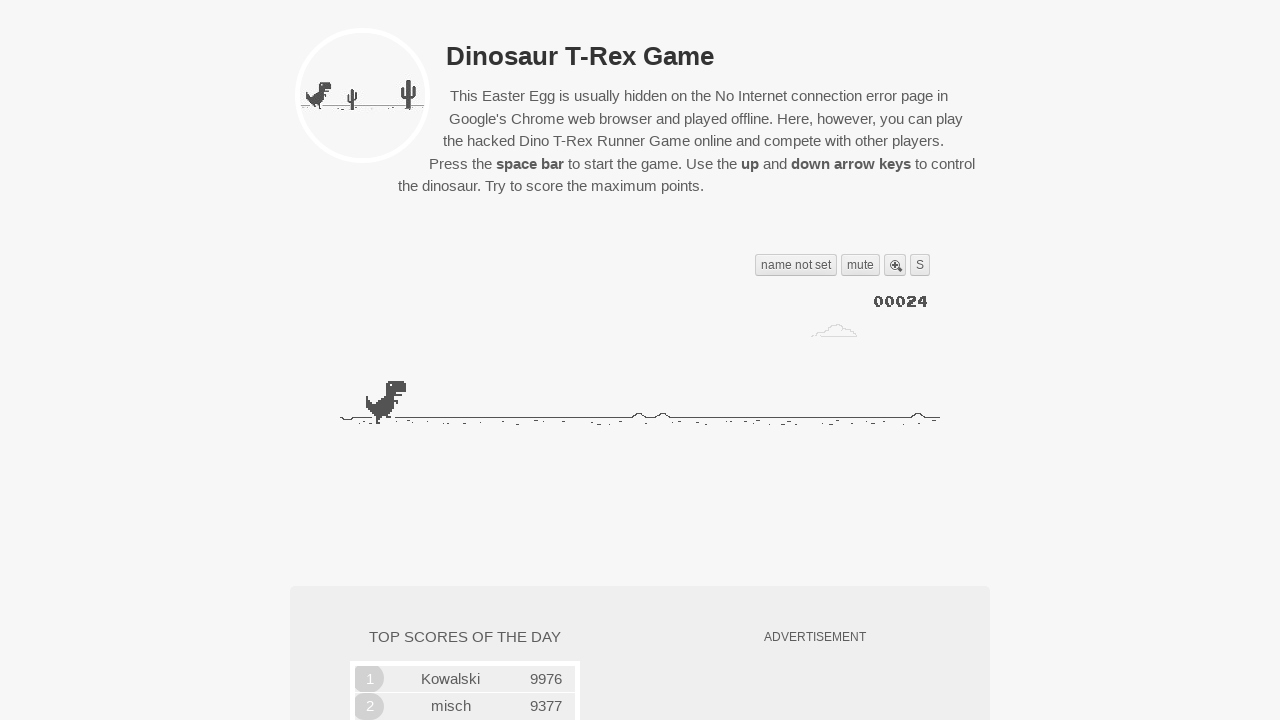

Retrieved game state - iteration 3 of 50
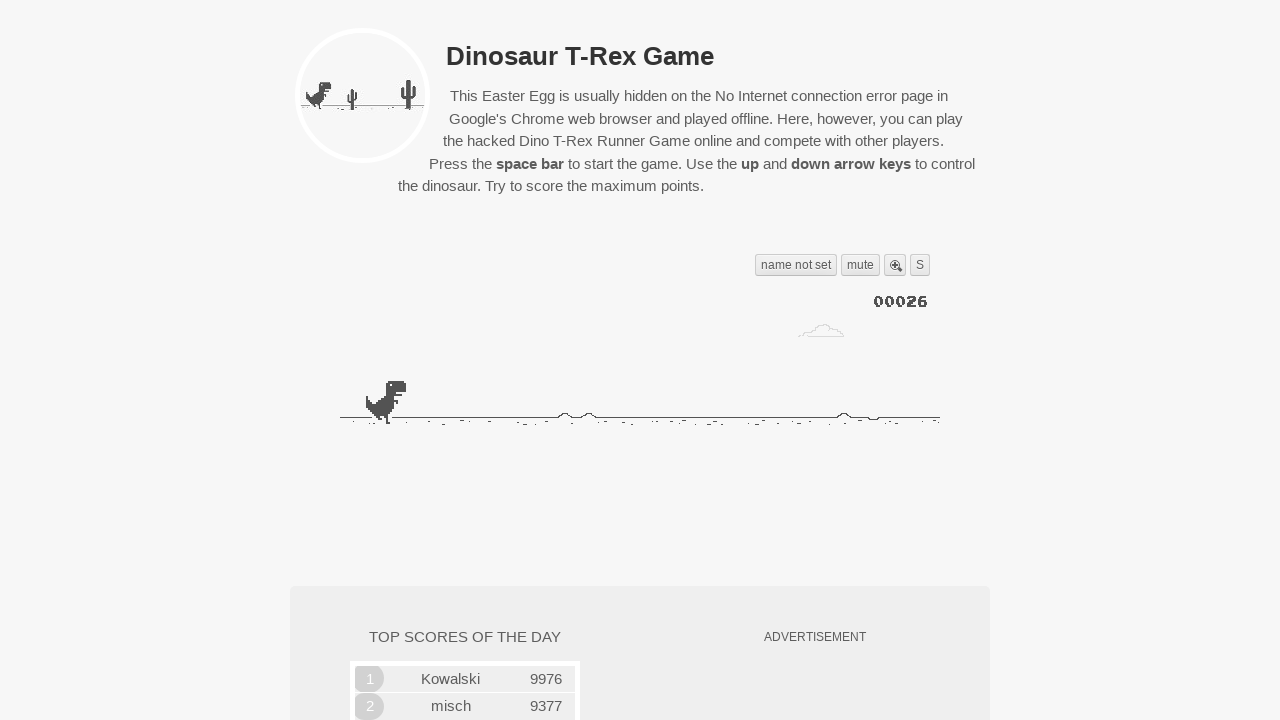

Waited 50ms before next game state check
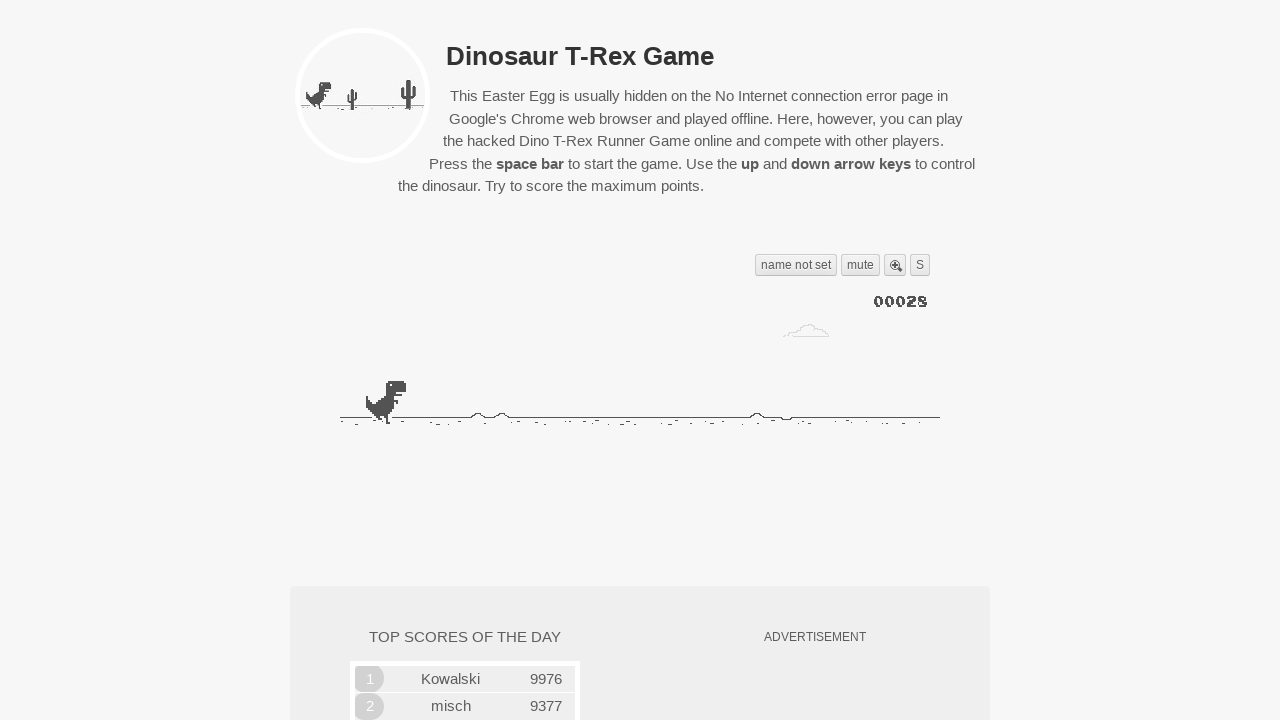

Retrieved game state - iteration 4 of 50
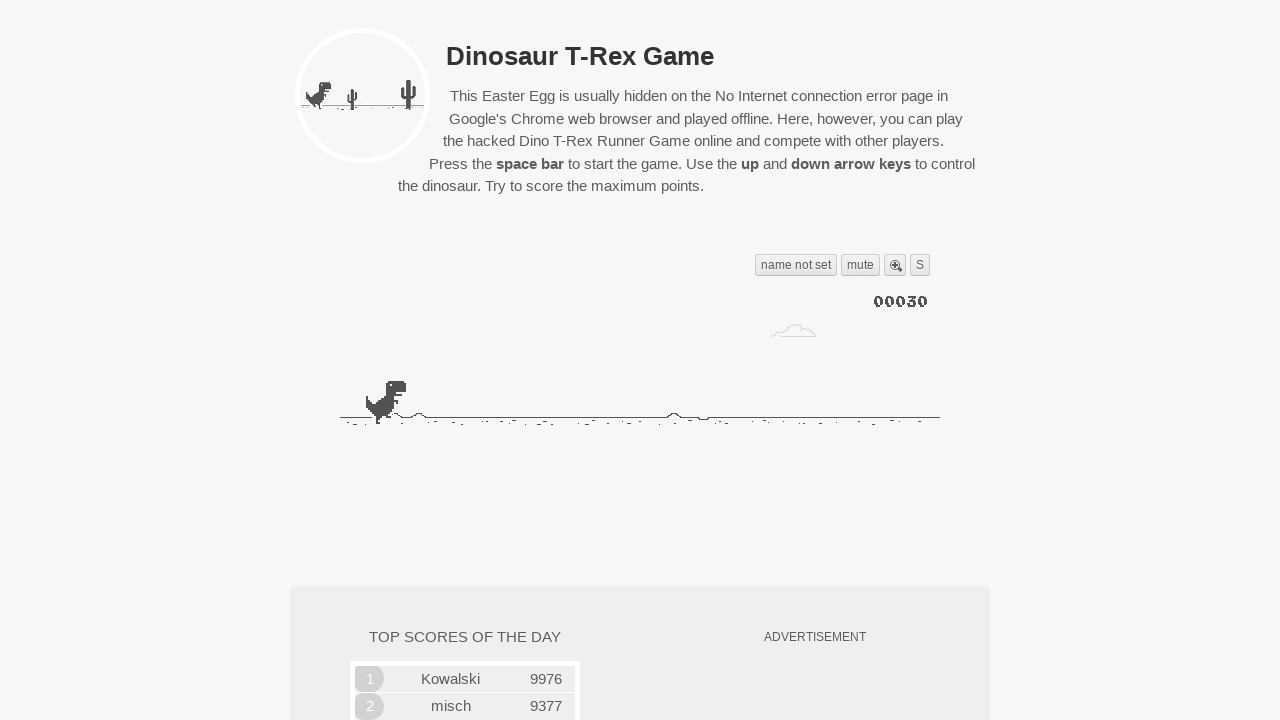

Waited 50ms before next game state check
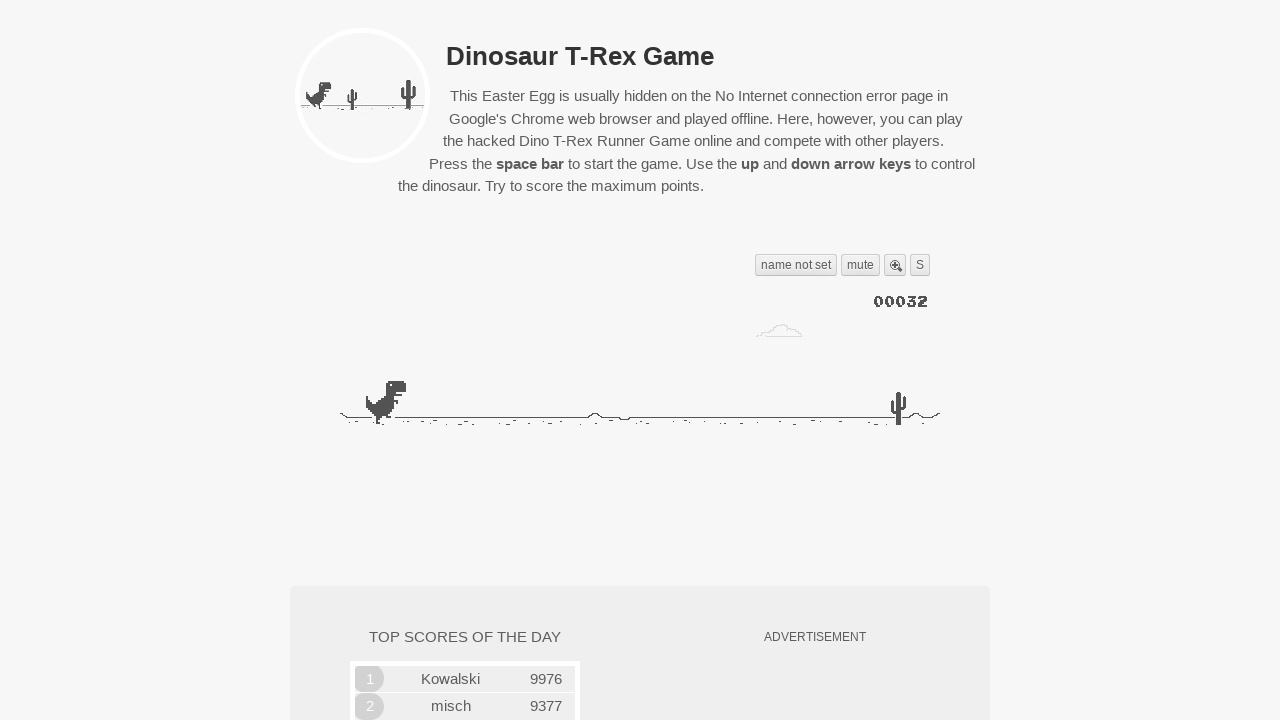

Retrieved game state - iteration 5 of 50
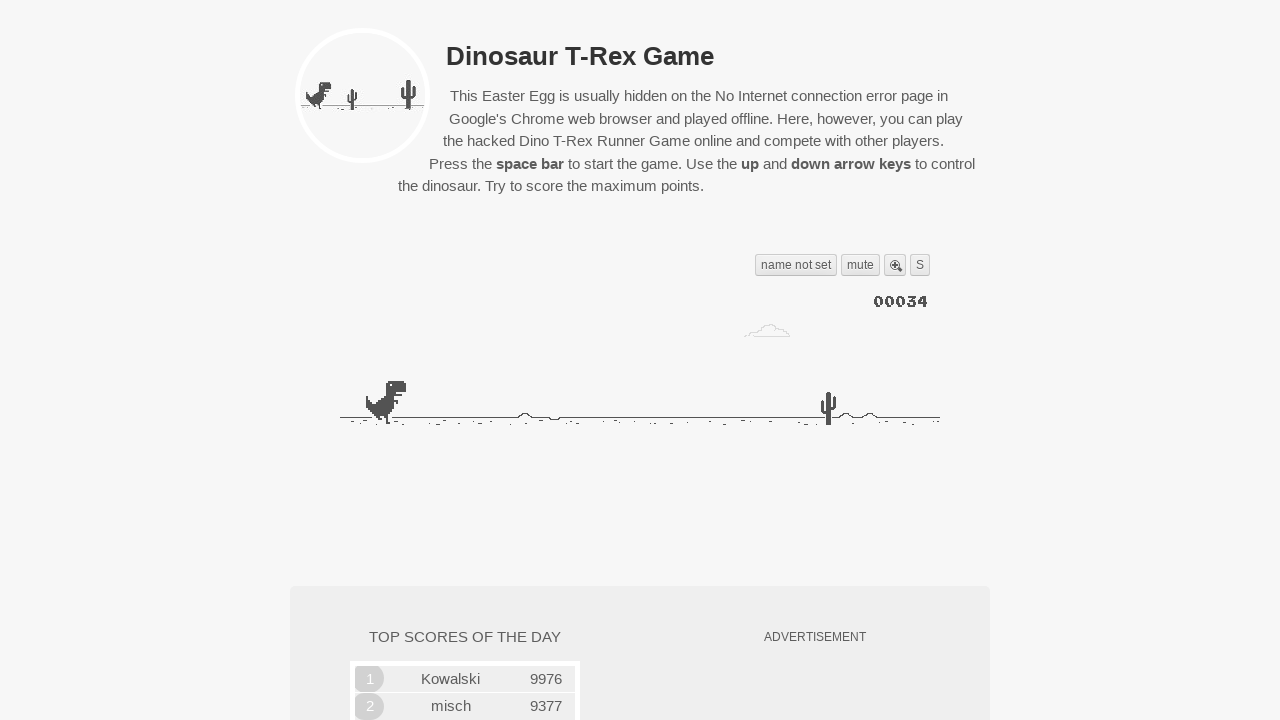

Waited 50ms before next game state check
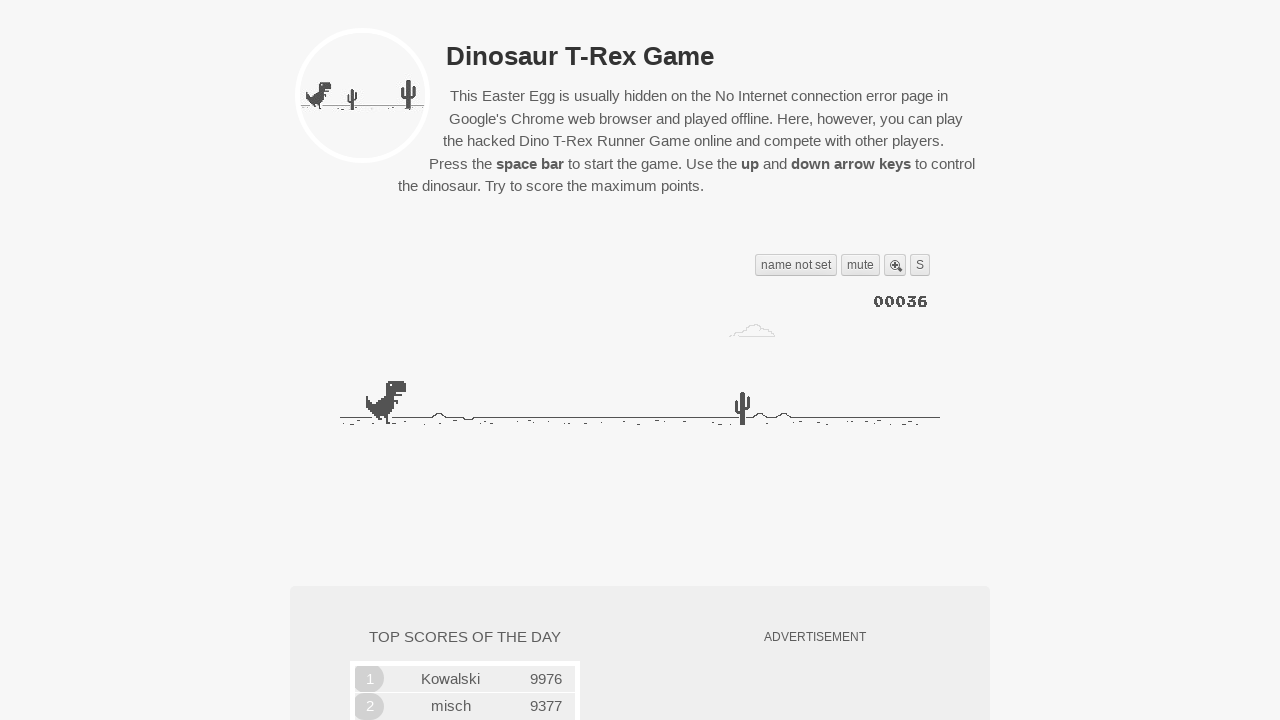

Retrieved game state - iteration 6 of 50
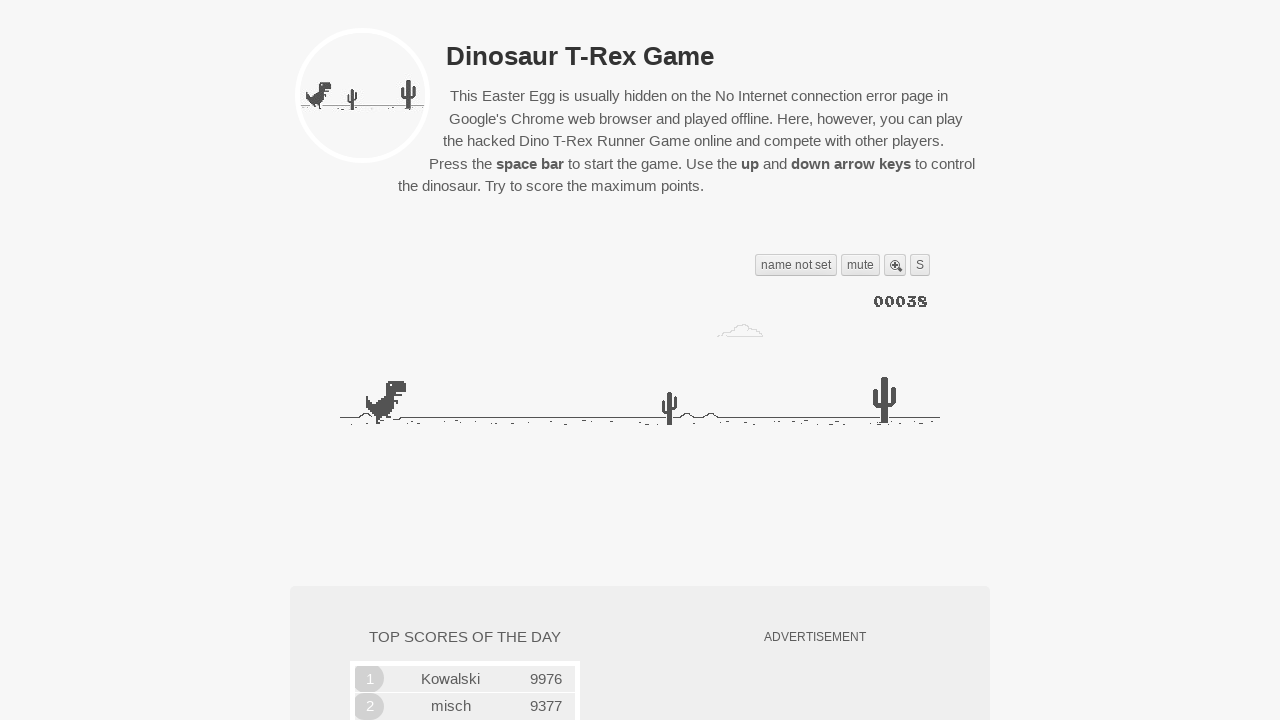

Waited 50ms before next game state check
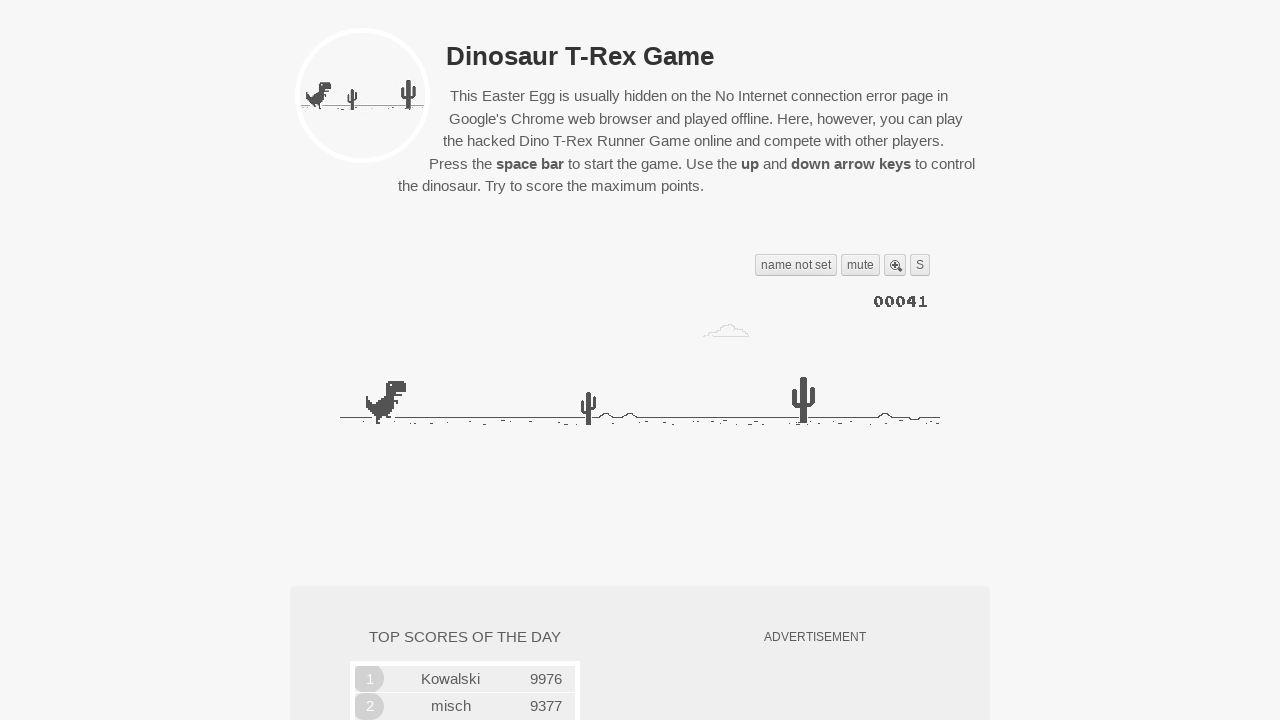

Retrieved game state - iteration 7 of 50
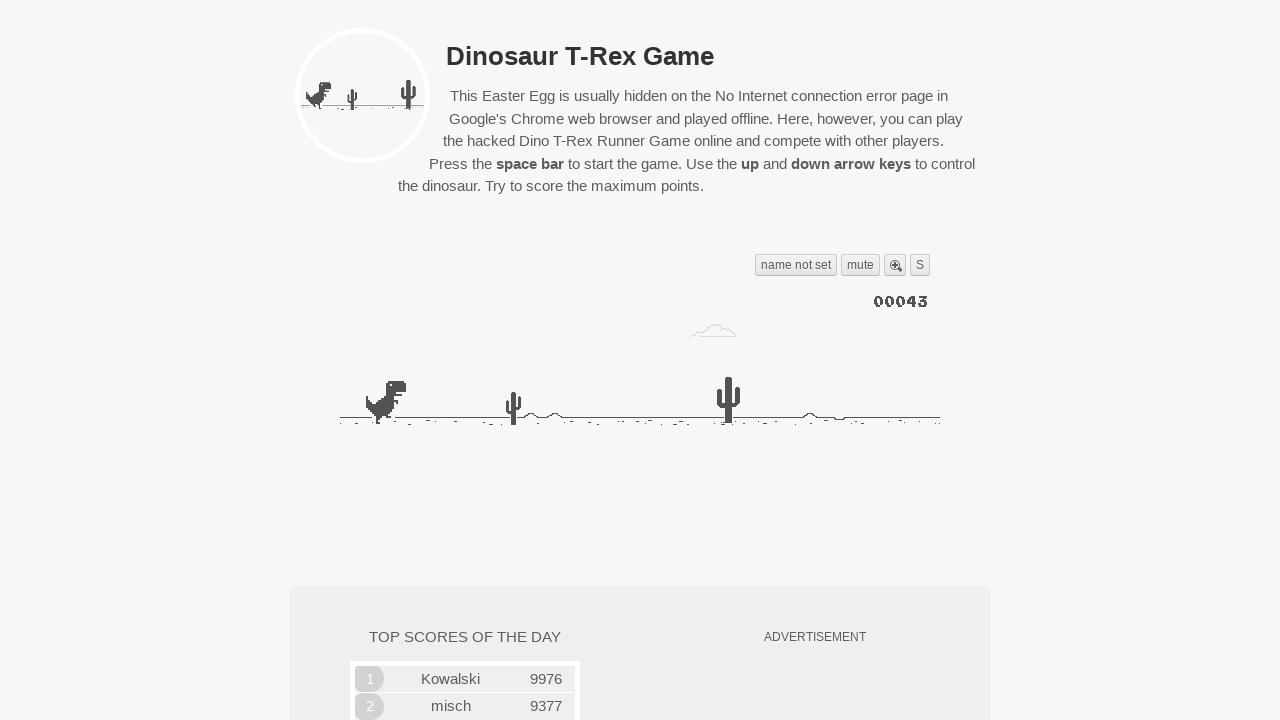

Obstacle detected at x=192 - jumped to avoid it
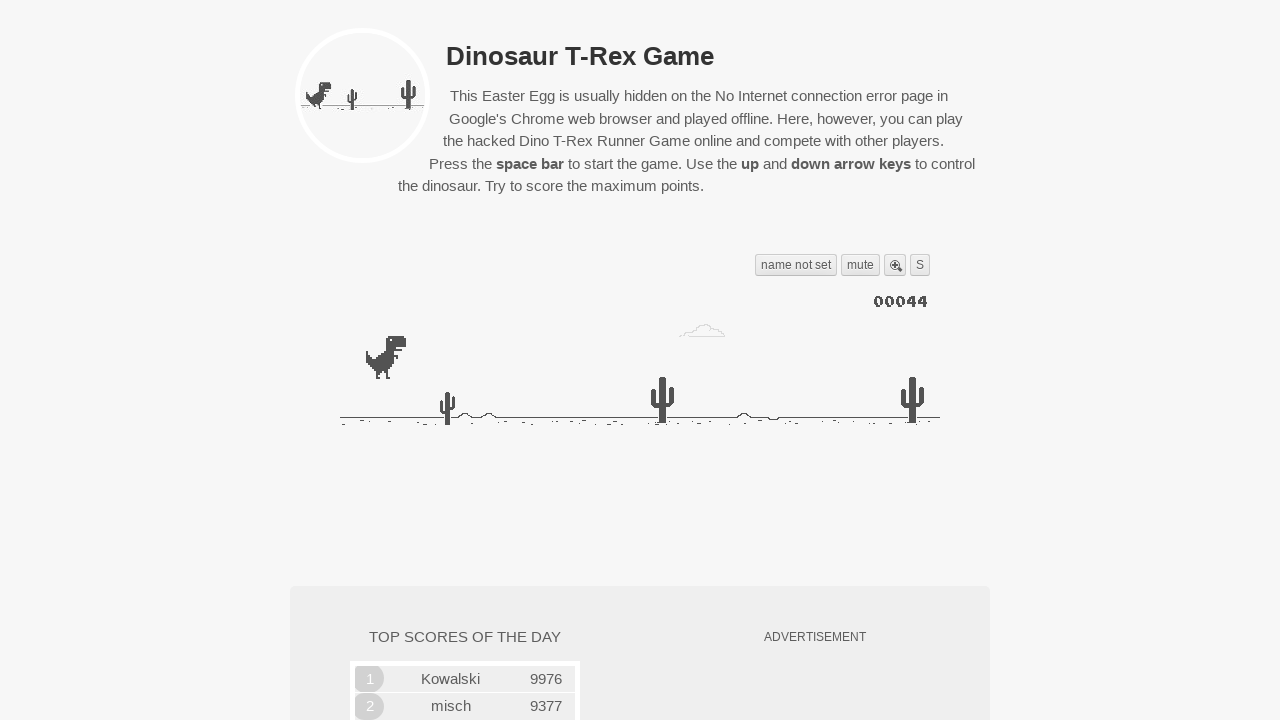

Waited 50ms before next game state check
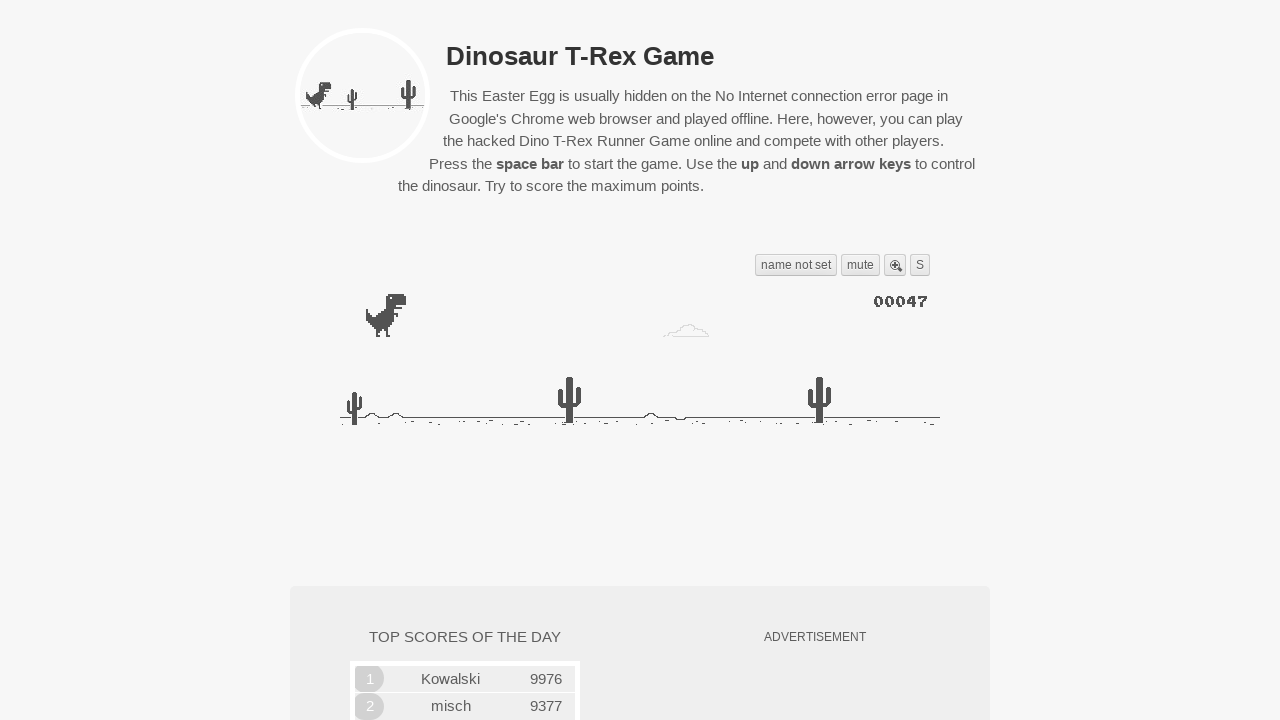

Retrieved game state - iteration 8 of 50
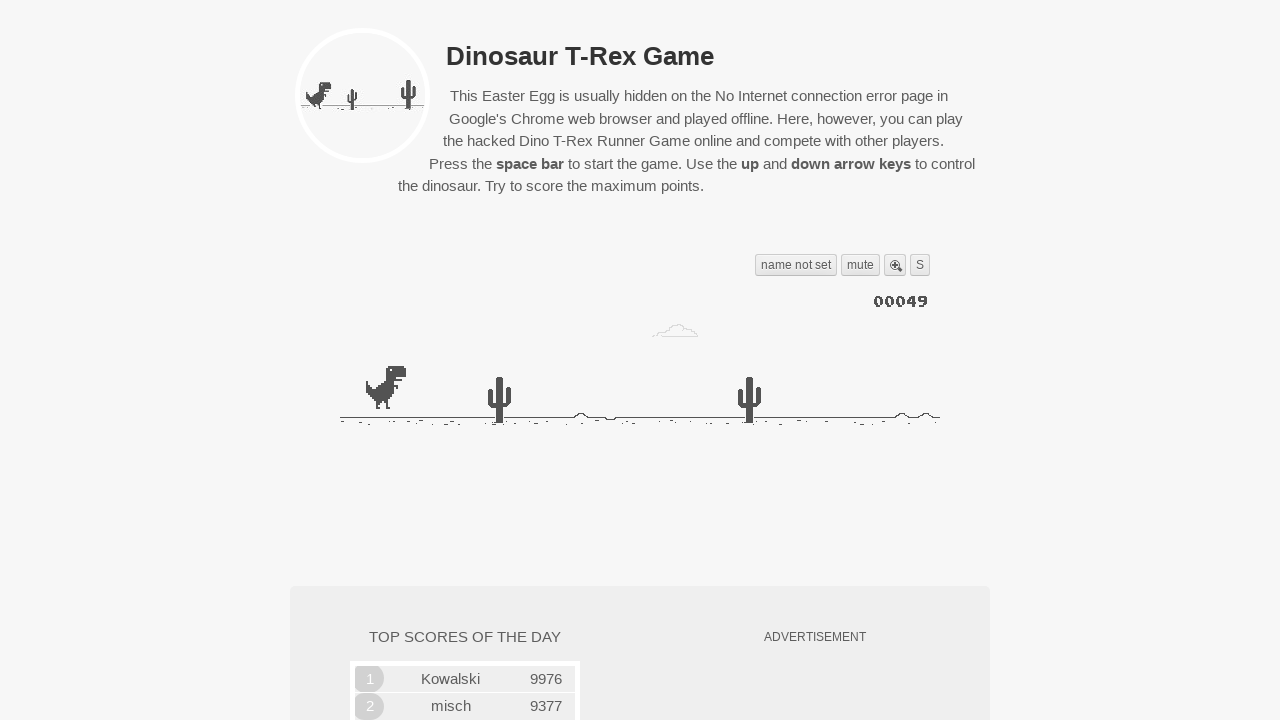

Obstacle detected at x=167 - jumped to avoid it
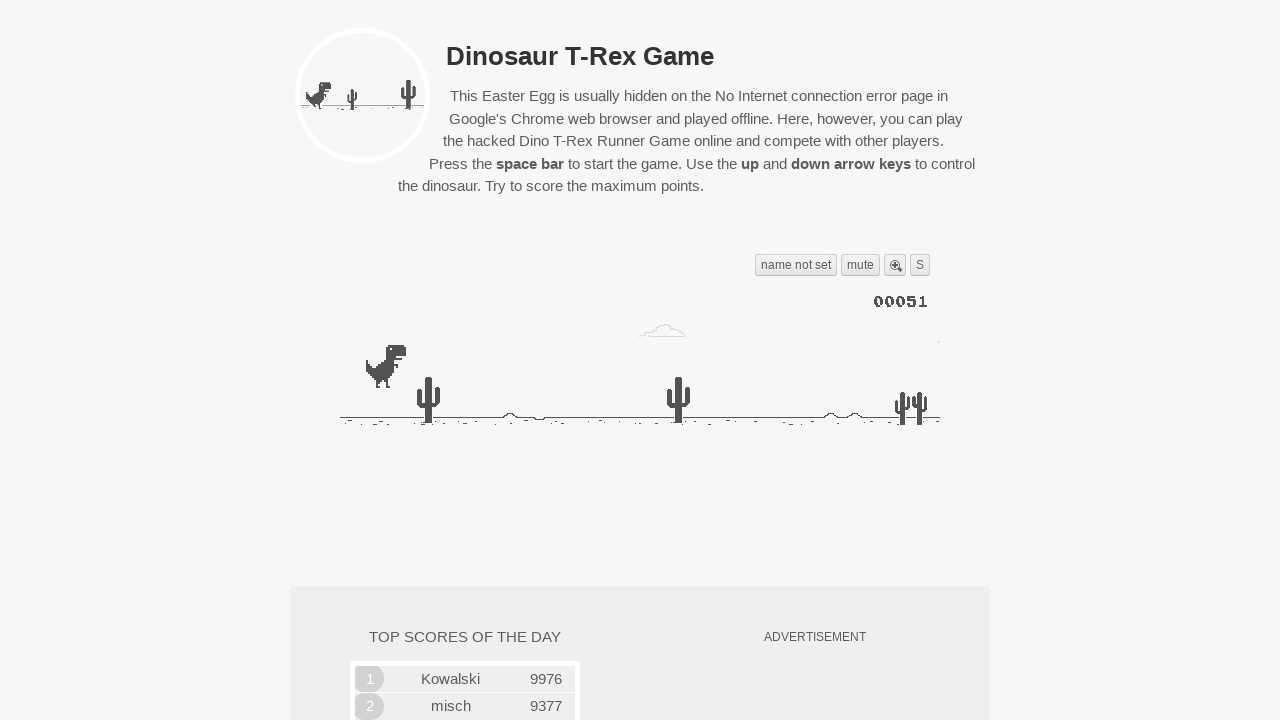

Waited 50ms before next game state check
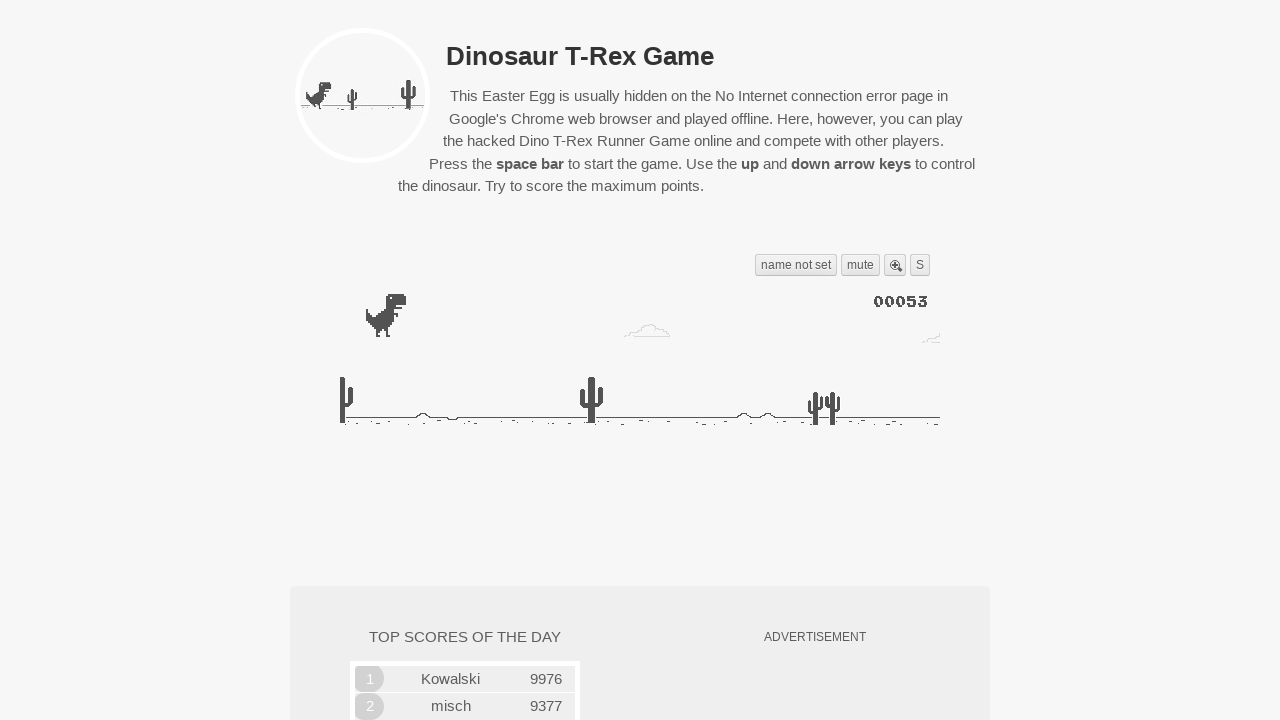

Retrieved game state - iteration 9 of 50
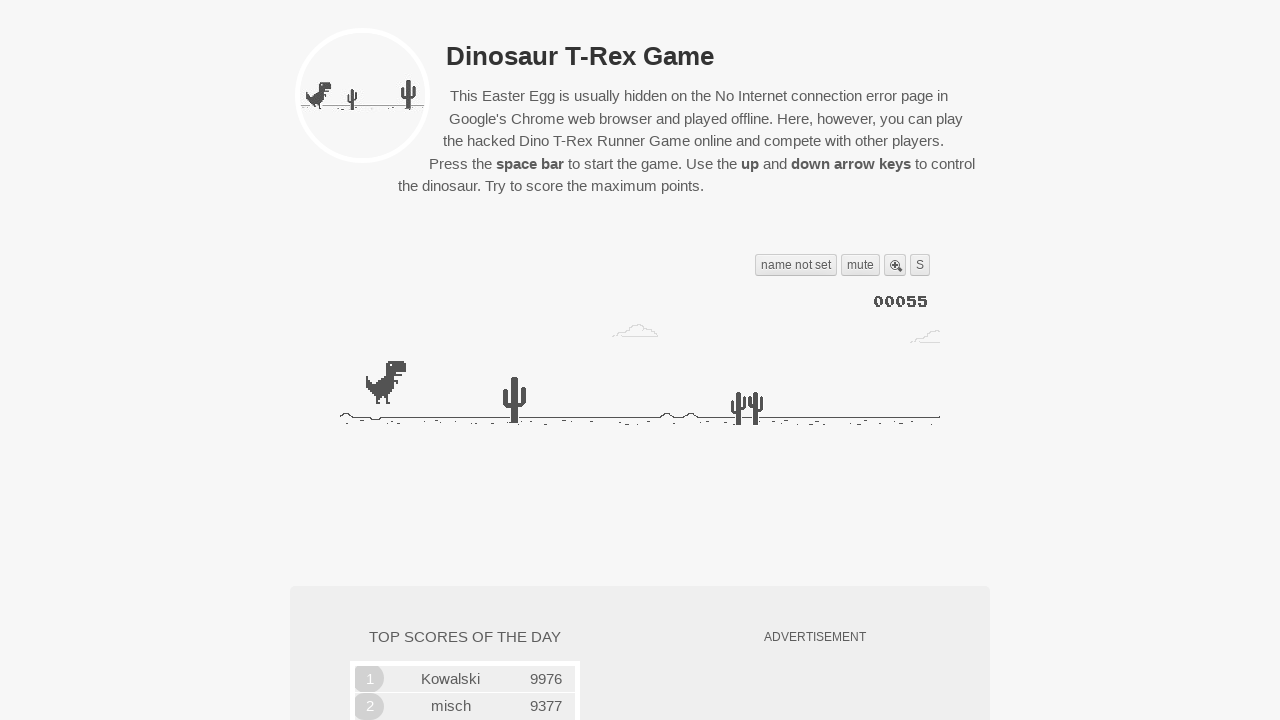

Obstacle detected at x=190 - jumped to avoid it
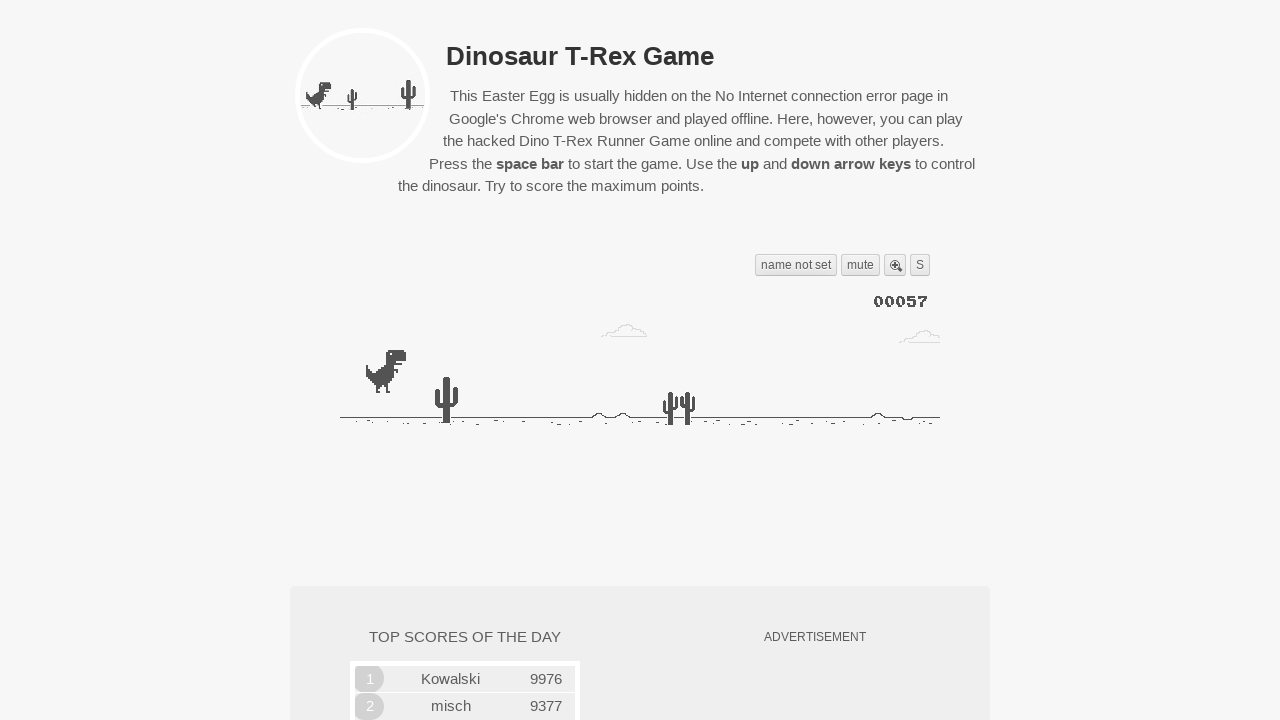

Waited 50ms before next game state check
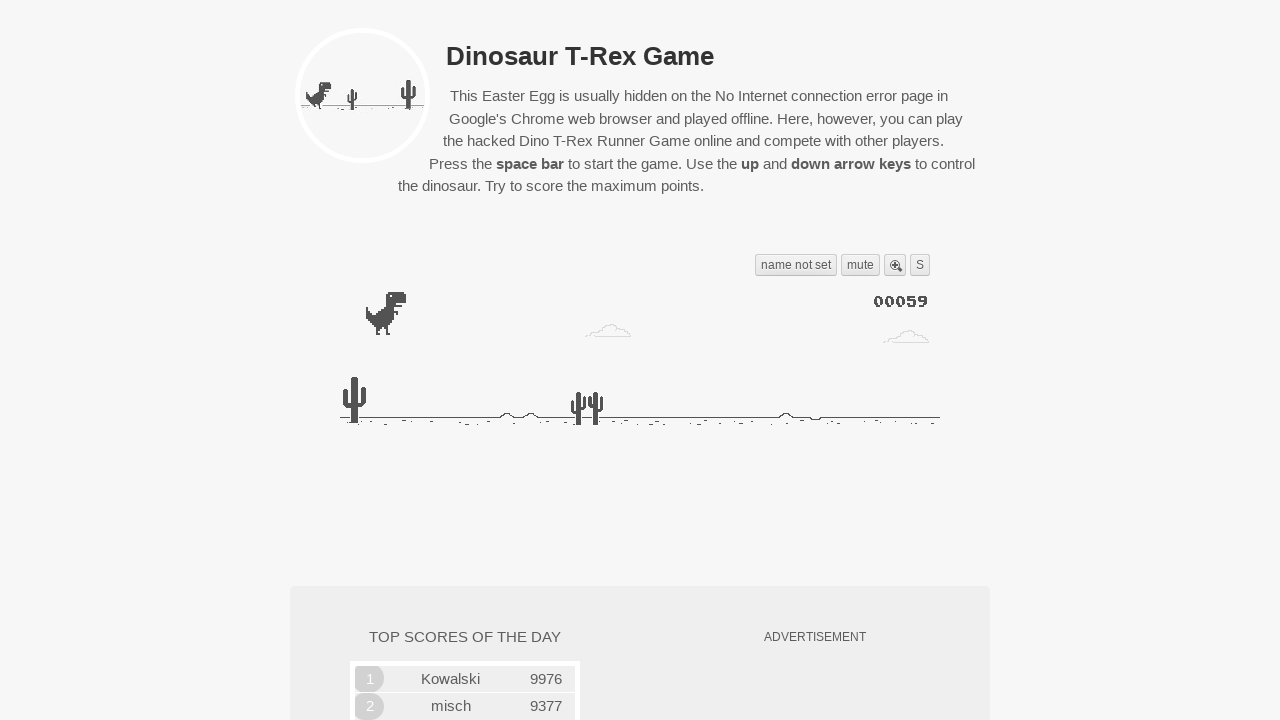

Retrieved game state - iteration 10 of 50
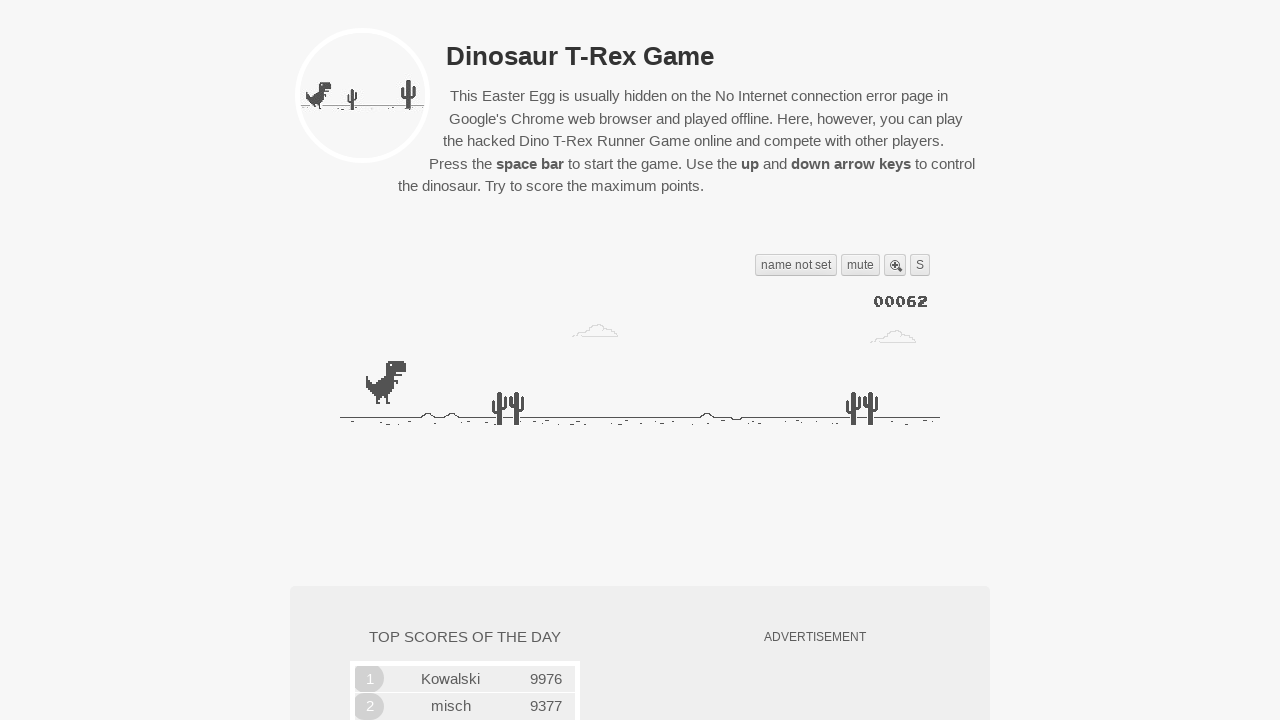

Obstacle detected at x=183 - jumped to avoid it
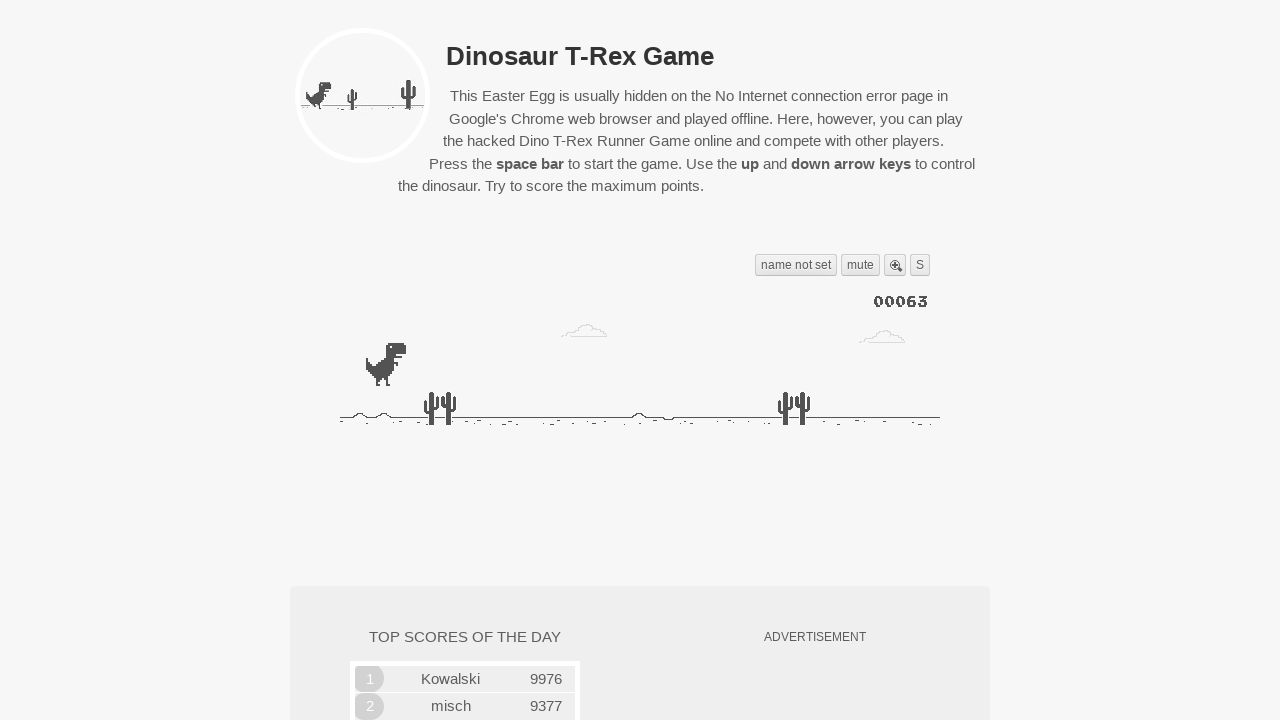

Waited 50ms before next game state check
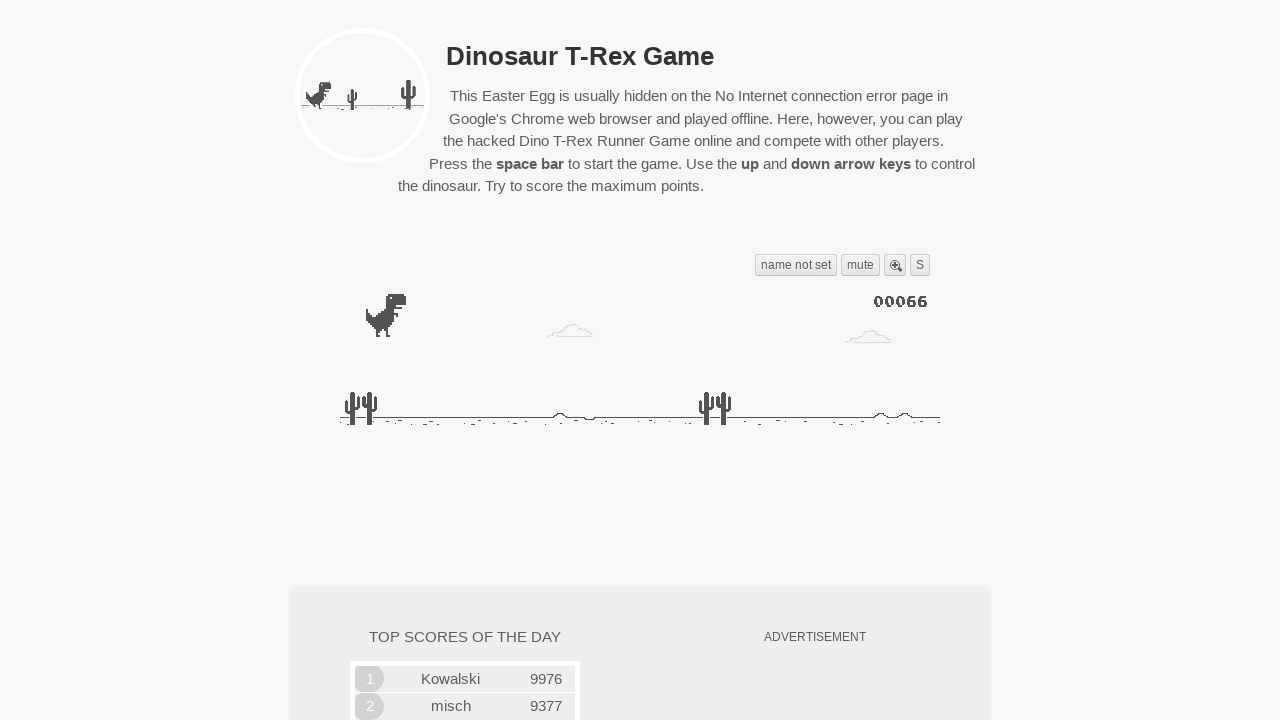

Retrieved game state - iteration 11 of 50
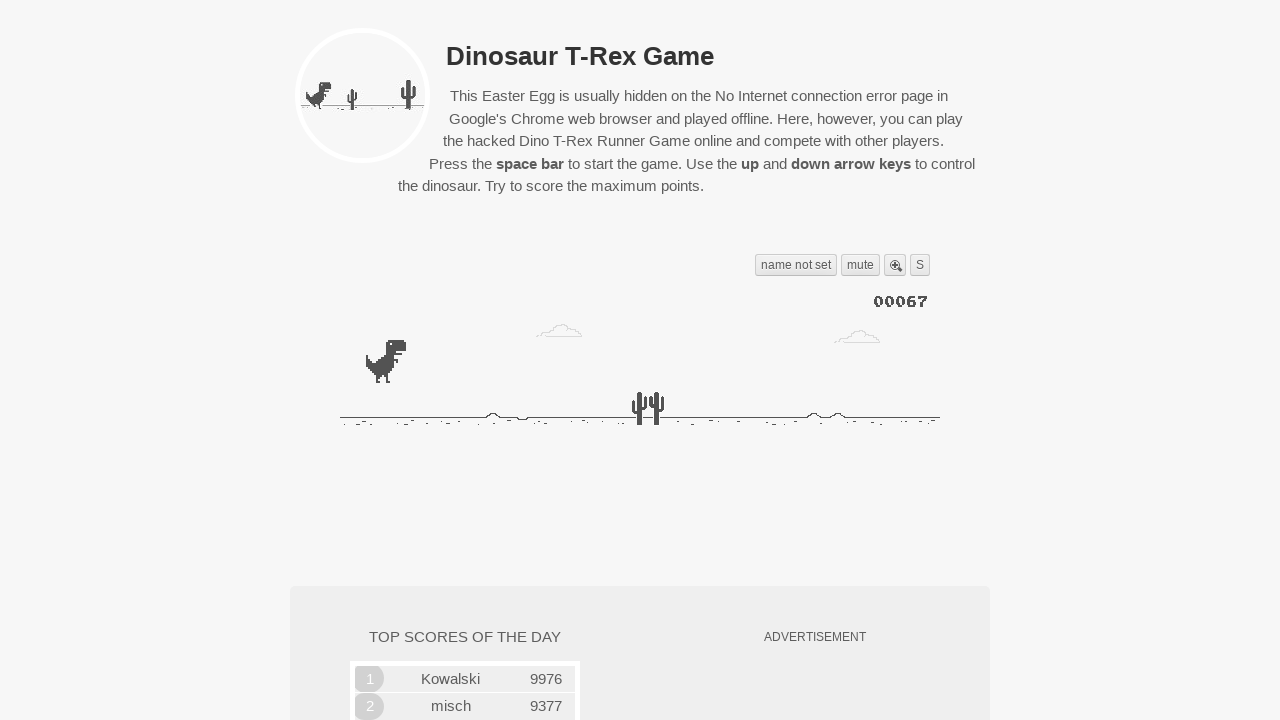

Waited 50ms before next game state check
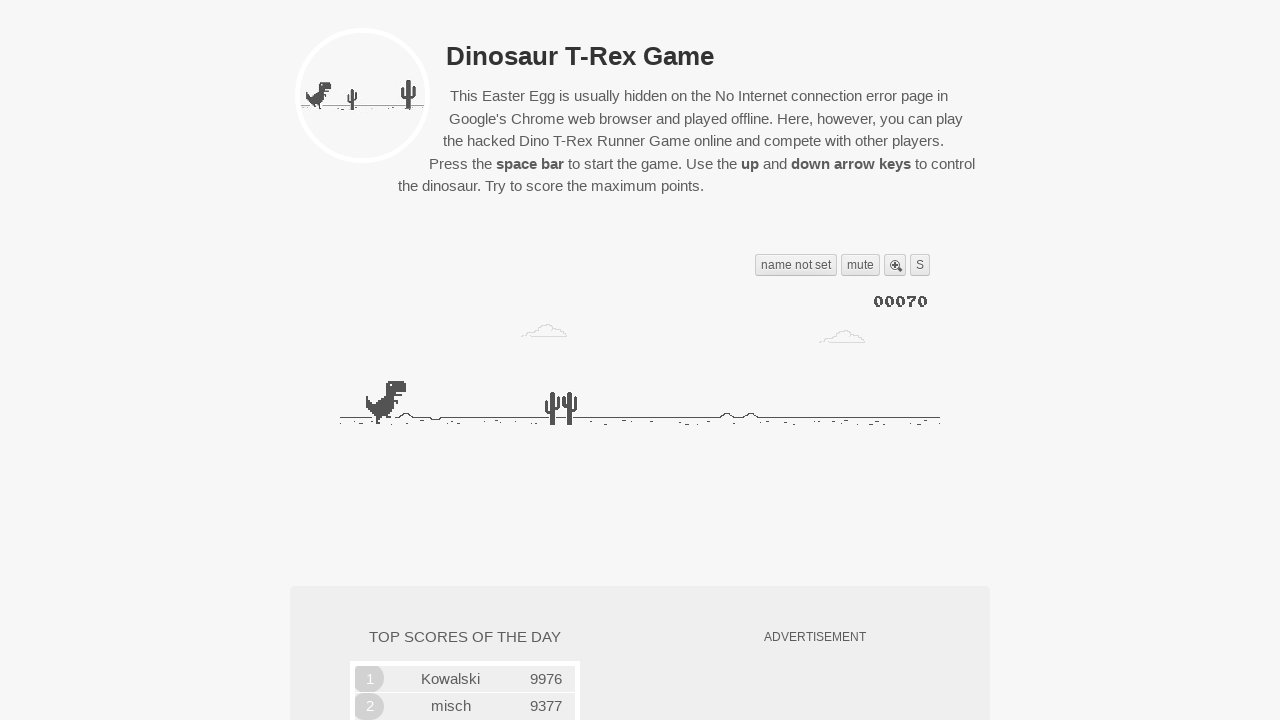

Retrieved game state - iteration 12 of 50
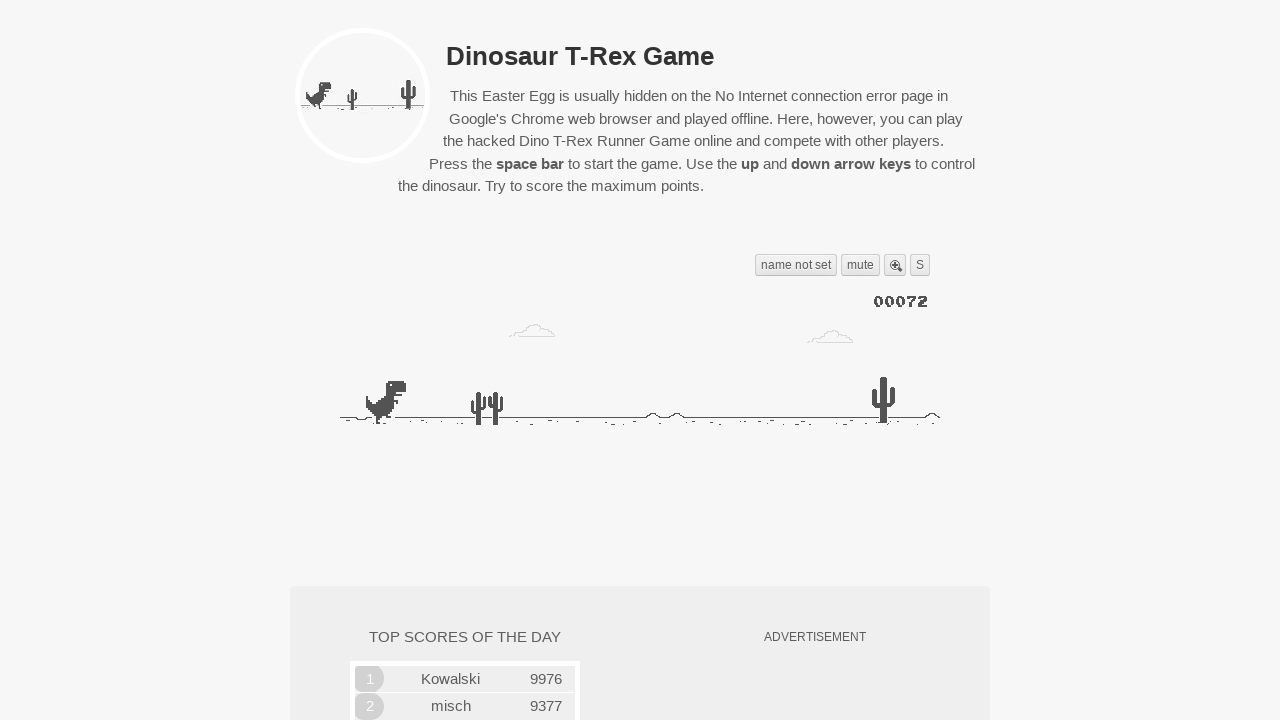

Obstacle detected at x=153 - jumped to avoid it
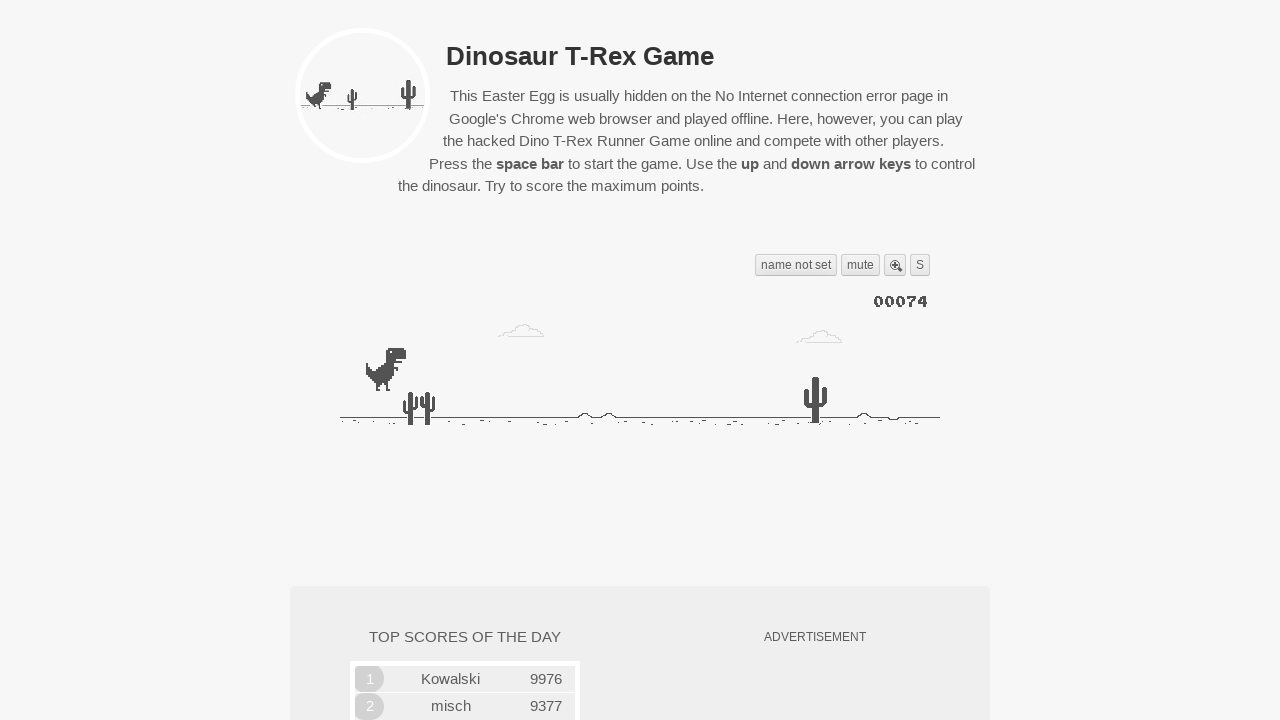

Waited 50ms before next game state check
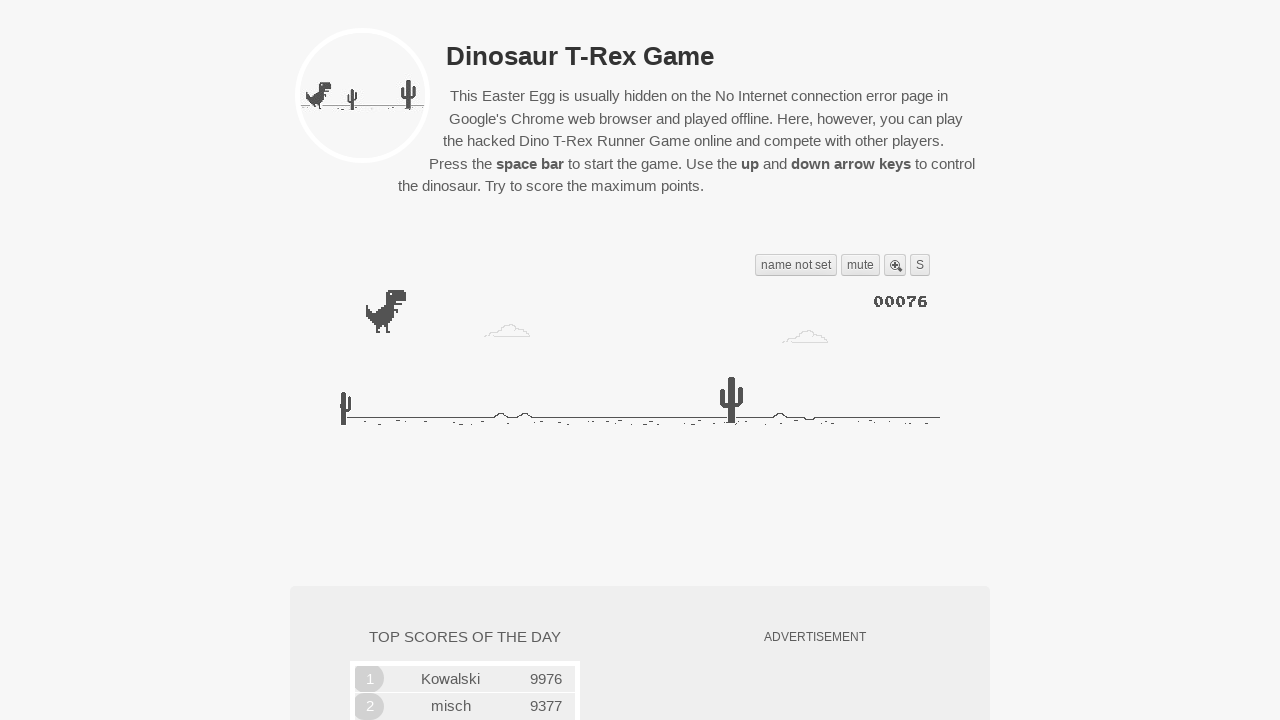

Retrieved game state - iteration 13 of 50
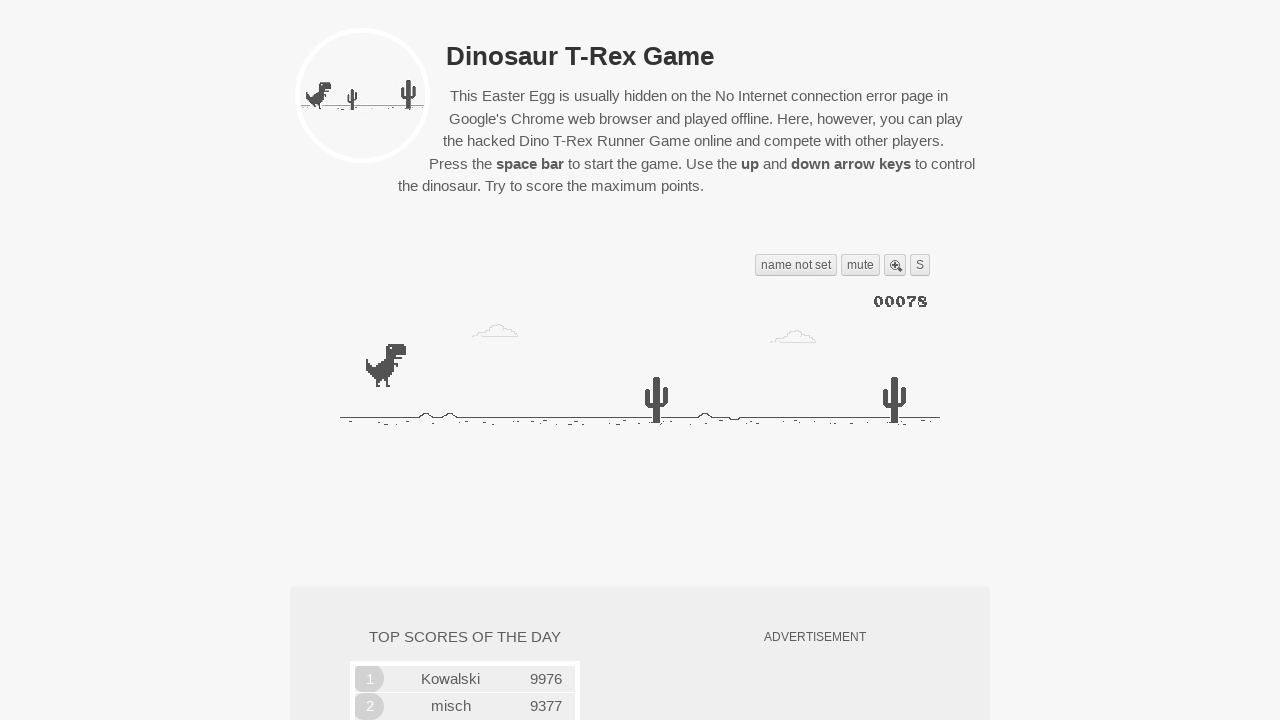

Waited 50ms before next game state check
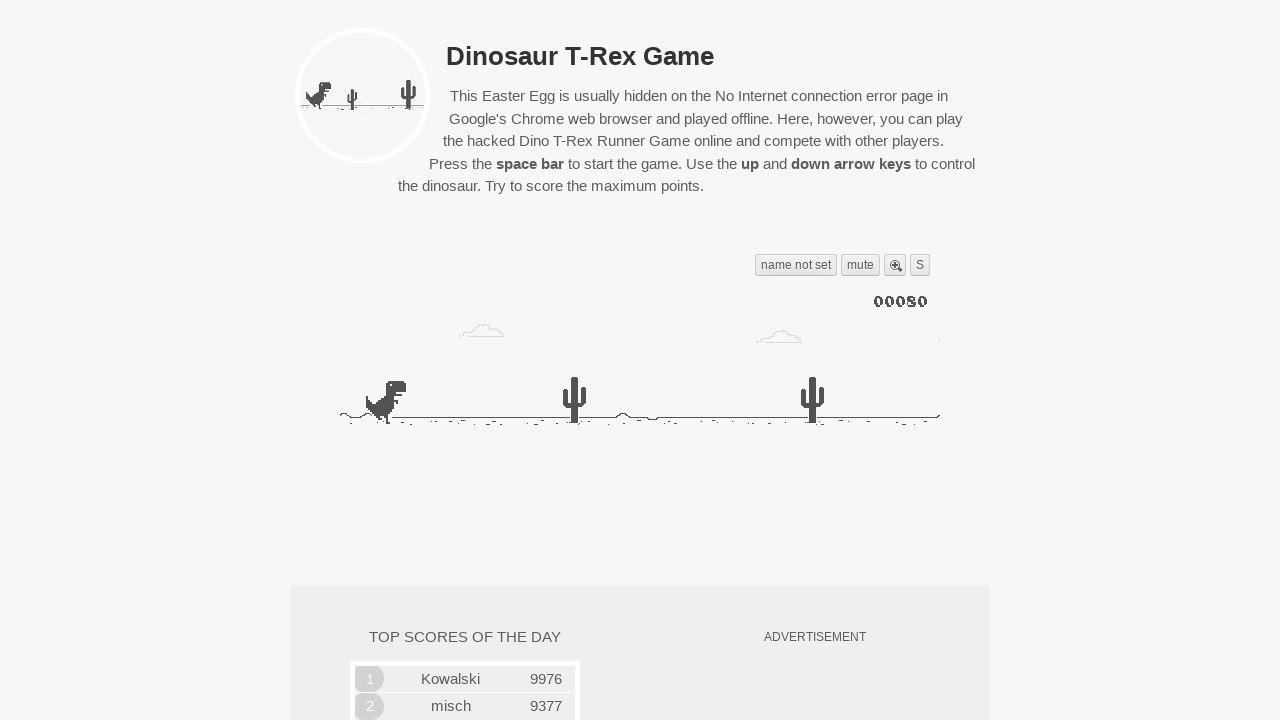

Retrieved game state - iteration 14 of 50
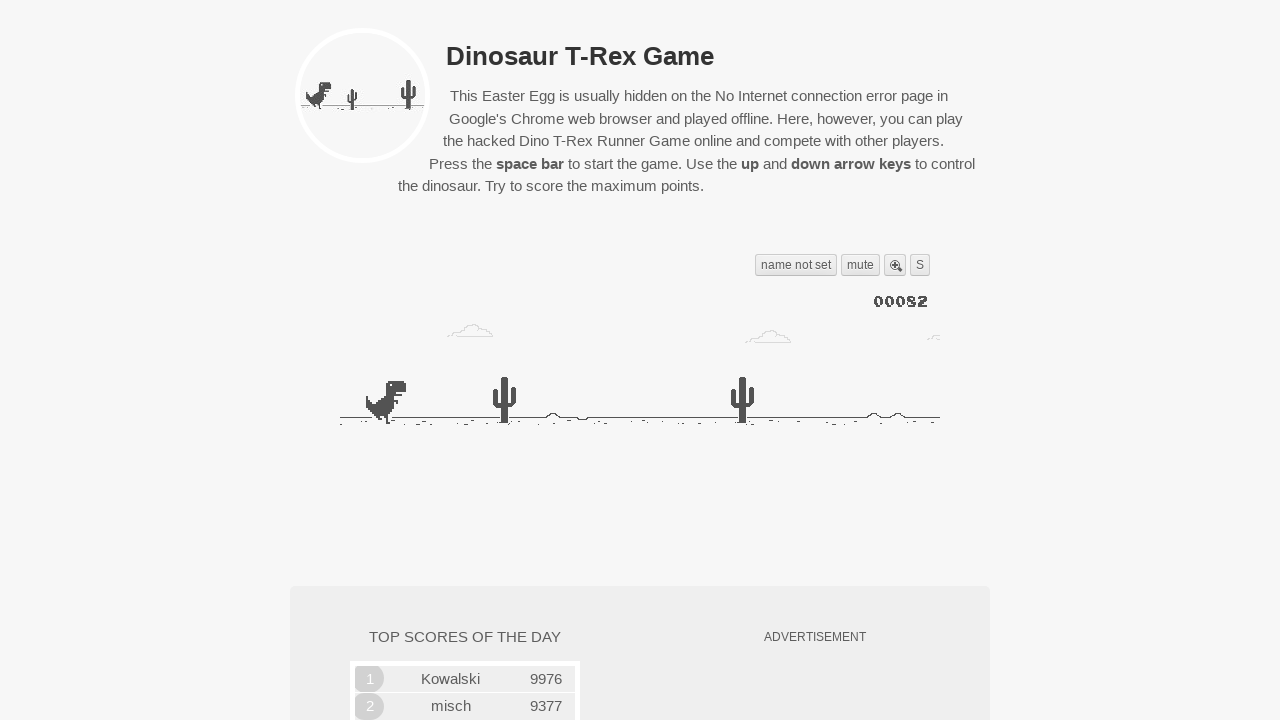

Obstacle detected at x=178 - jumped to avoid it
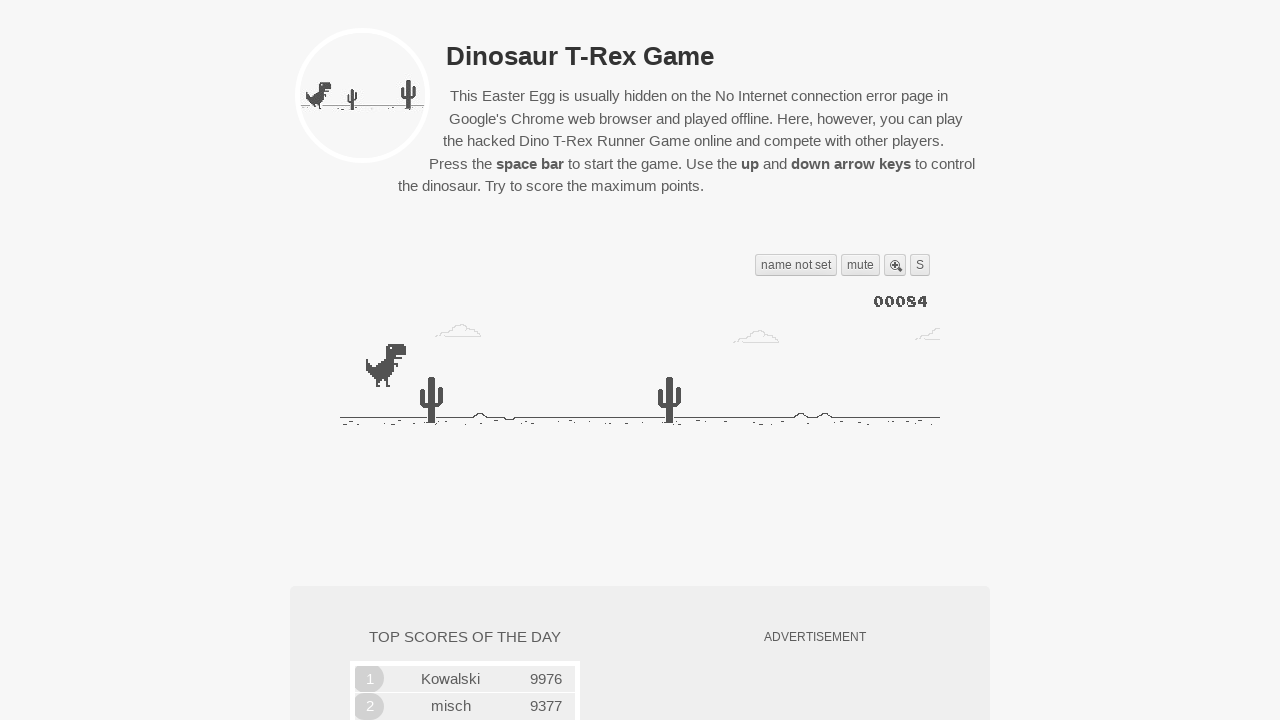

Waited 50ms before next game state check
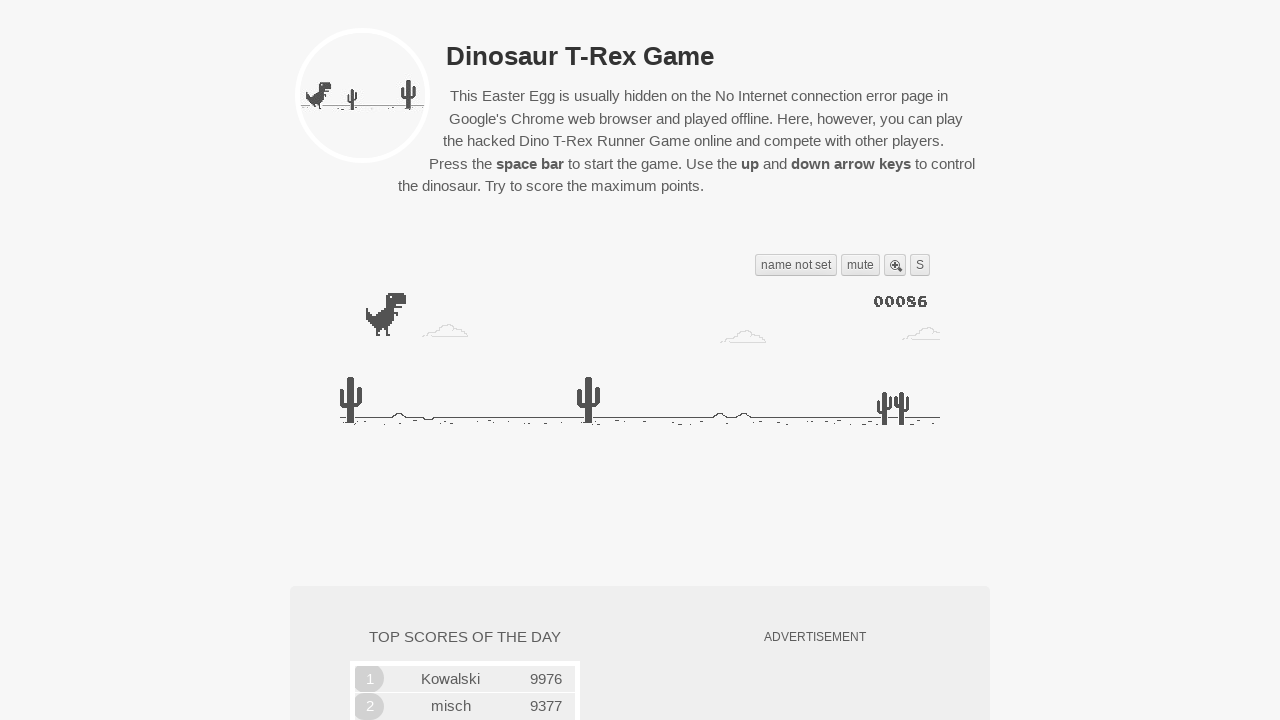

Retrieved game state - iteration 15 of 50
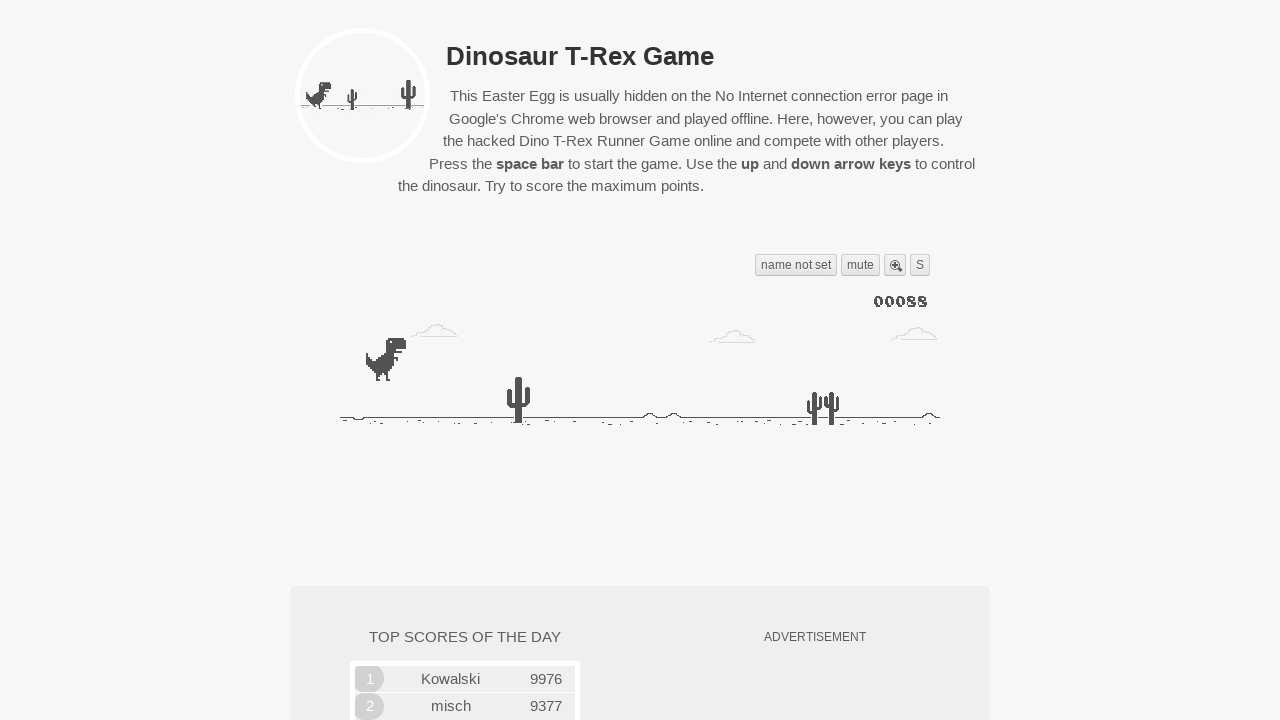

Obstacle detected at x=188 - jumped to avoid it
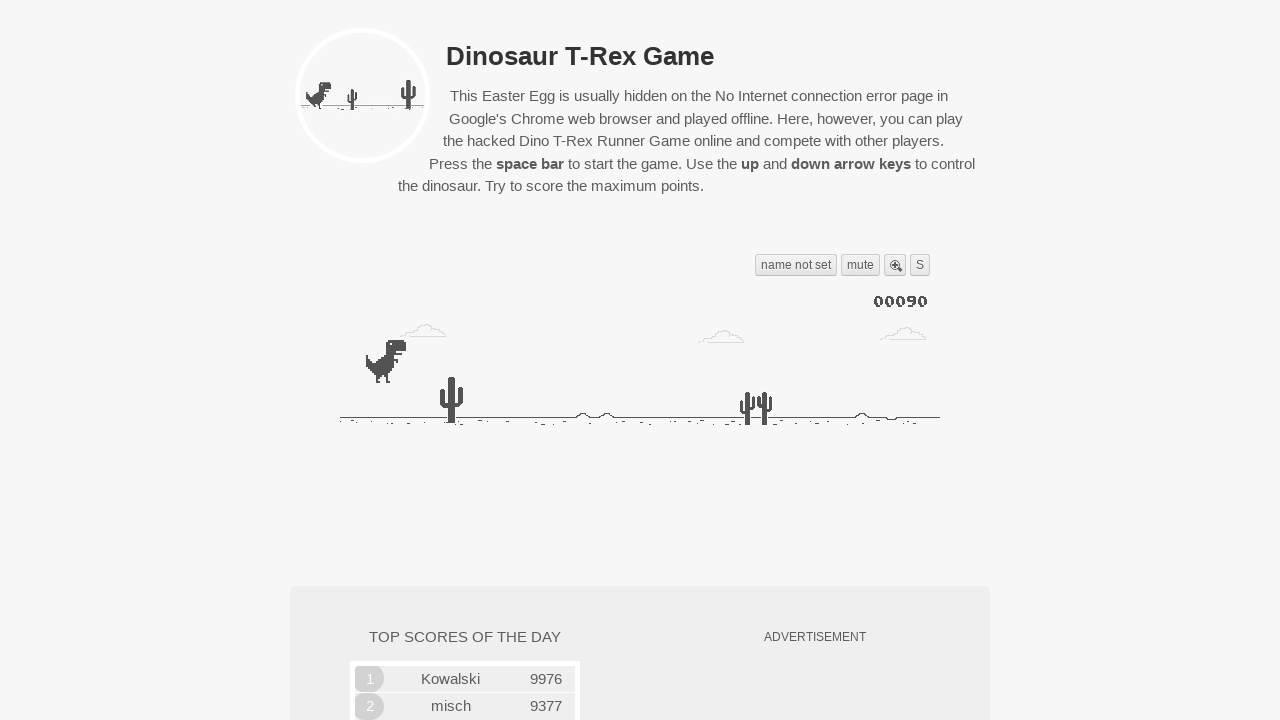

Waited 50ms before next game state check
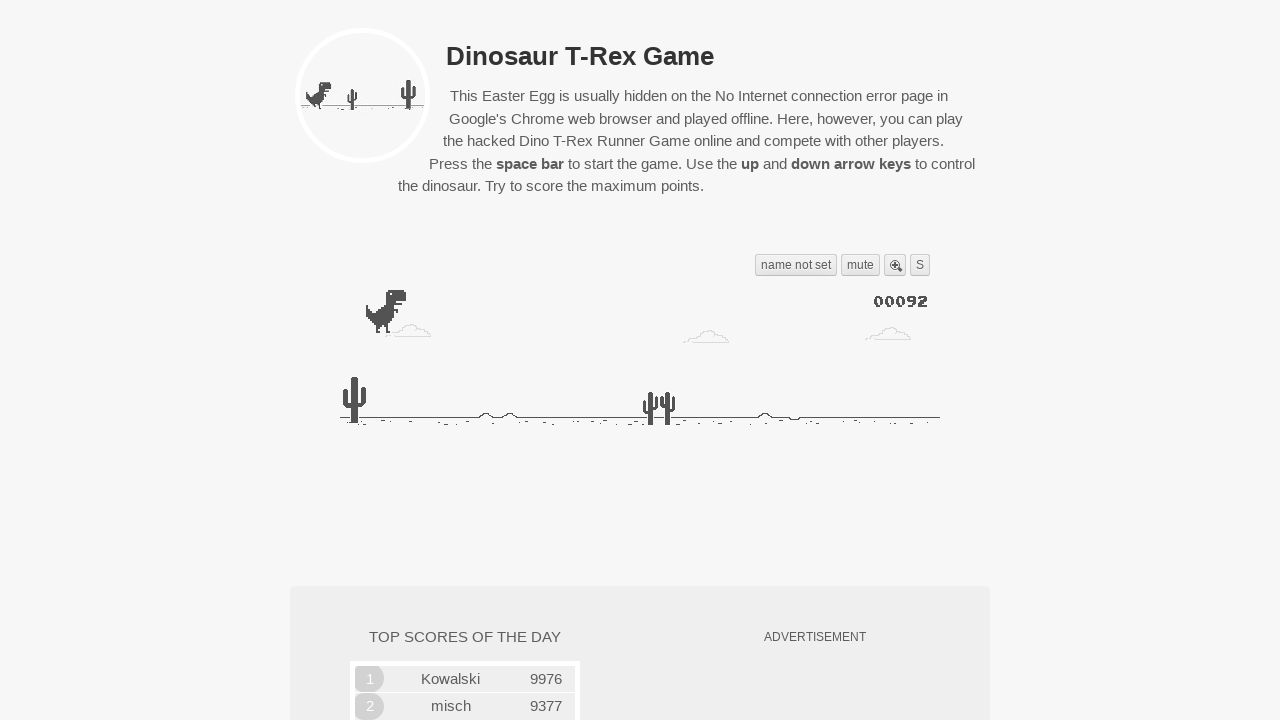

Retrieved game state - iteration 16 of 50
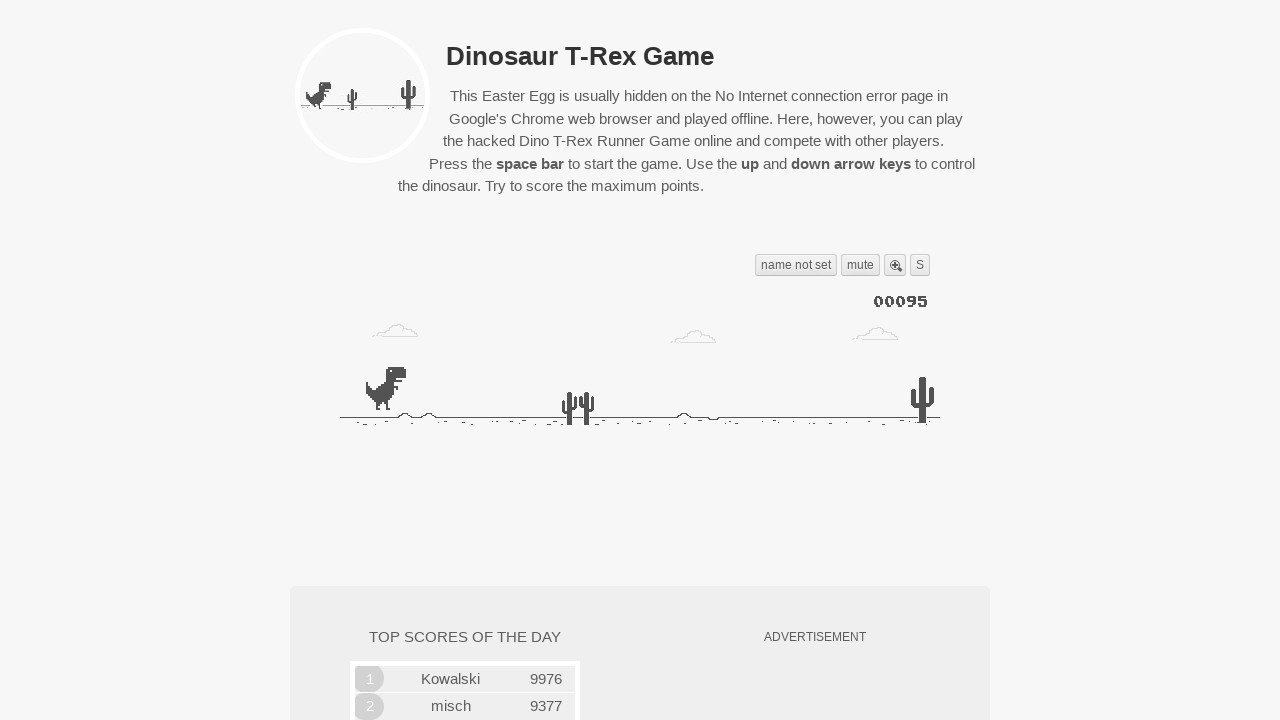

Waited 50ms before next game state check
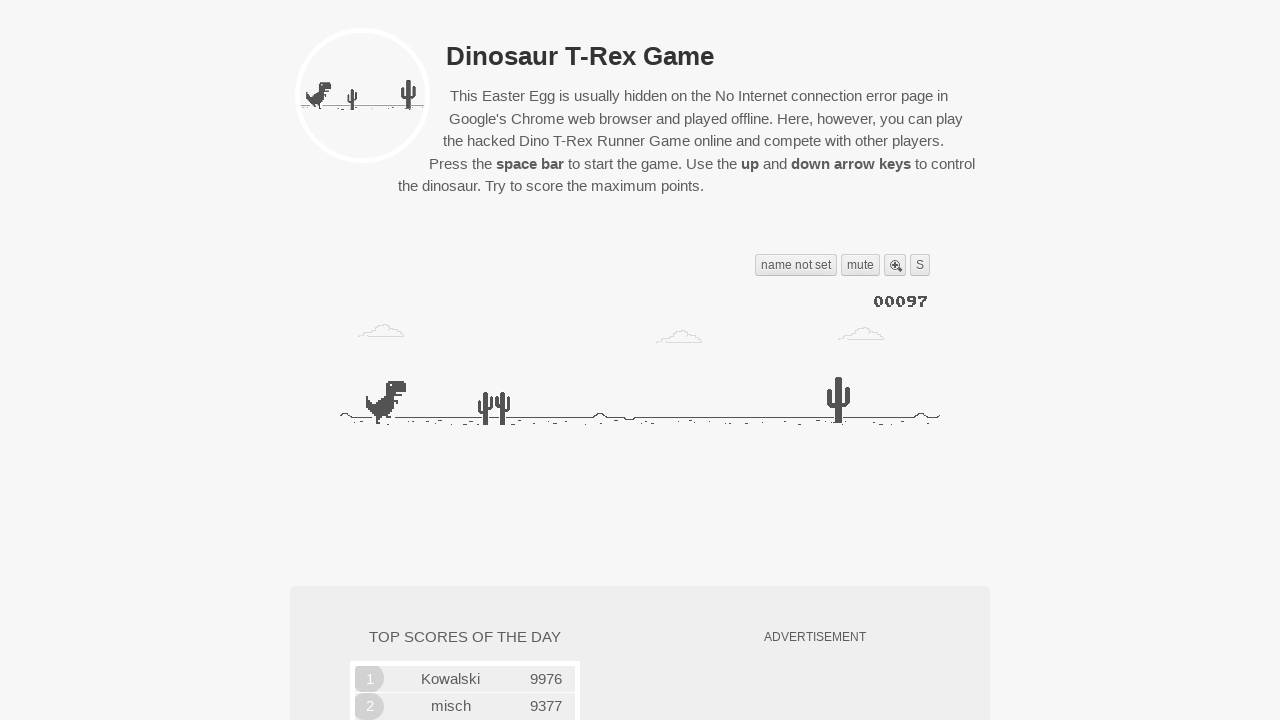

Retrieved game state - iteration 17 of 50
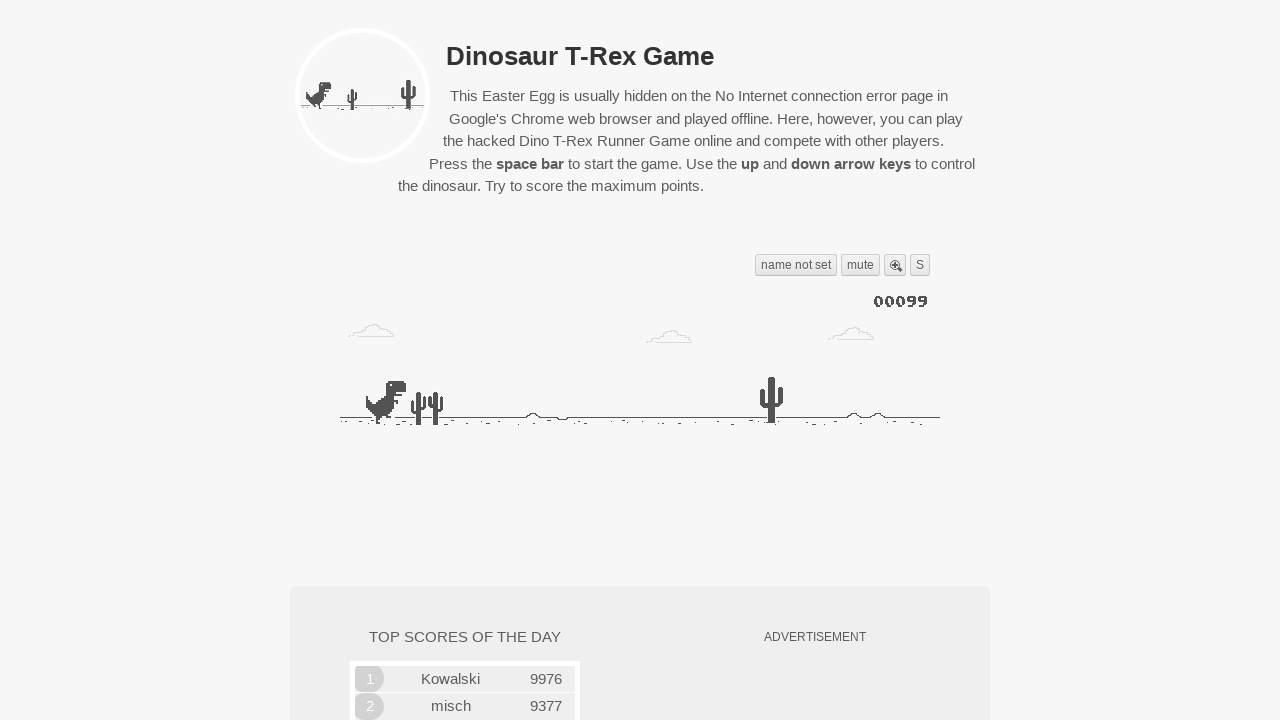

Obstacle detected at x=92 - jumped to avoid it
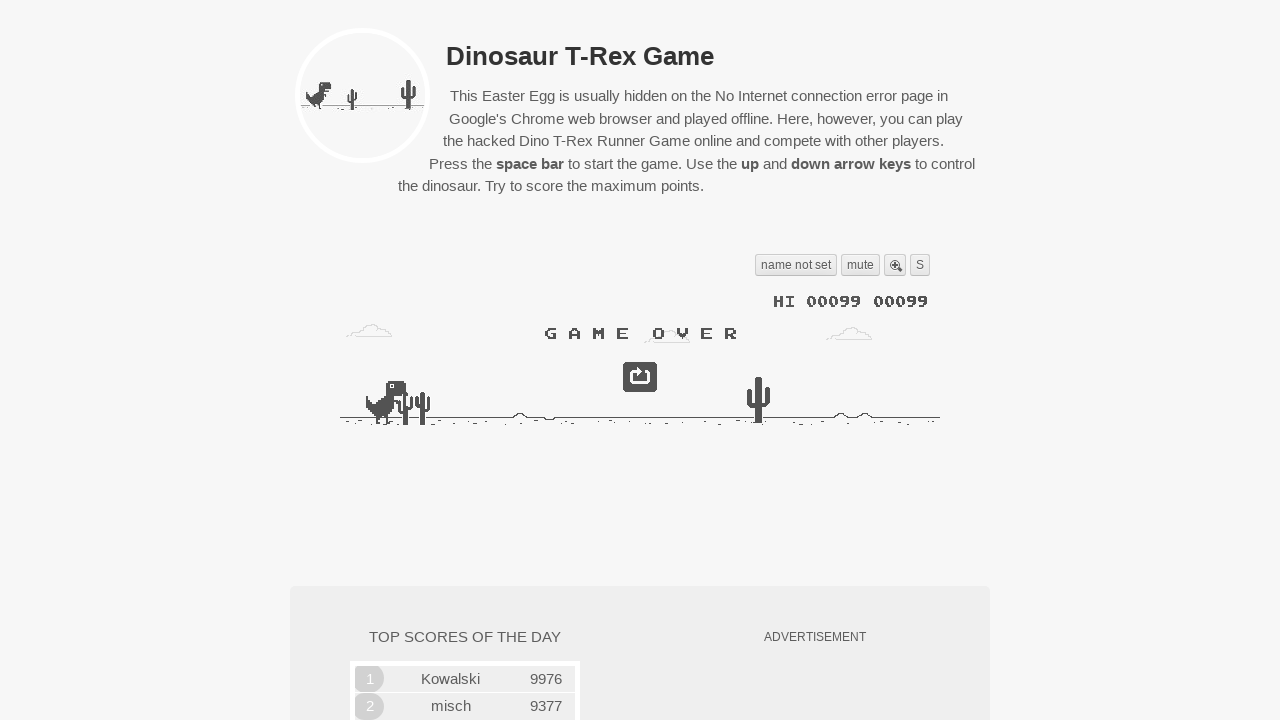

Waited 50ms before next game state check
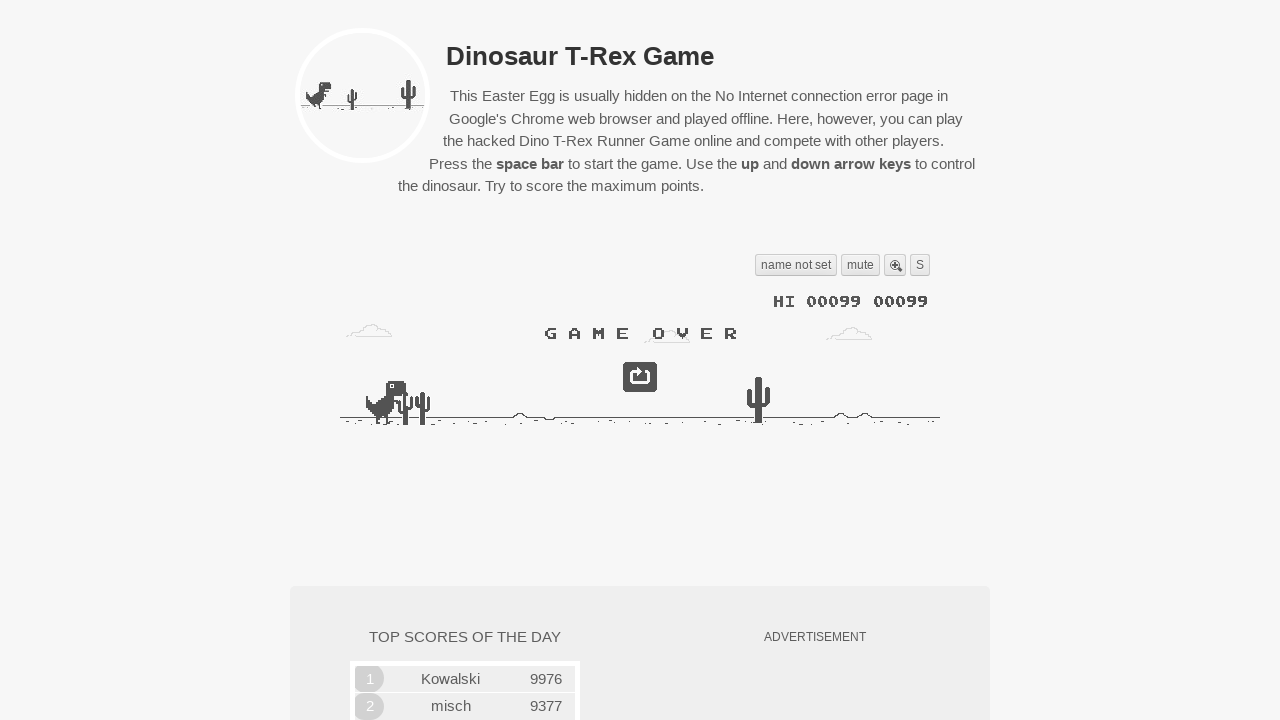

Retrieved game state - iteration 18 of 50
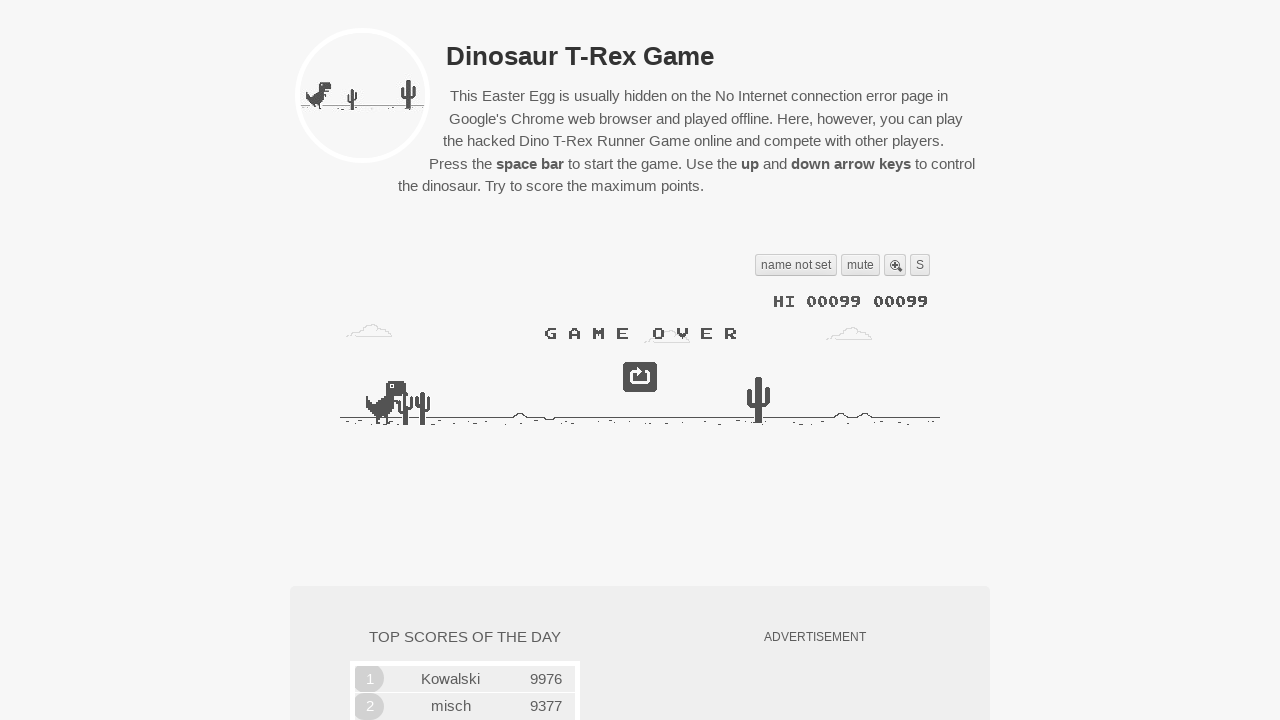

Game crashed - pressed spacebar to restart
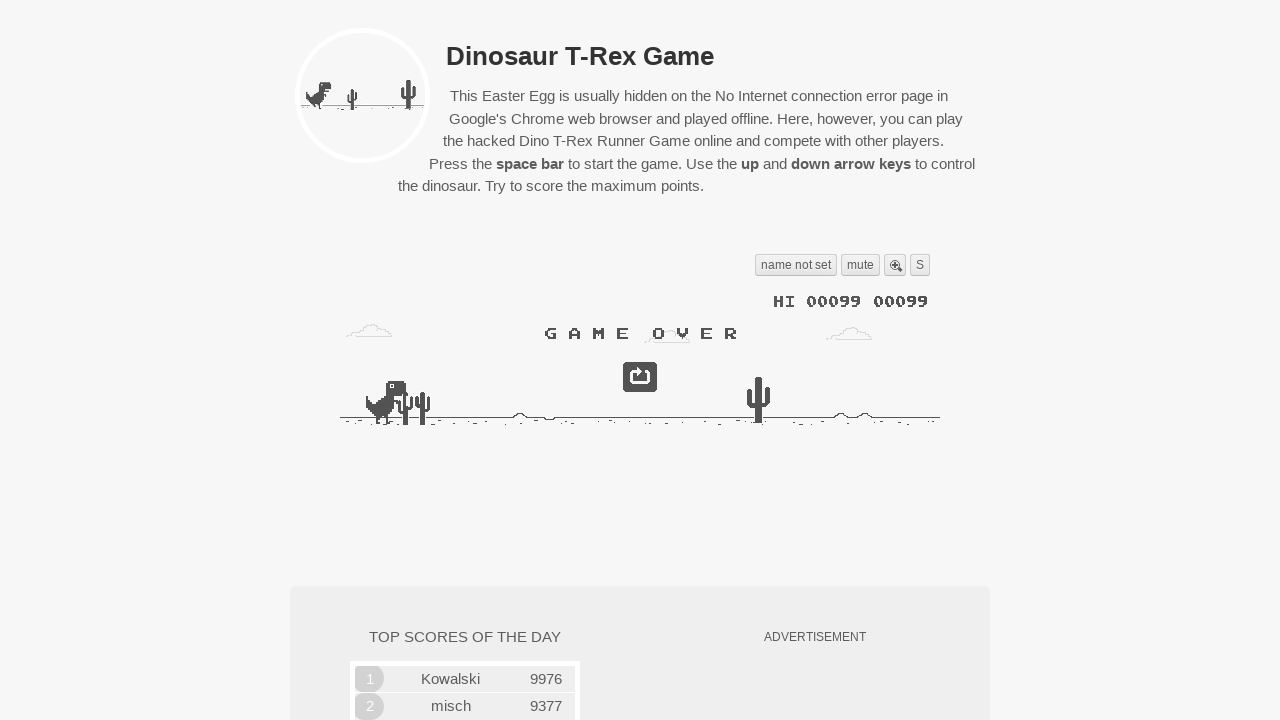

Waited 500ms after restart
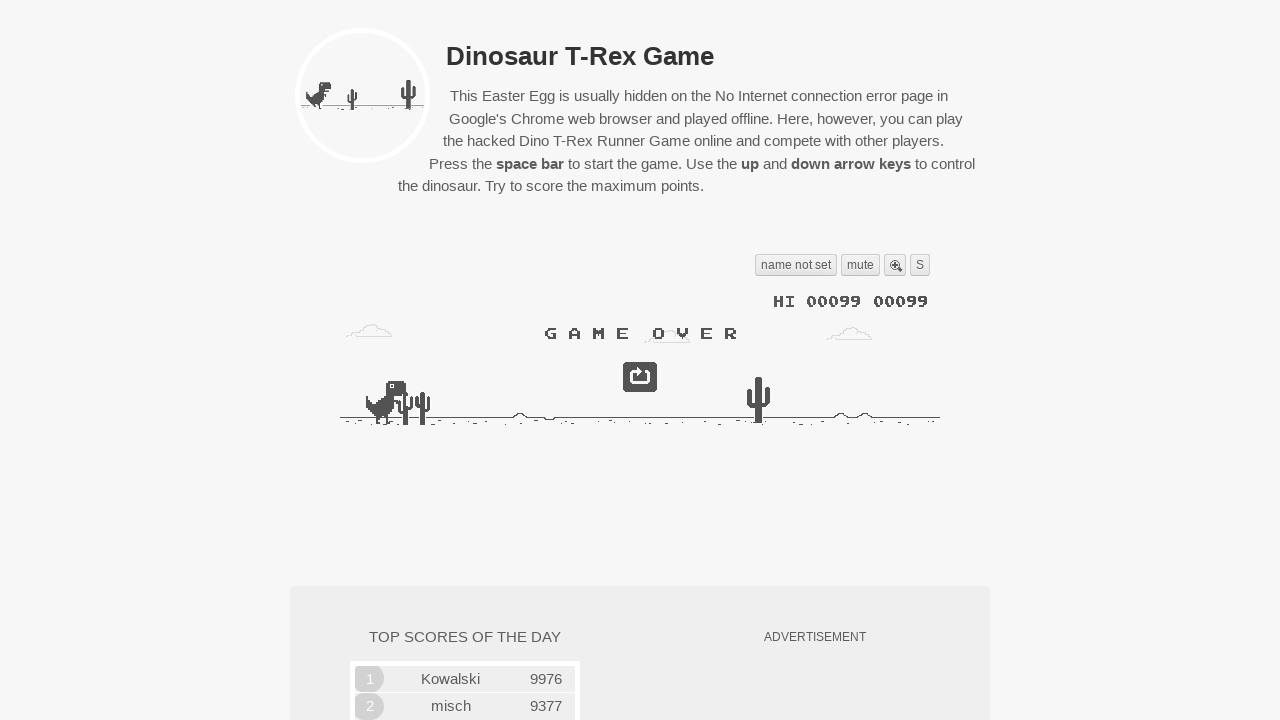

Retrieved game state - iteration 19 of 50
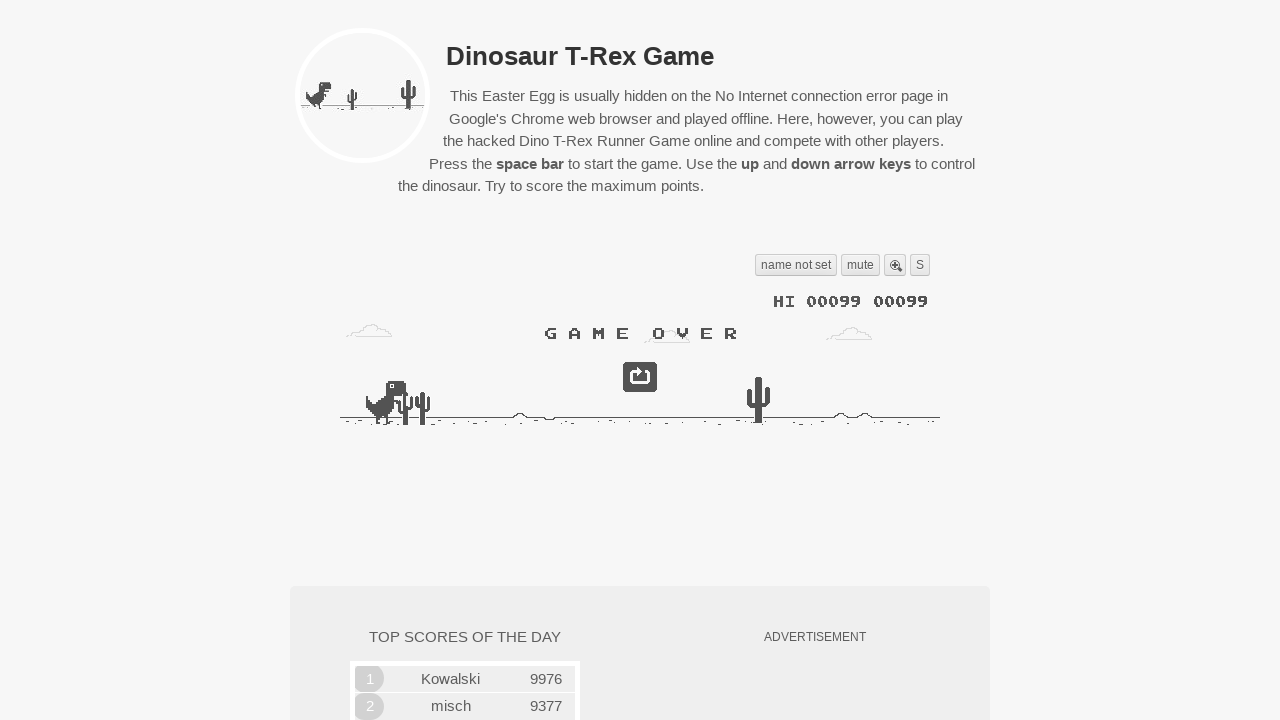

Game crashed - pressed spacebar to restart
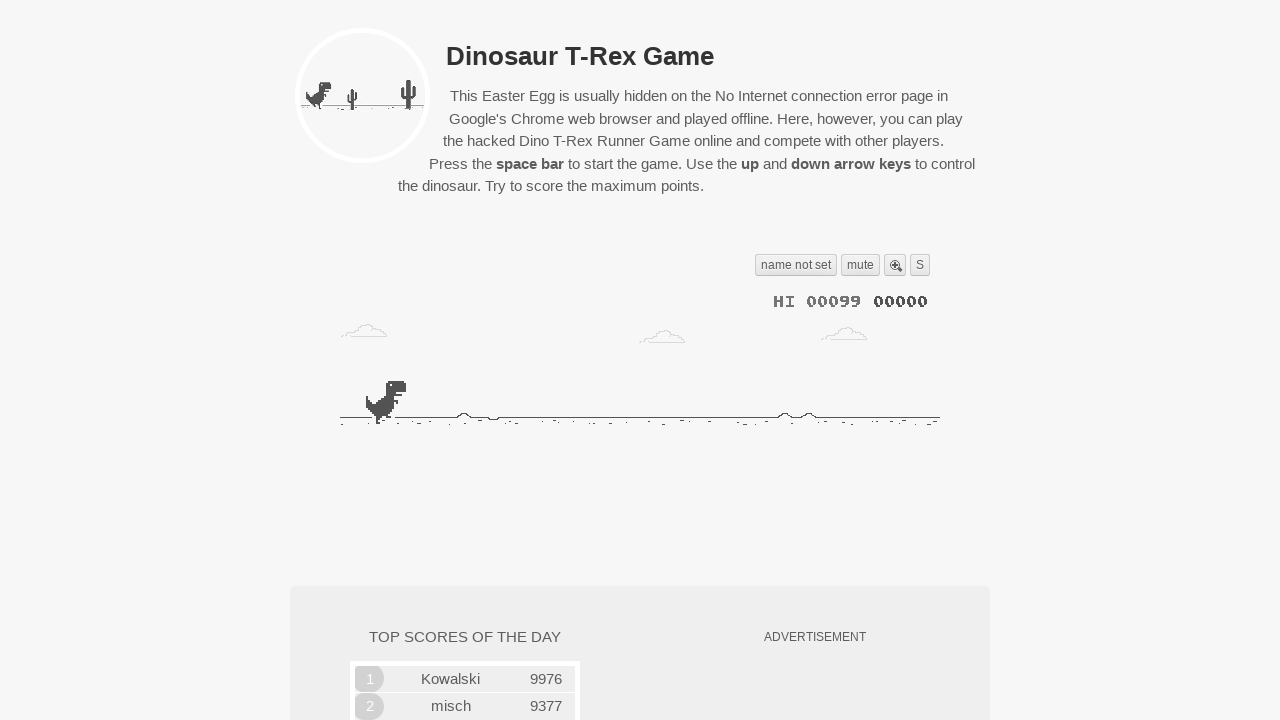

Waited 500ms after restart
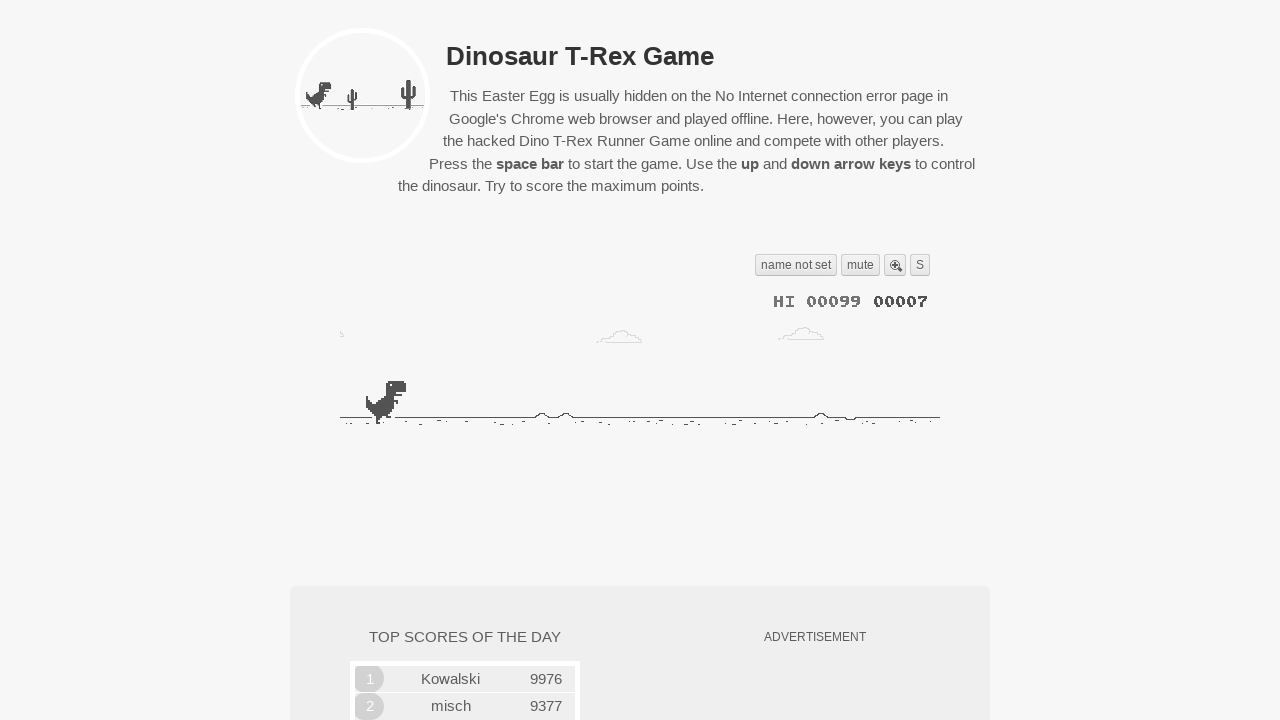

Retrieved game state - iteration 20 of 50
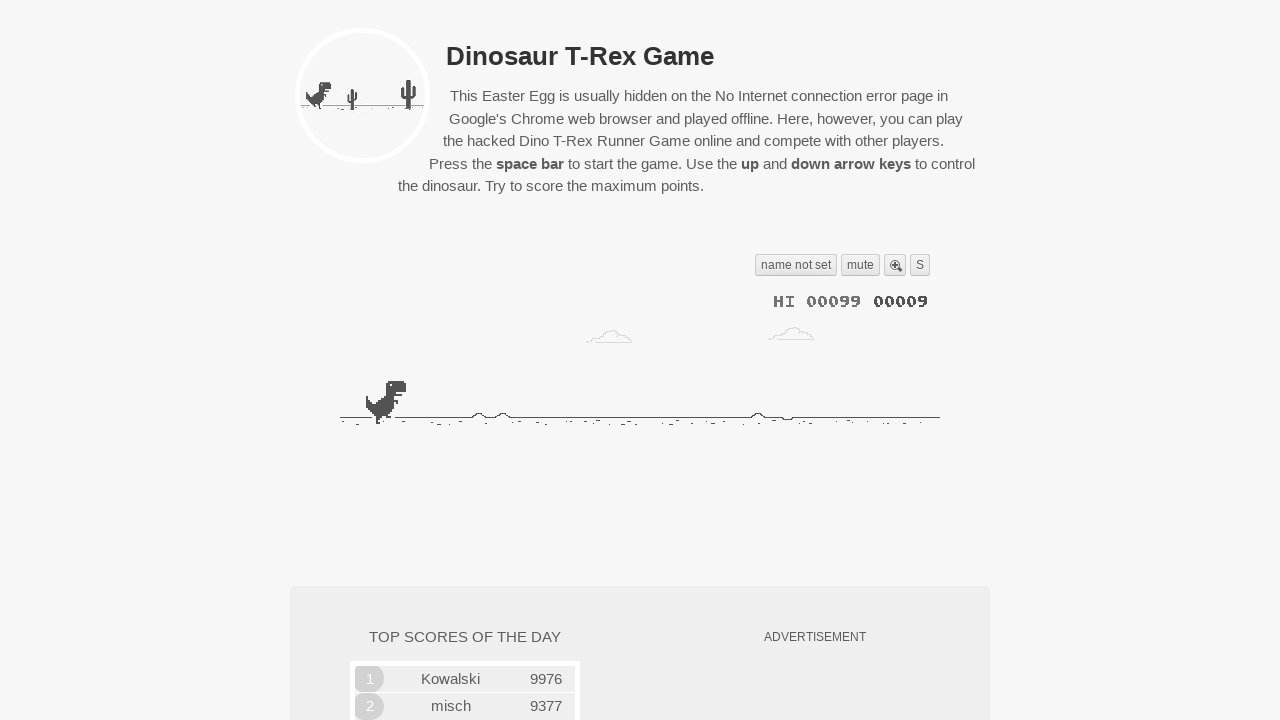

Waited 50ms before next game state check
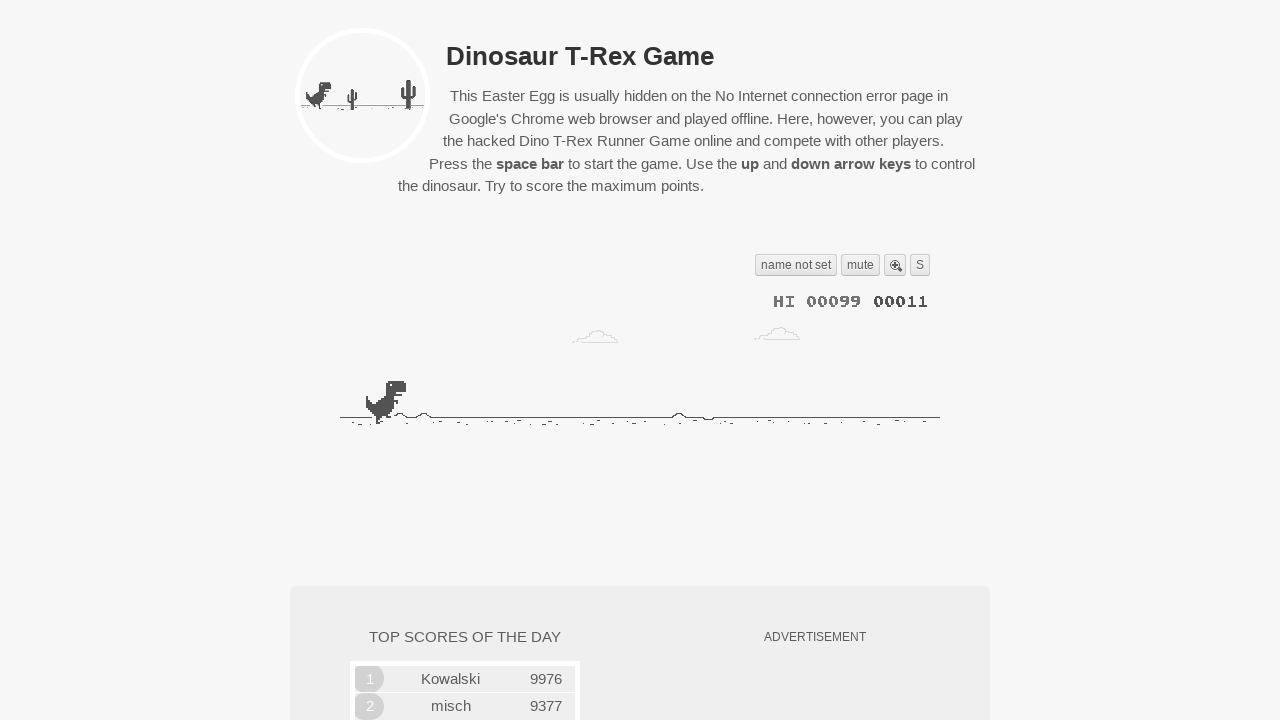

Retrieved game state - iteration 21 of 50
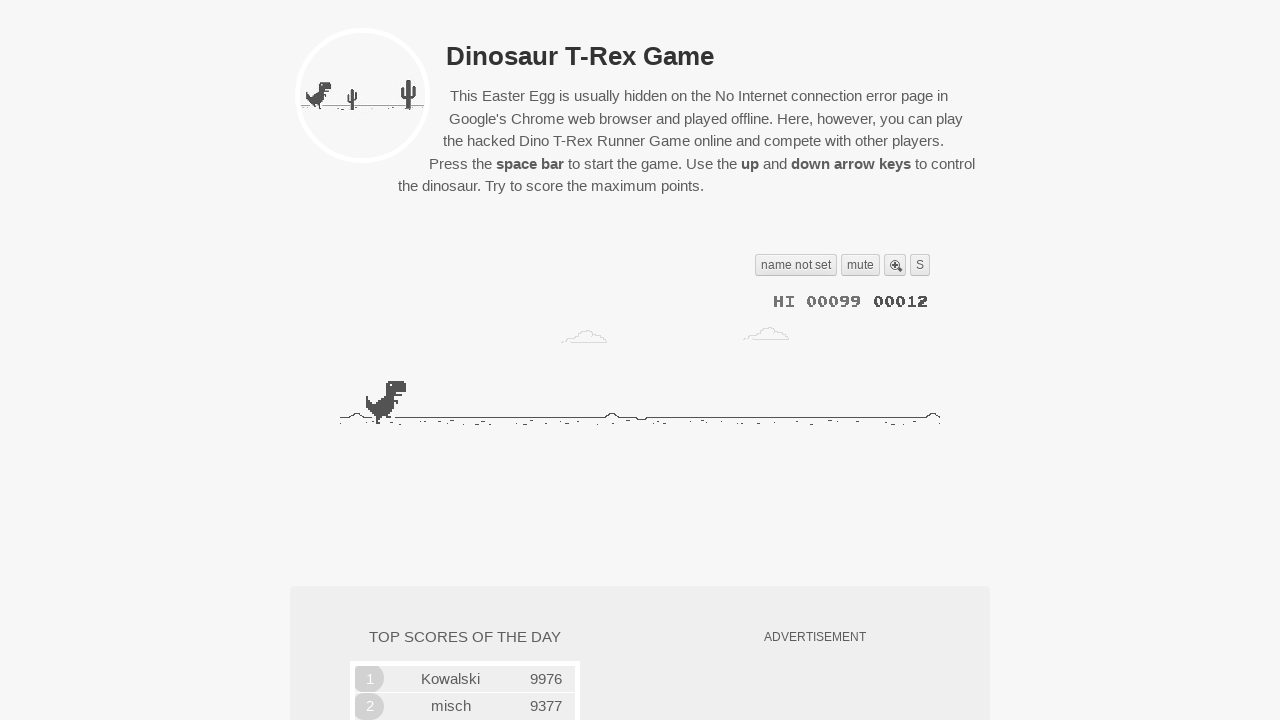

Waited 50ms before next game state check
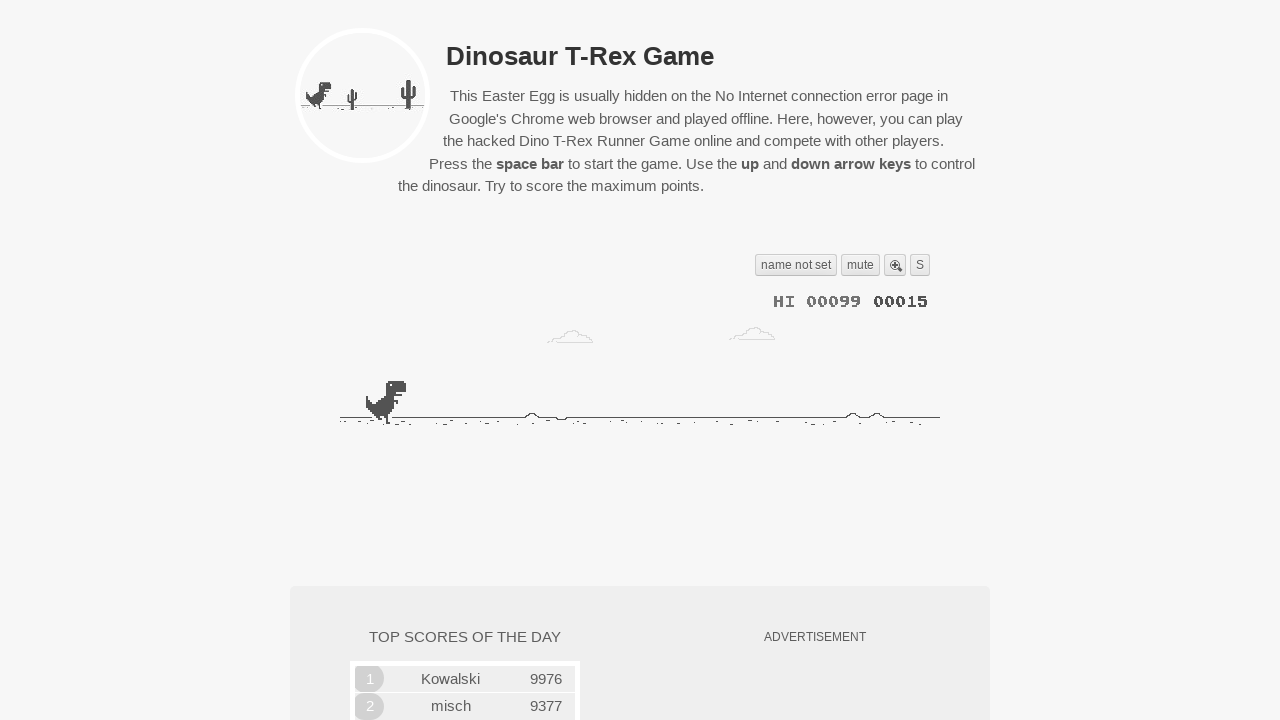

Retrieved game state - iteration 22 of 50
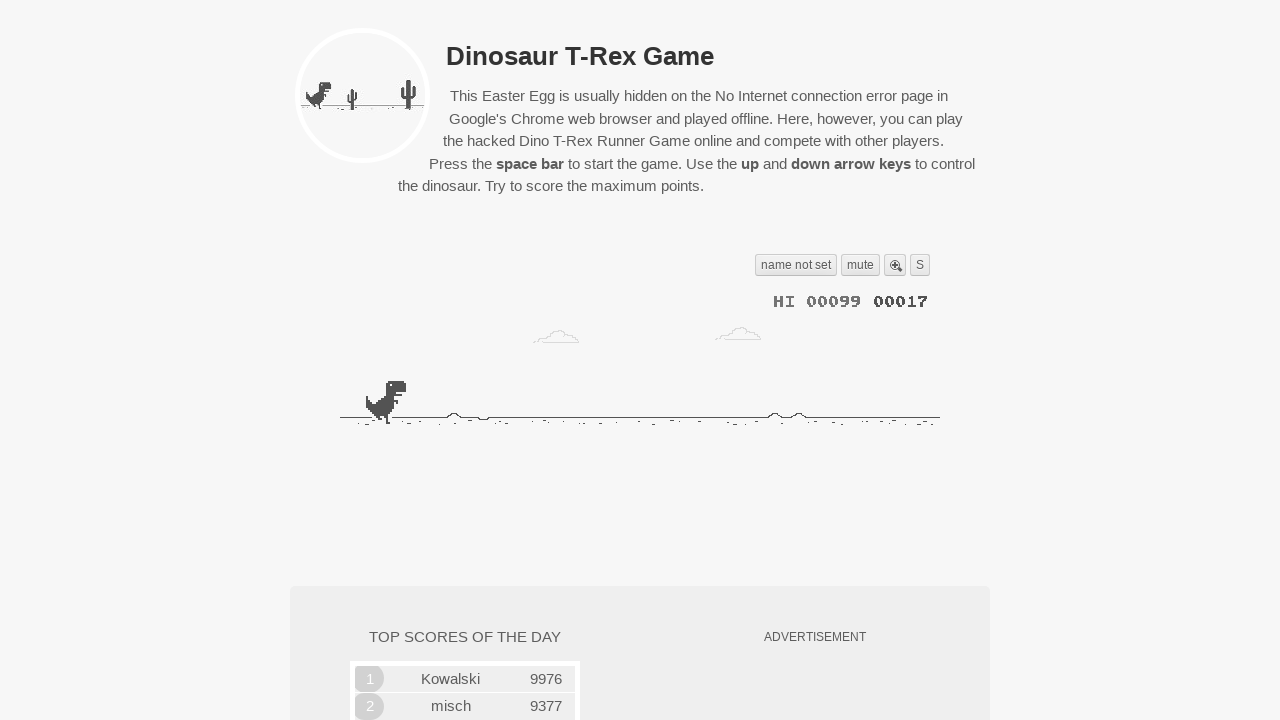

Waited 50ms before next game state check
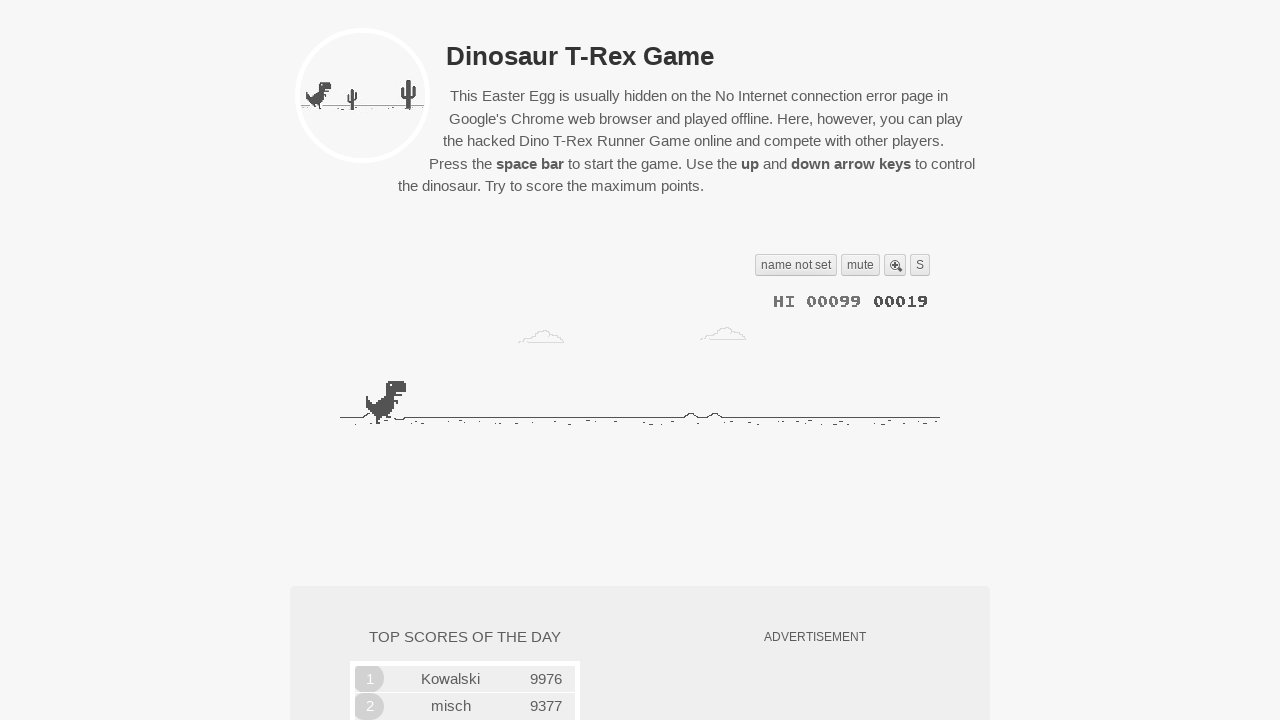

Retrieved game state - iteration 23 of 50
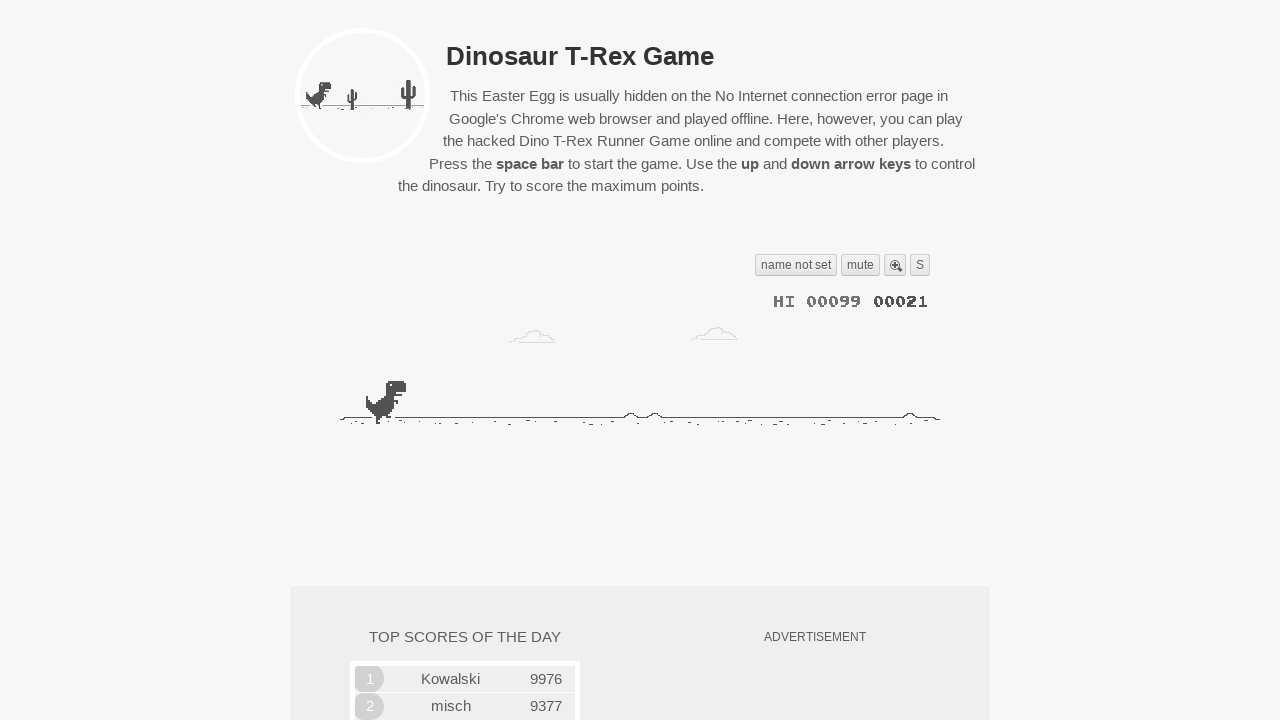

Waited 50ms before next game state check
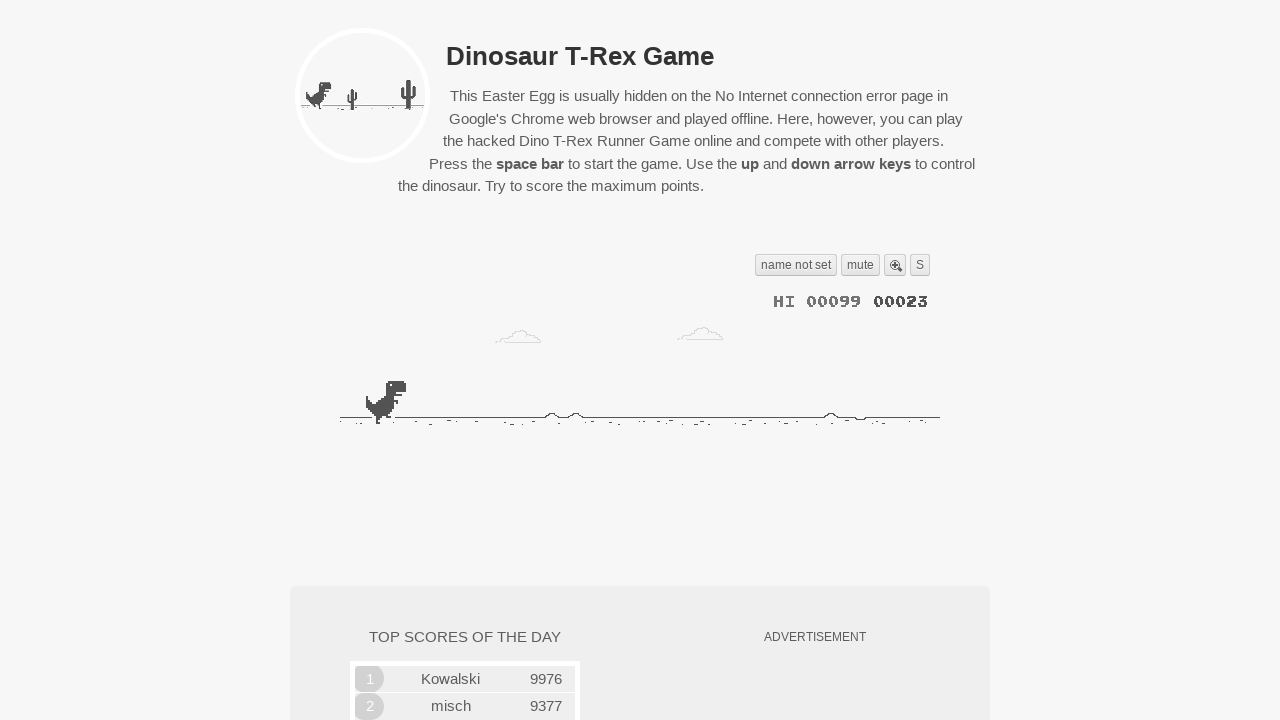

Retrieved game state - iteration 24 of 50
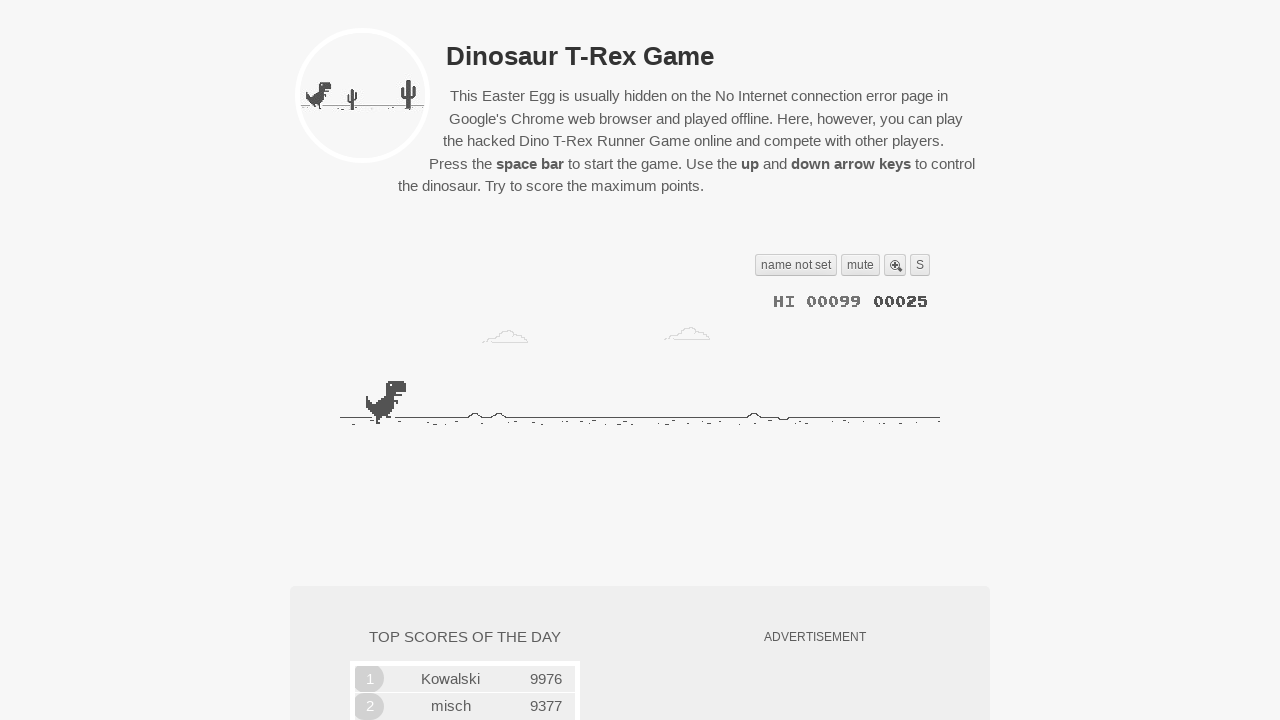

Waited 50ms before next game state check
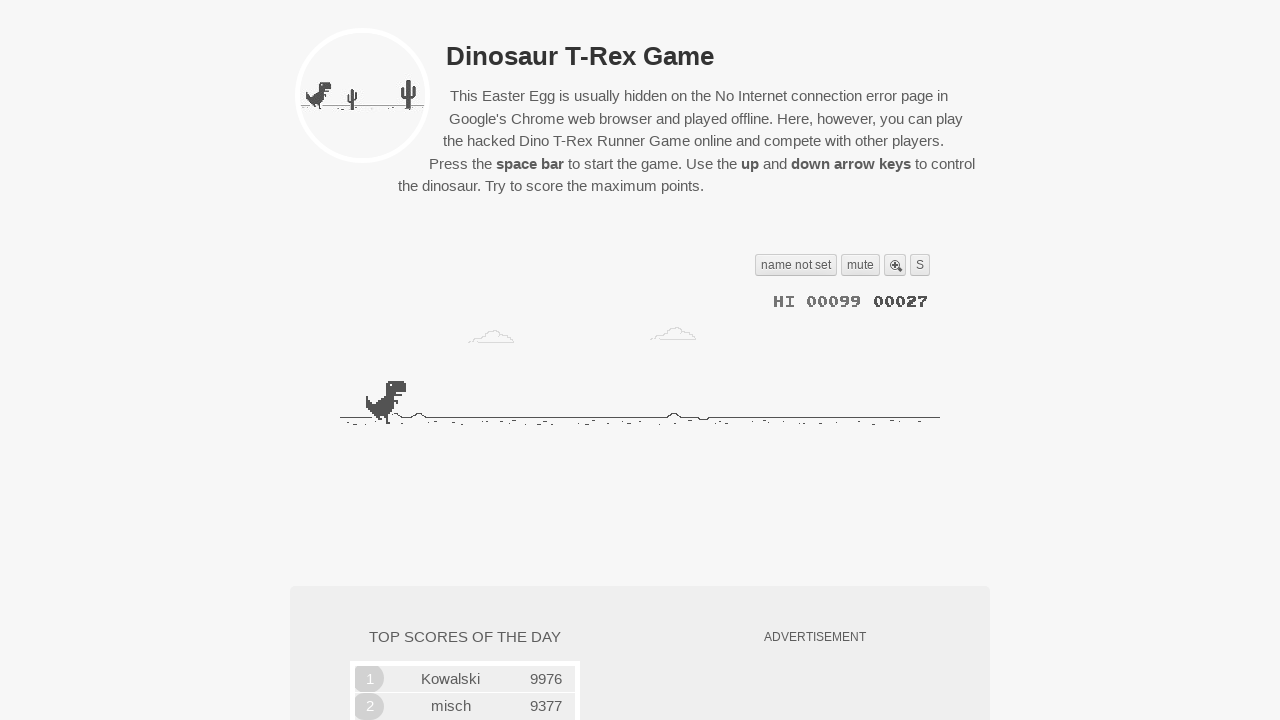

Retrieved game state - iteration 25 of 50
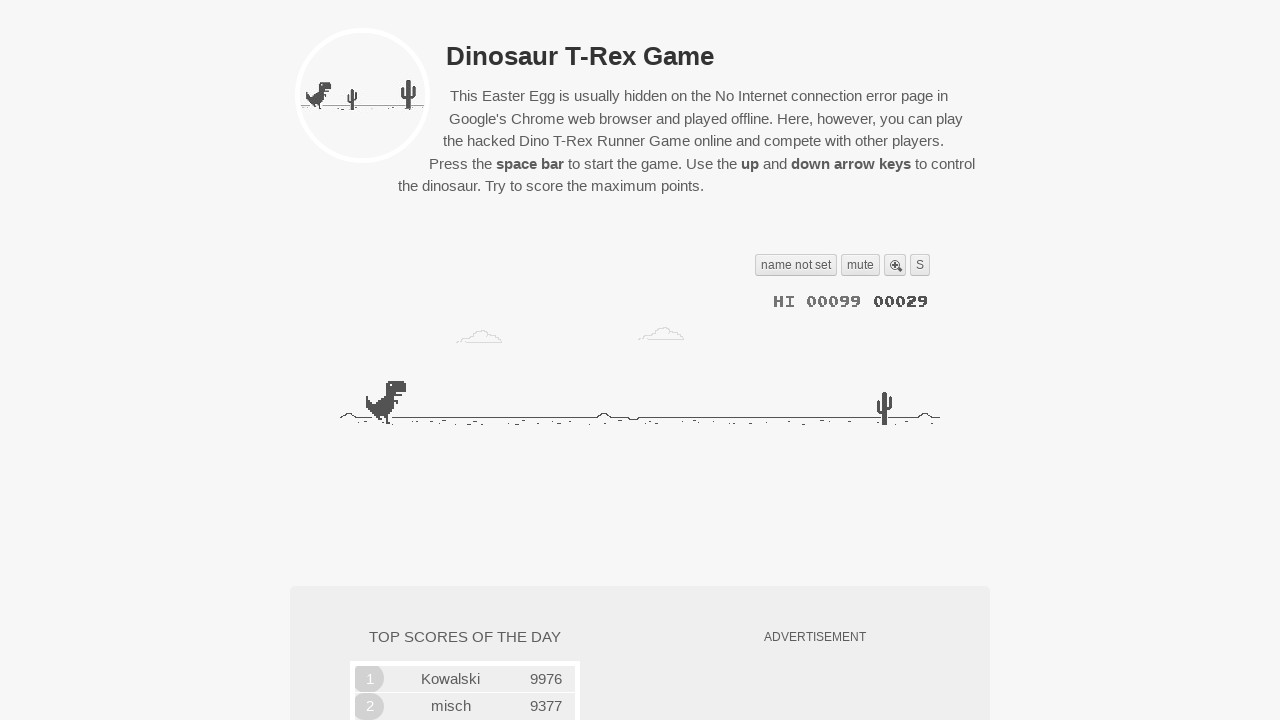

Waited 50ms before next game state check
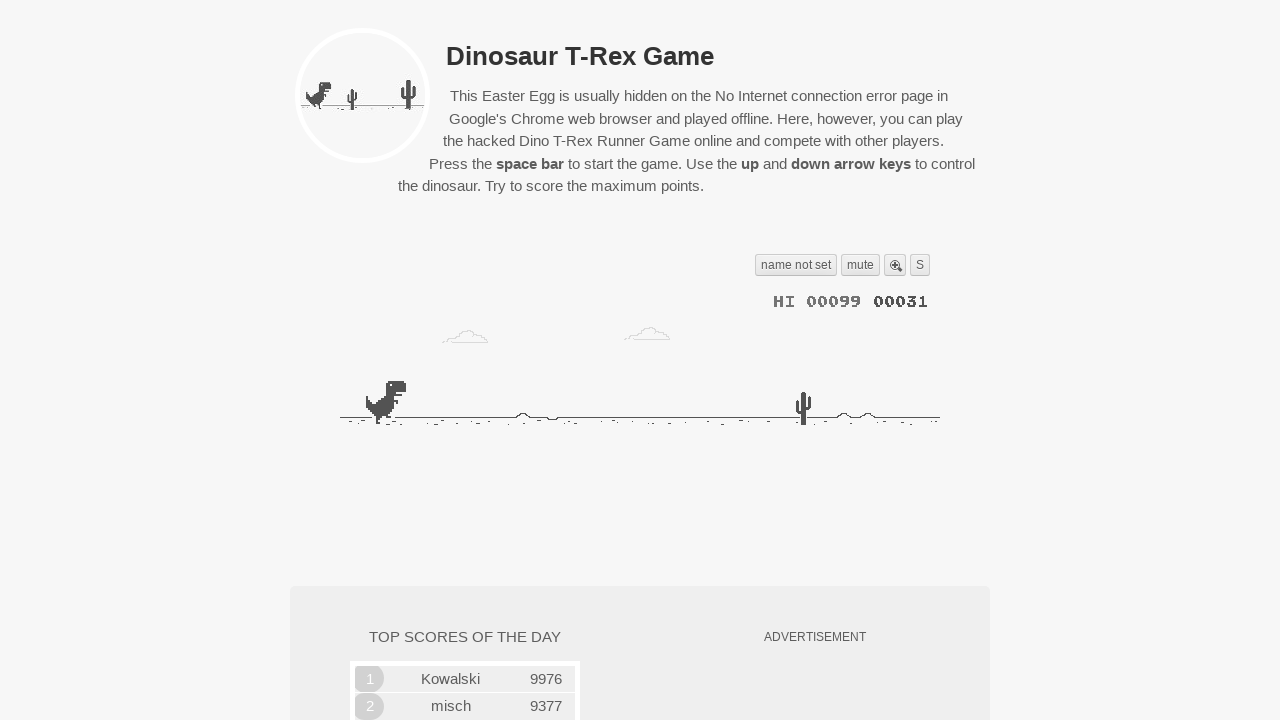

Retrieved game state - iteration 26 of 50
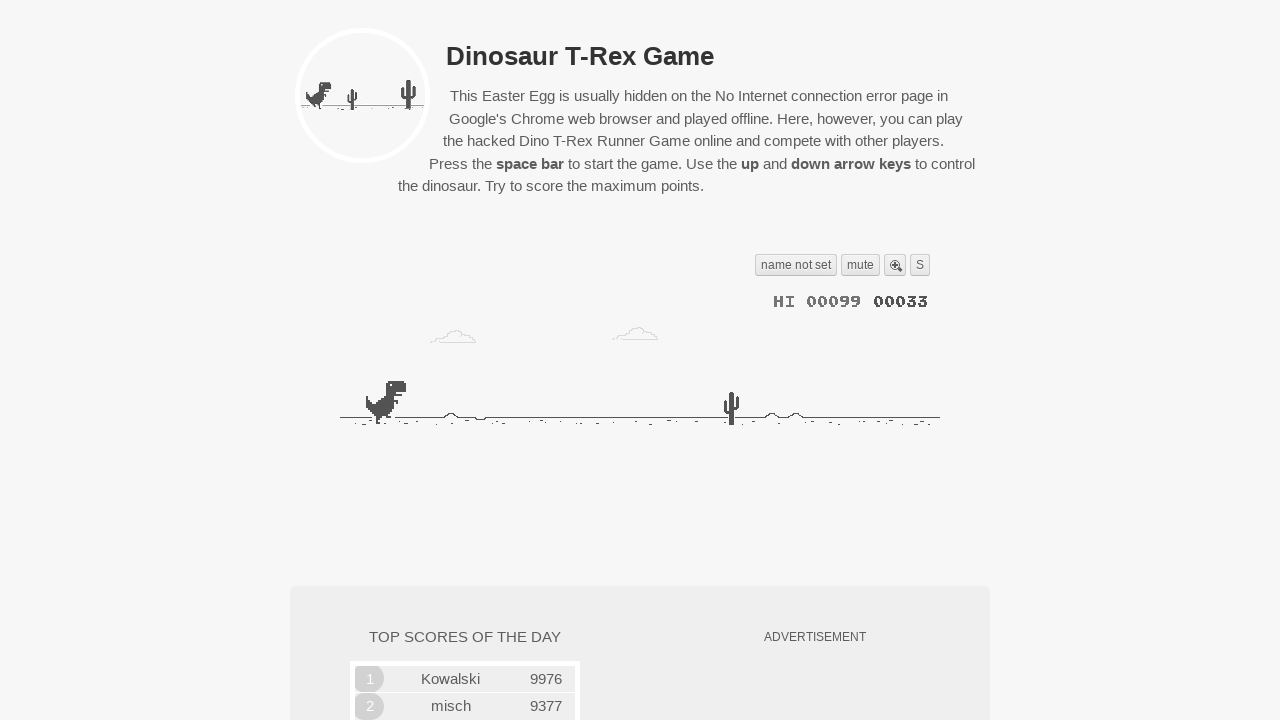

Waited 50ms before next game state check
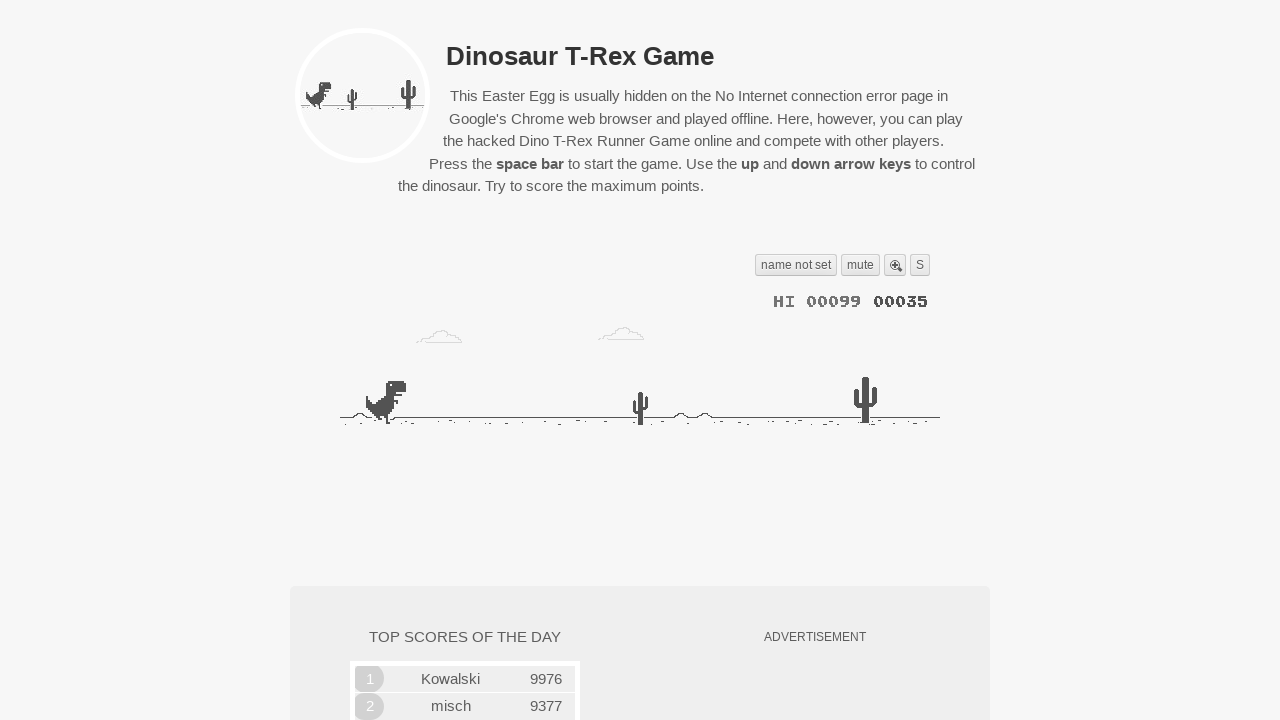

Retrieved game state - iteration 27 of 50
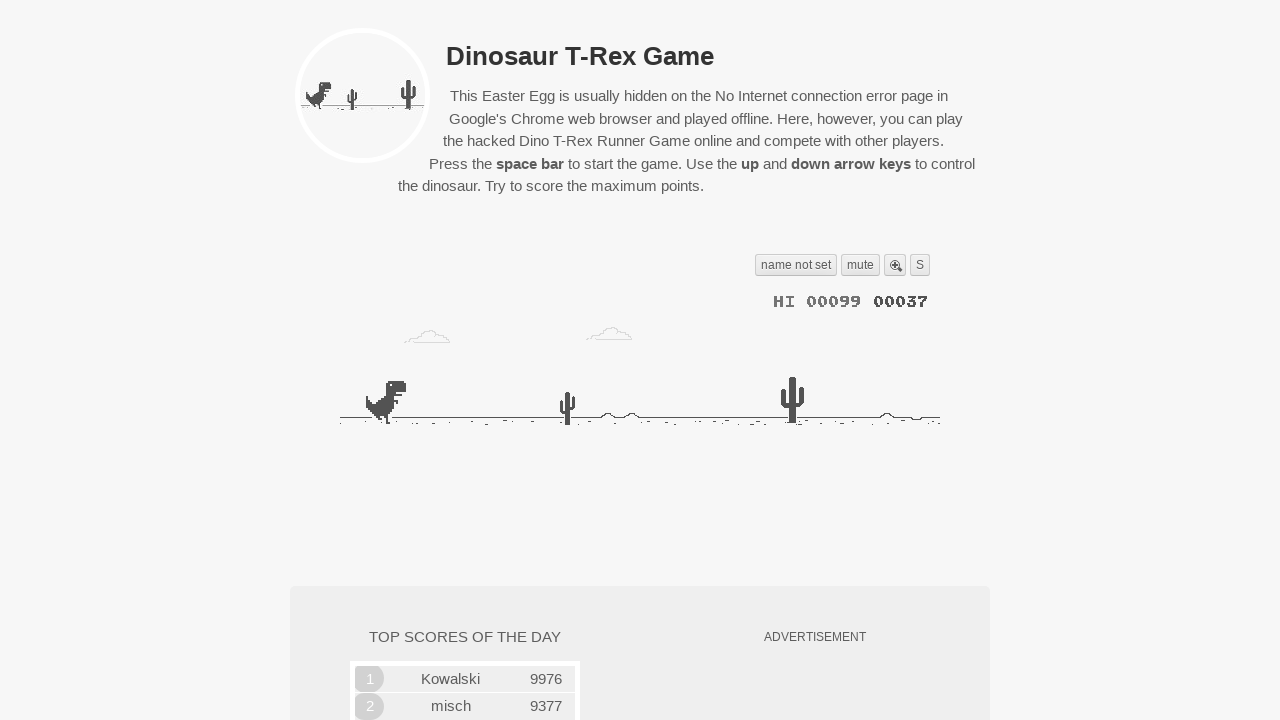

Waited 50ms before next game state check
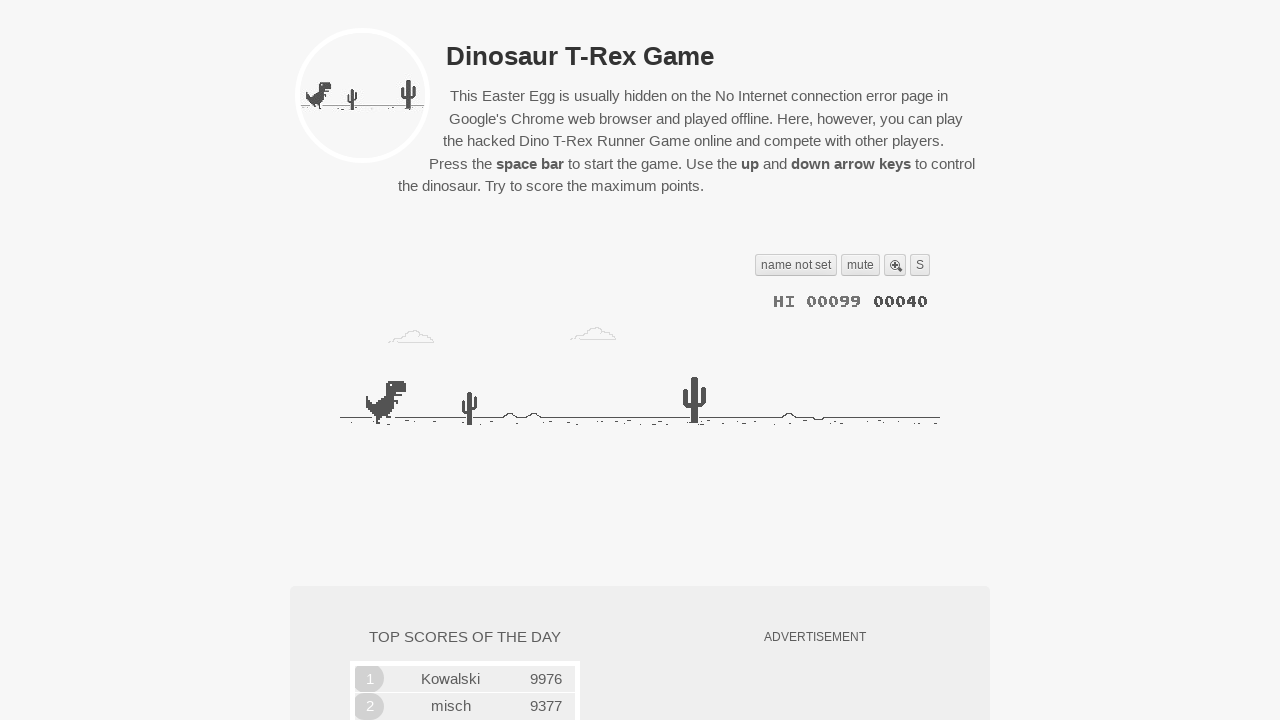

Retrieved game state - iteration 28 of 50
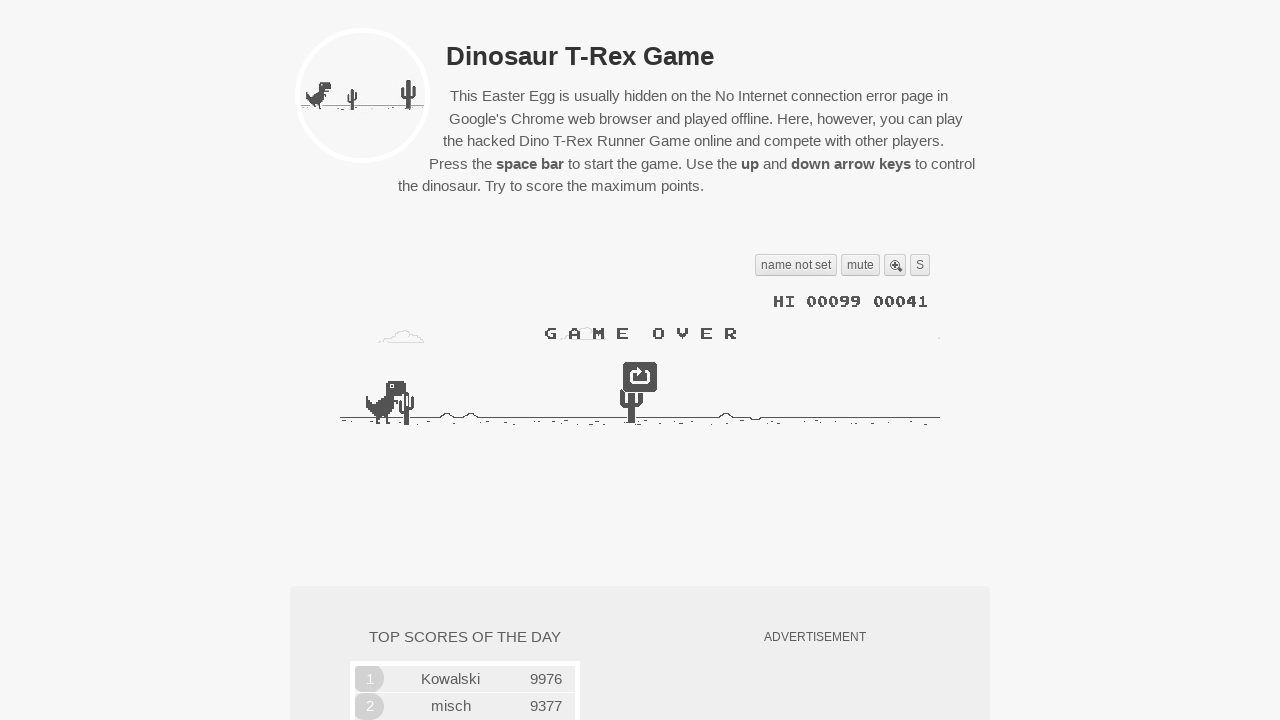

Obstacle detected at x=77 - jumped to avoid it
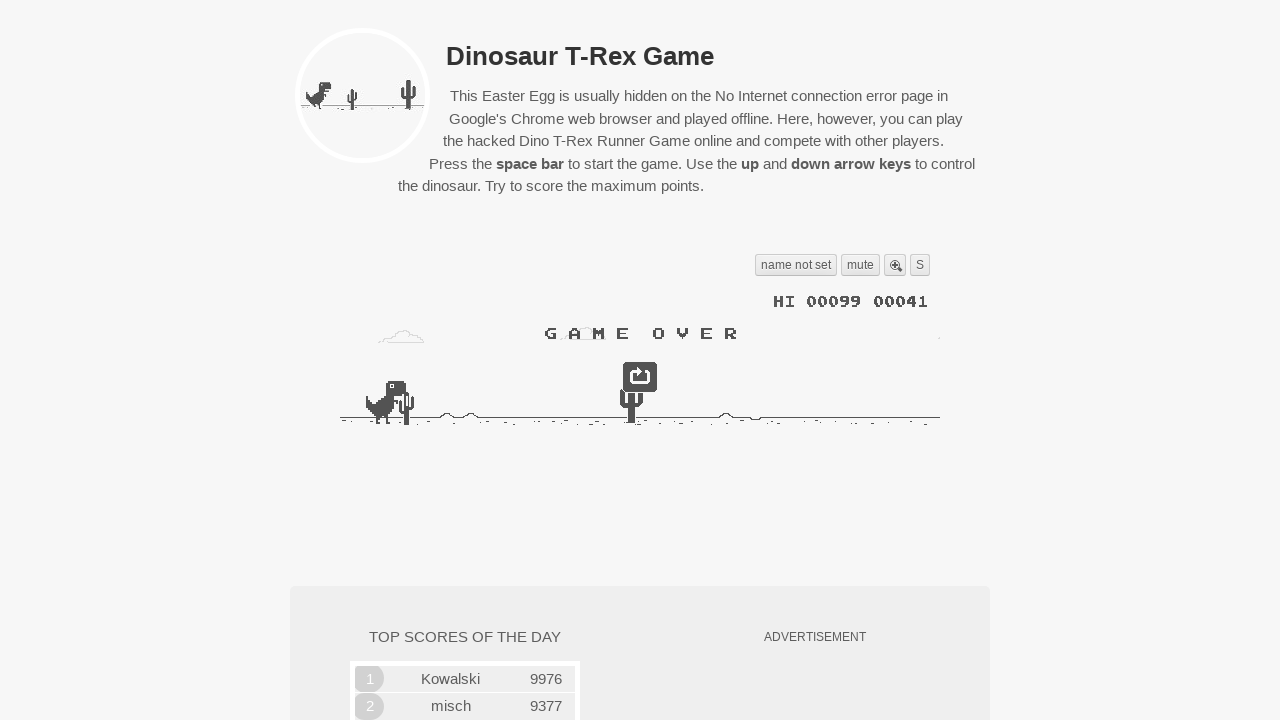

Waited 50ms before next game state check
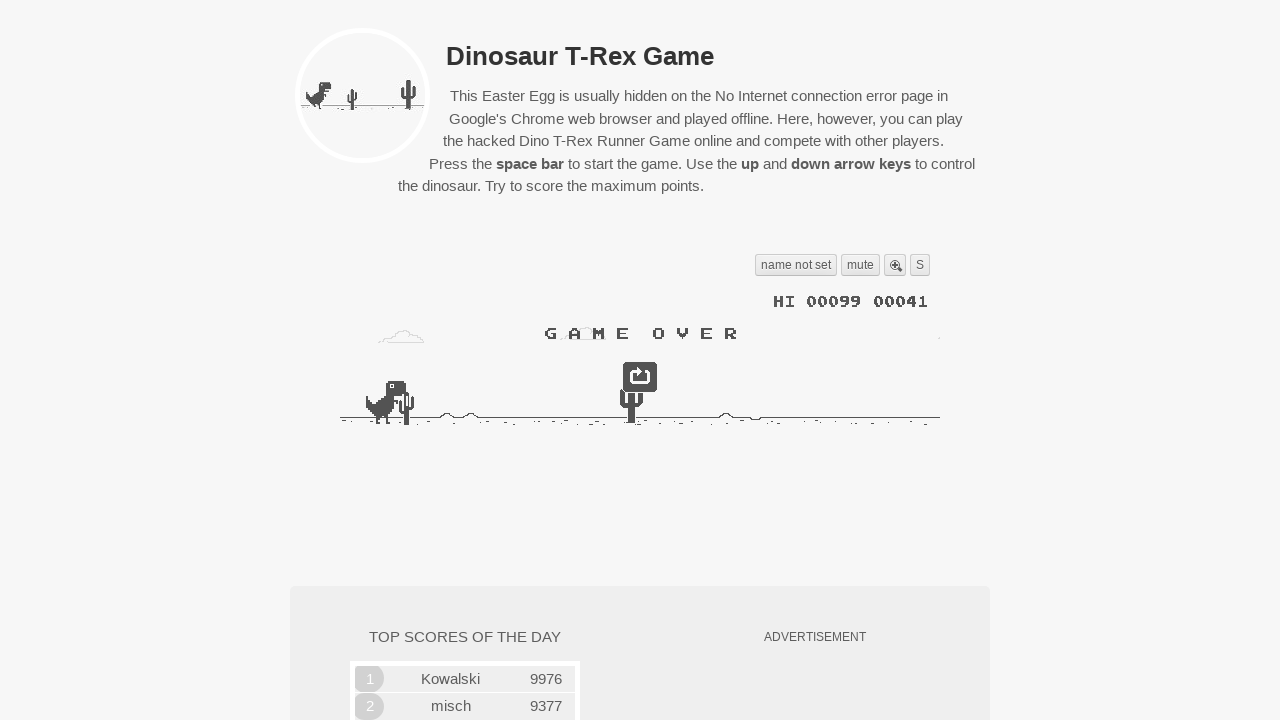

Retrieved game state - iteration 29 of 50
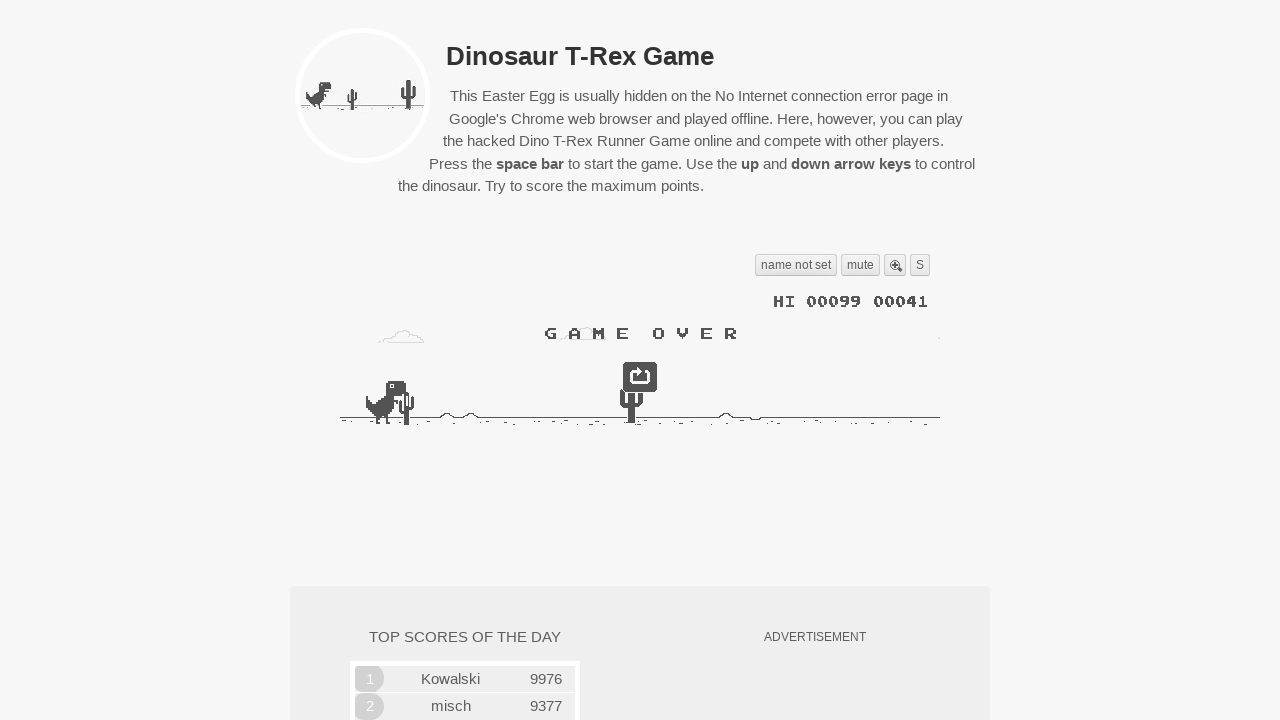

Game crashed - pressed spacebar to restart
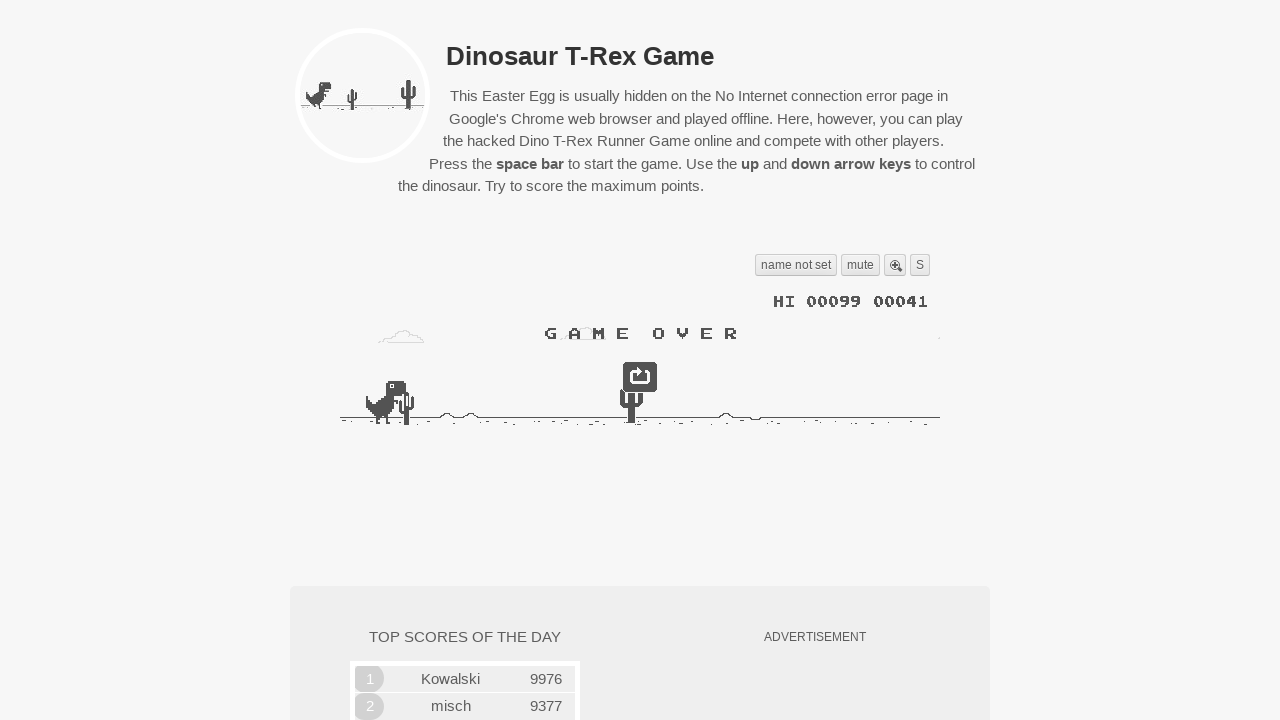

Waited 500ms after restart
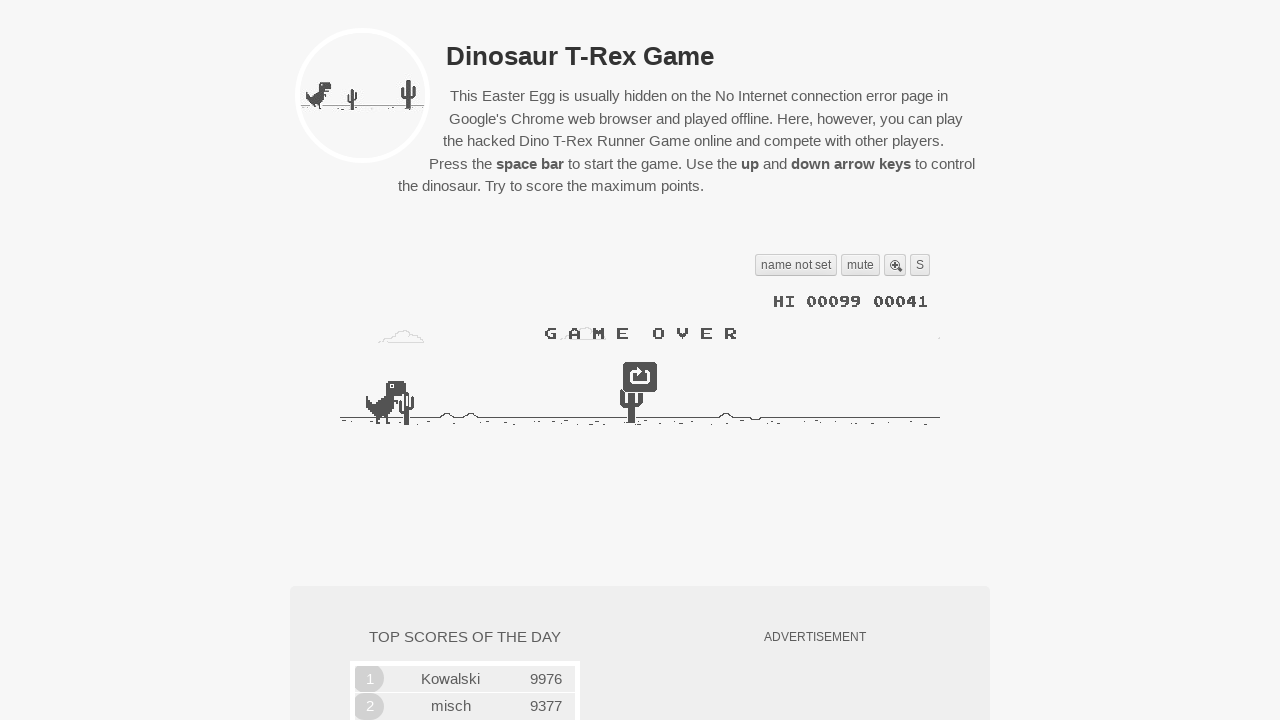

Retrieved game state - iteration 30 of 50
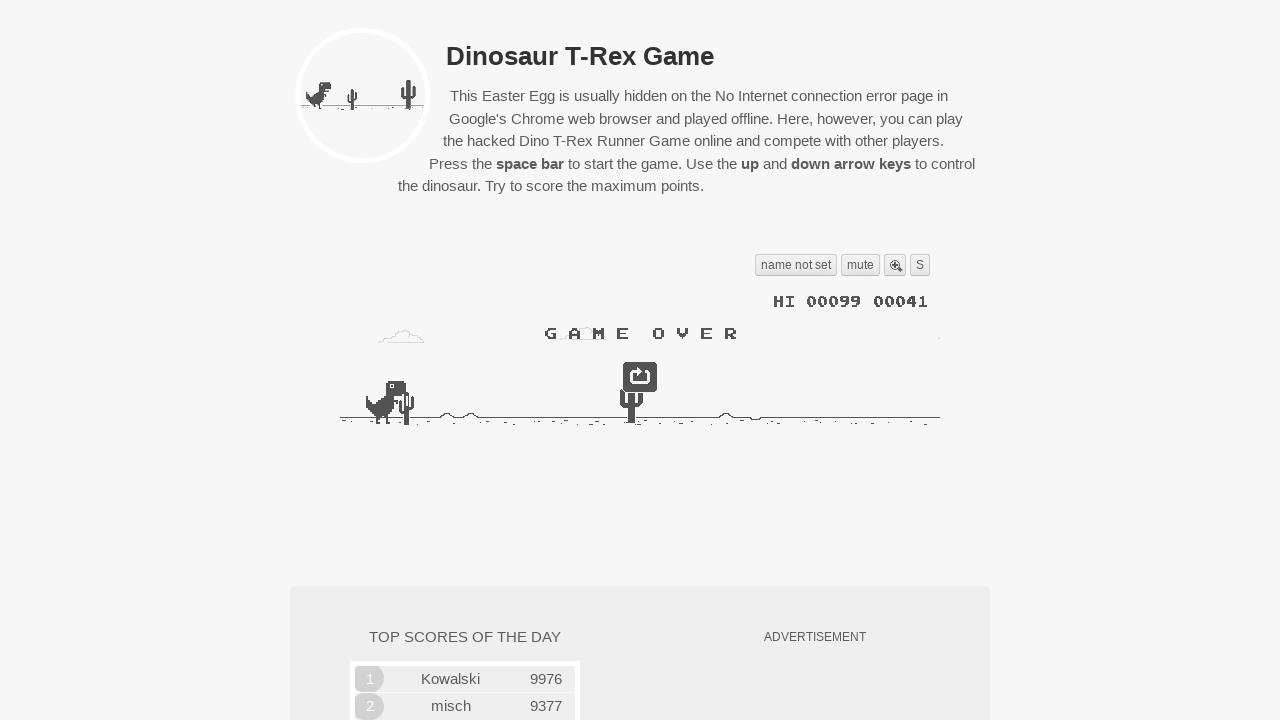

Game crashed - pressed spacebar to restart
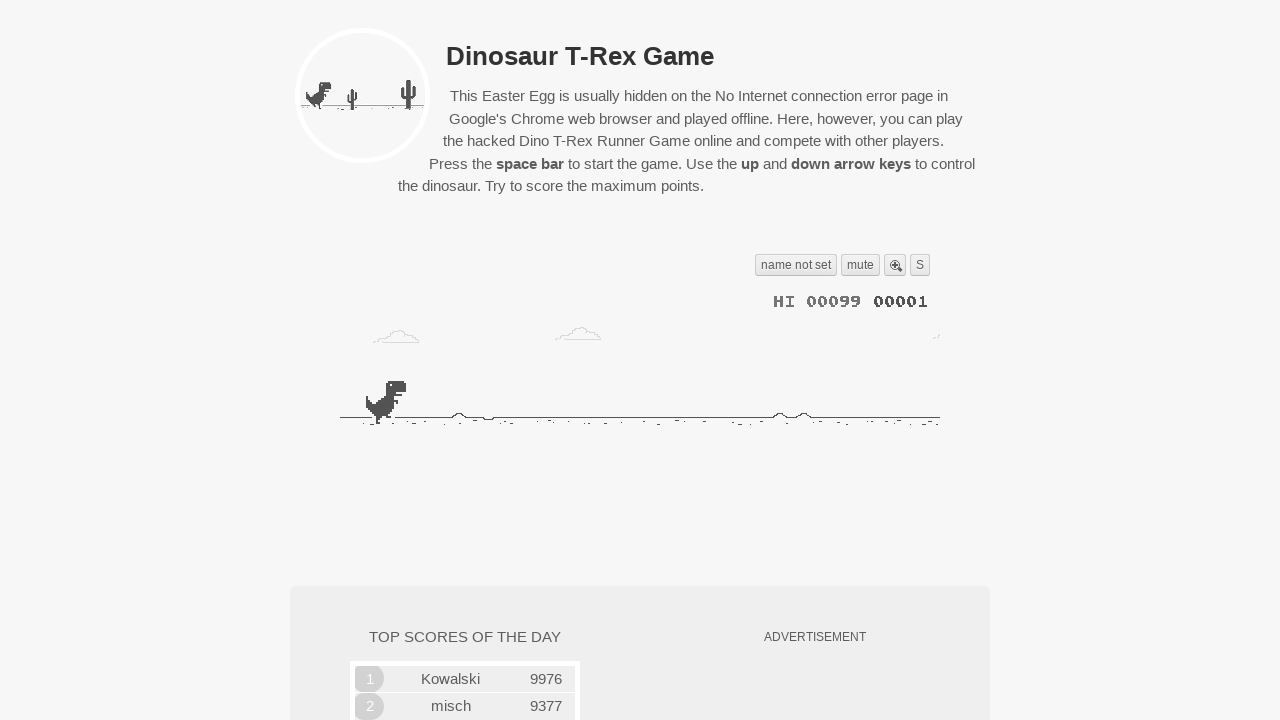

Waited 500ms after restart
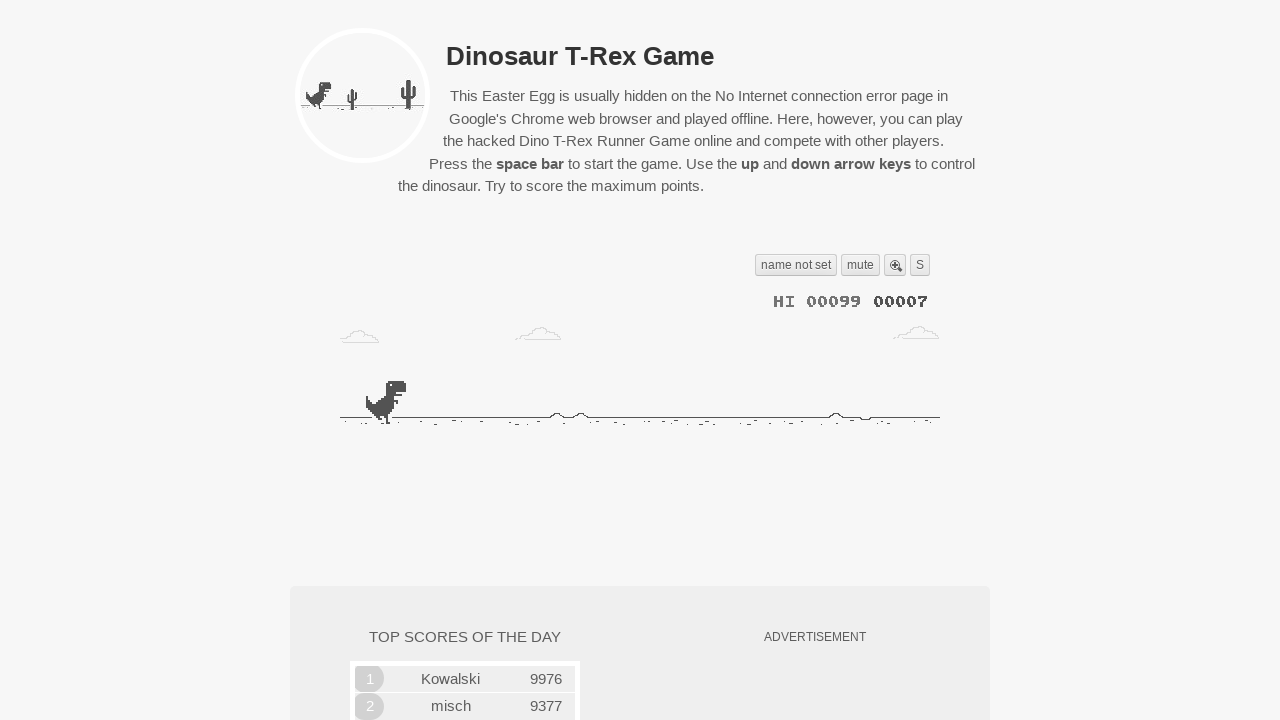

Retrieved game state - iteration 31 of 50
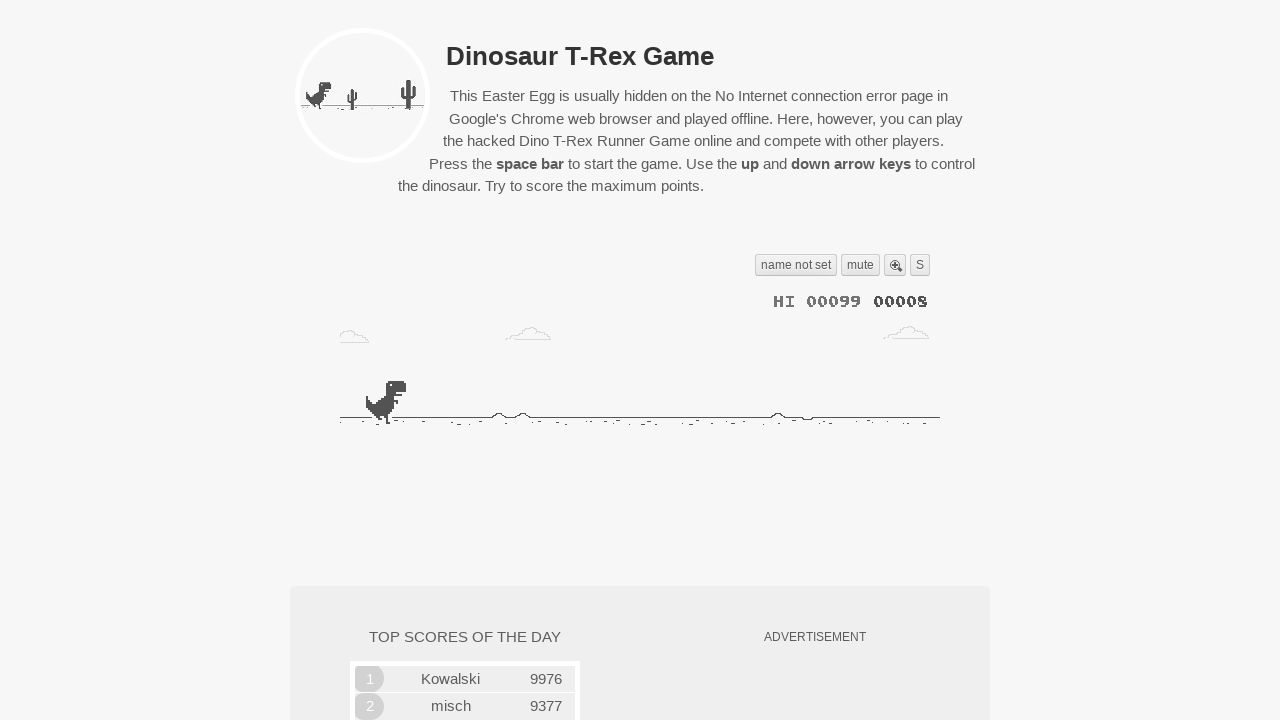

Waited 50ms before next game state check
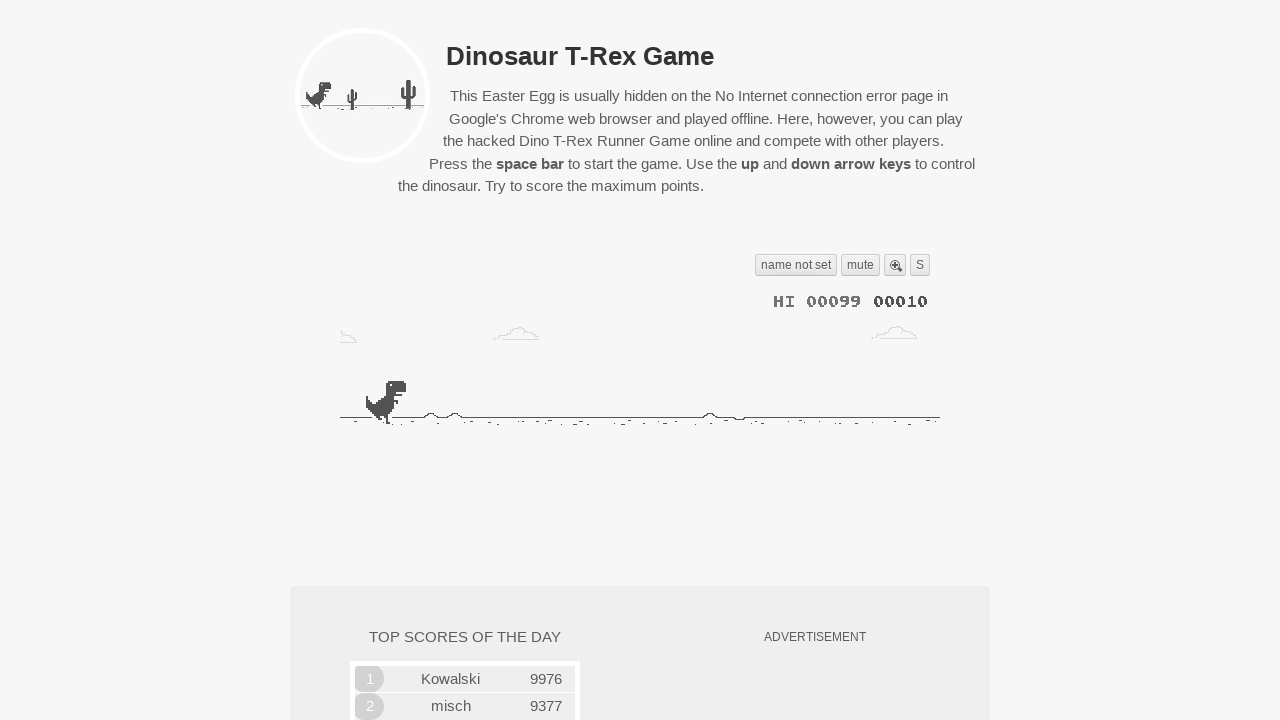

Retrieved game state - iteration 32 of 50
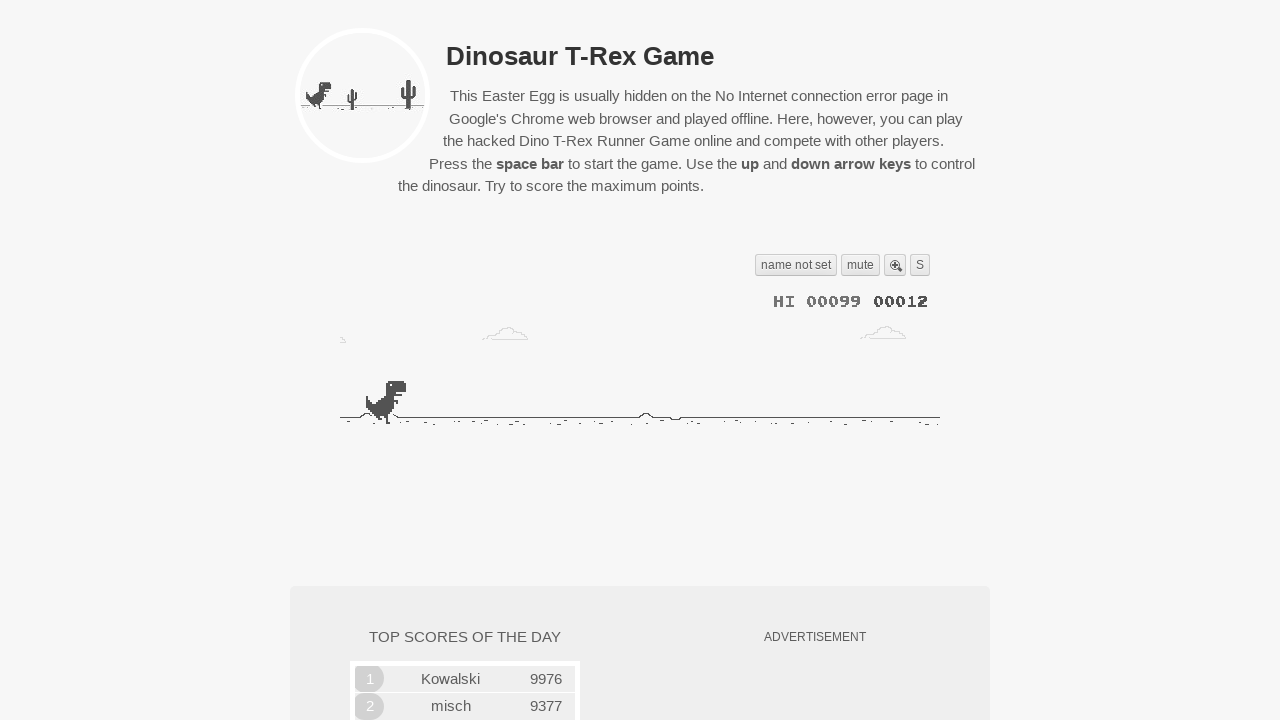

Waited 50ms before next game state check
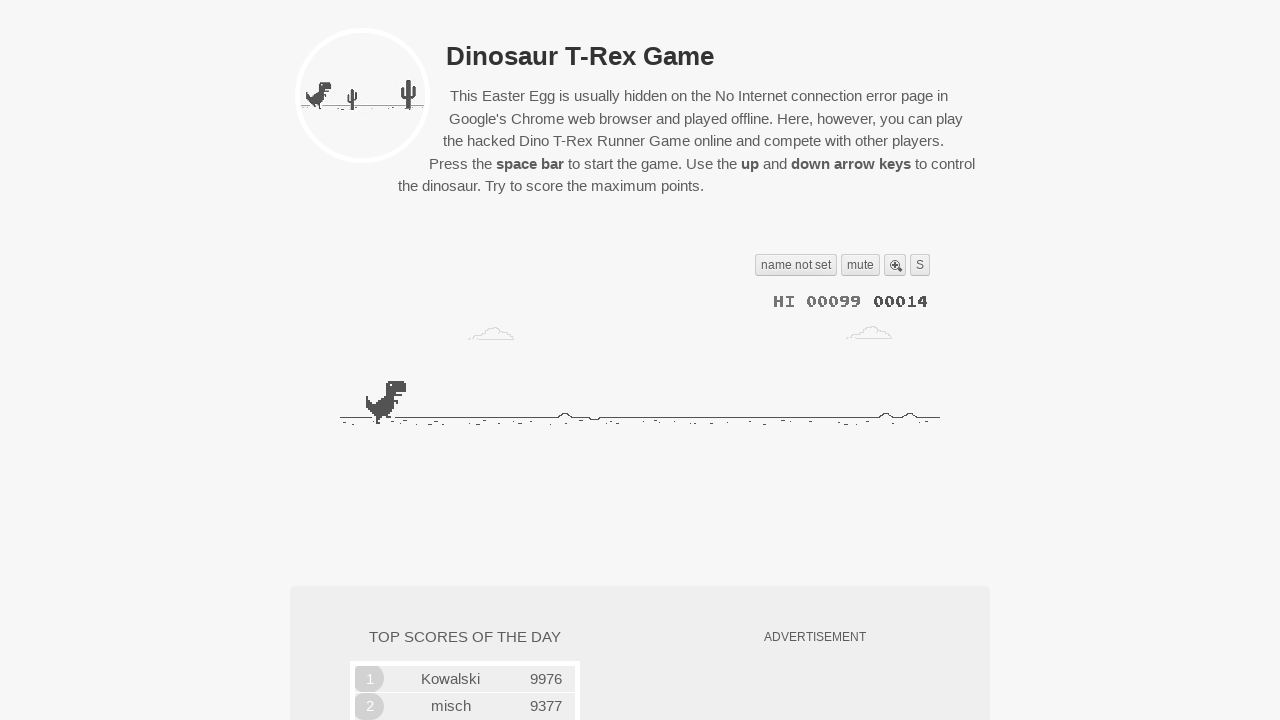

Retrieved game state - iteration 33 of 50
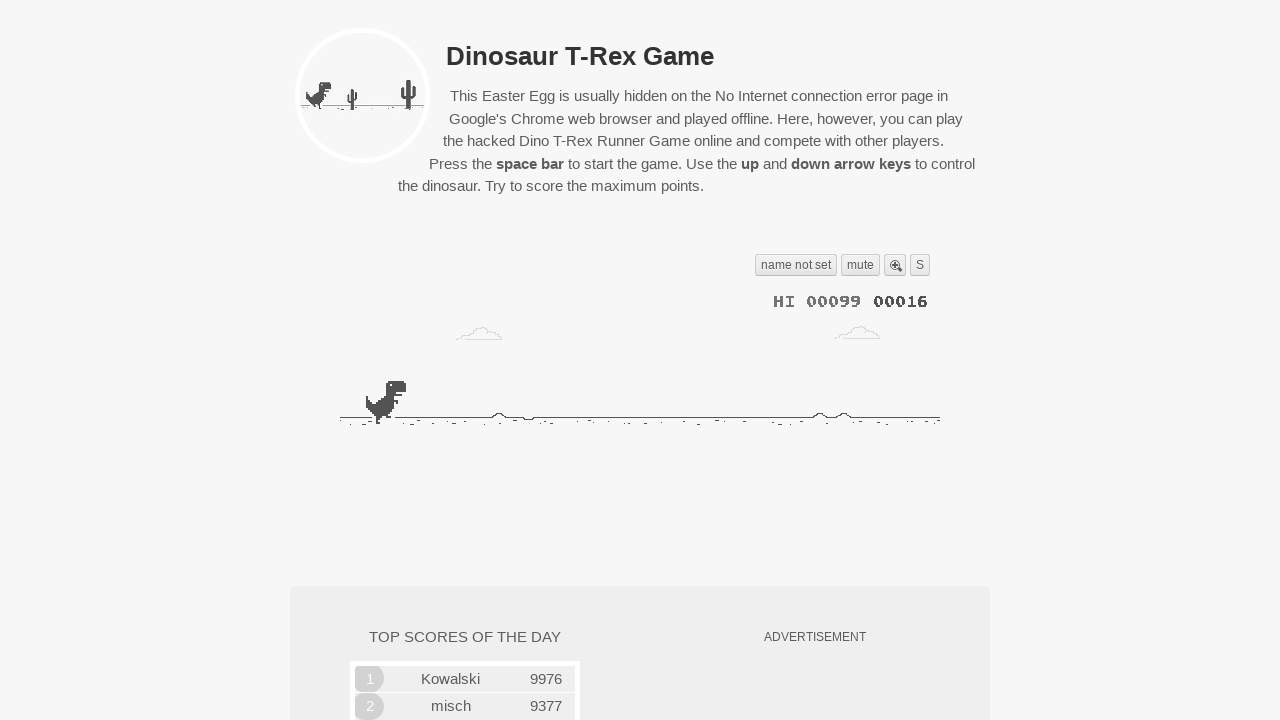

Waited 50ms before next game state check
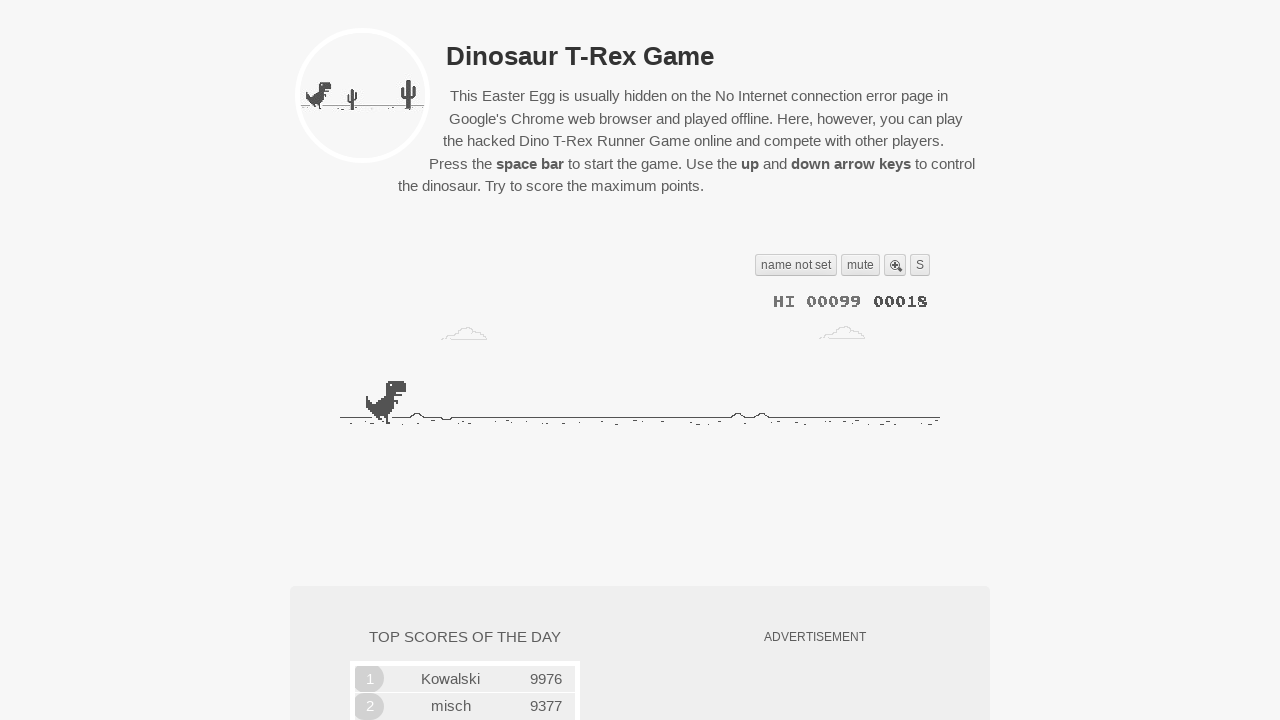

Retrieved game state - iteration 34 of 50
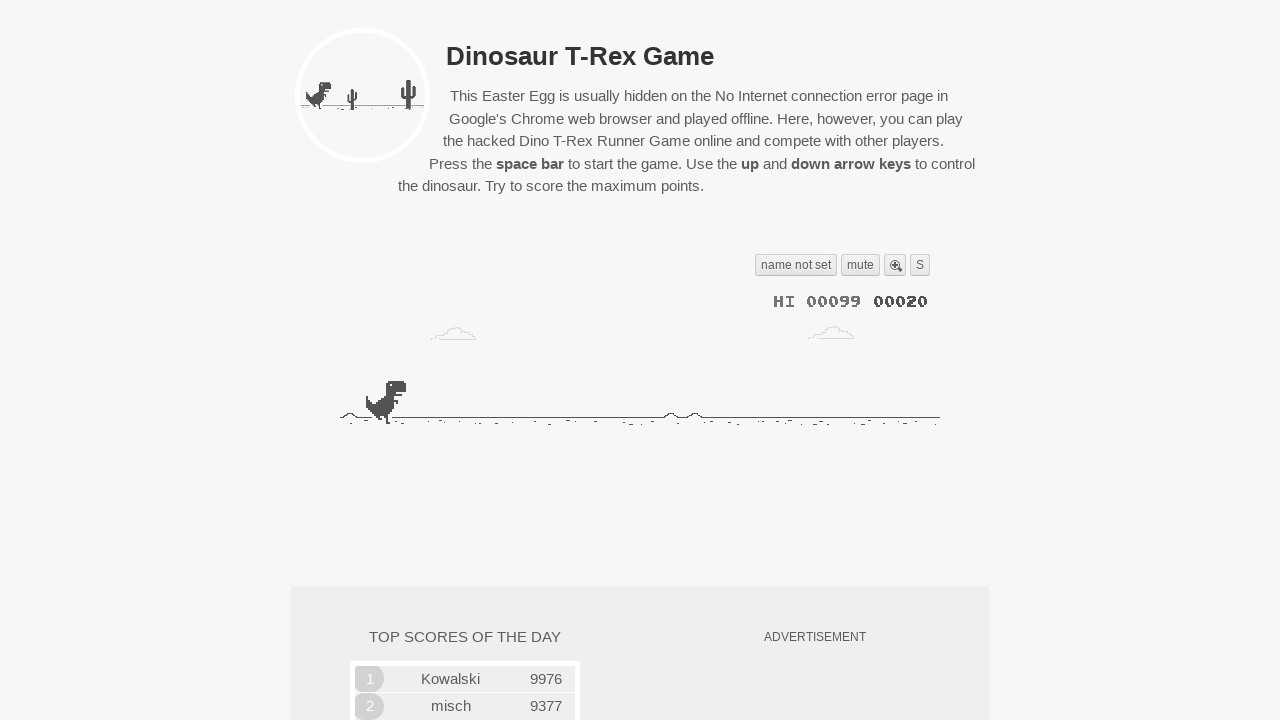

Waited 50ms before next game state check
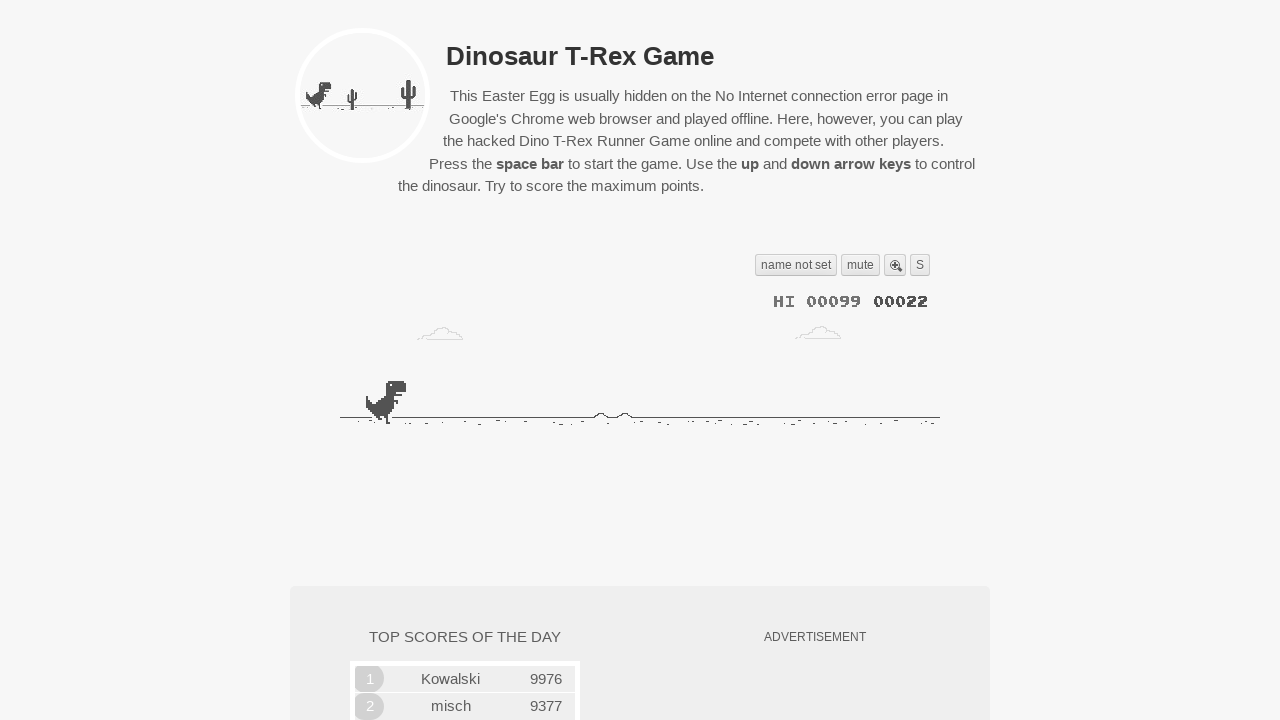

Retrieved game state - iteration 35 of 50
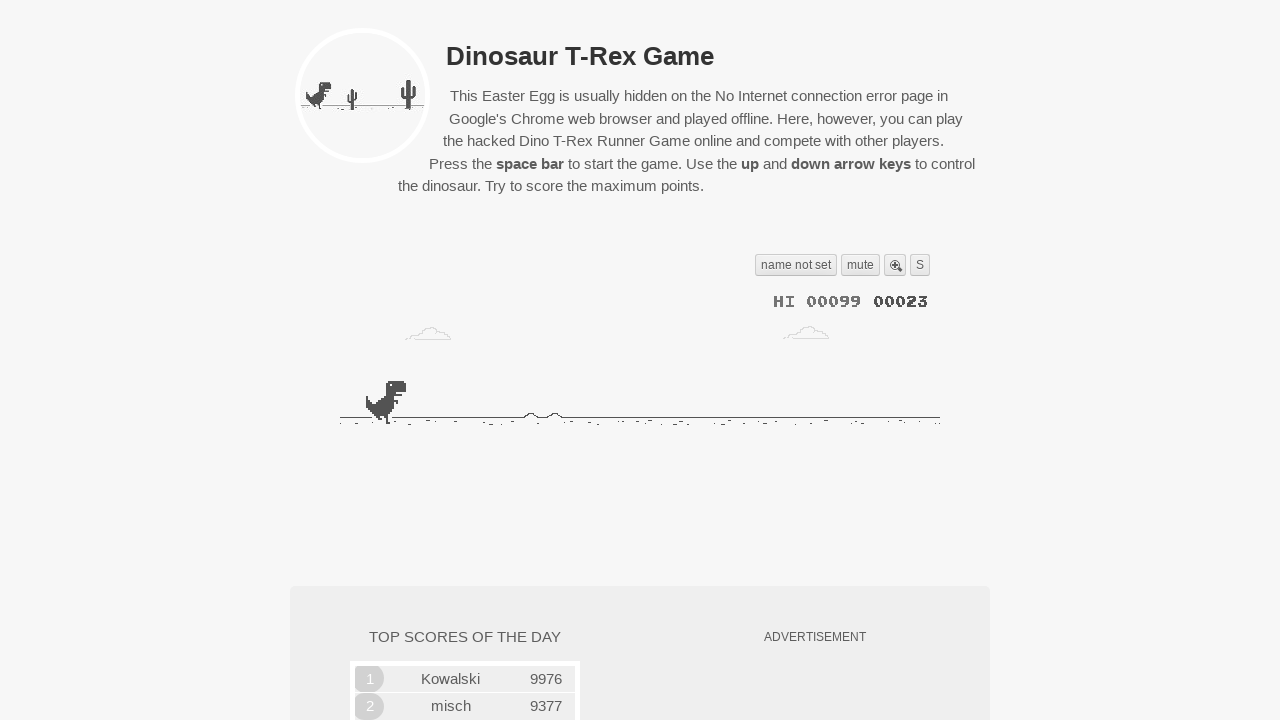

Waited 50ms before next game state check
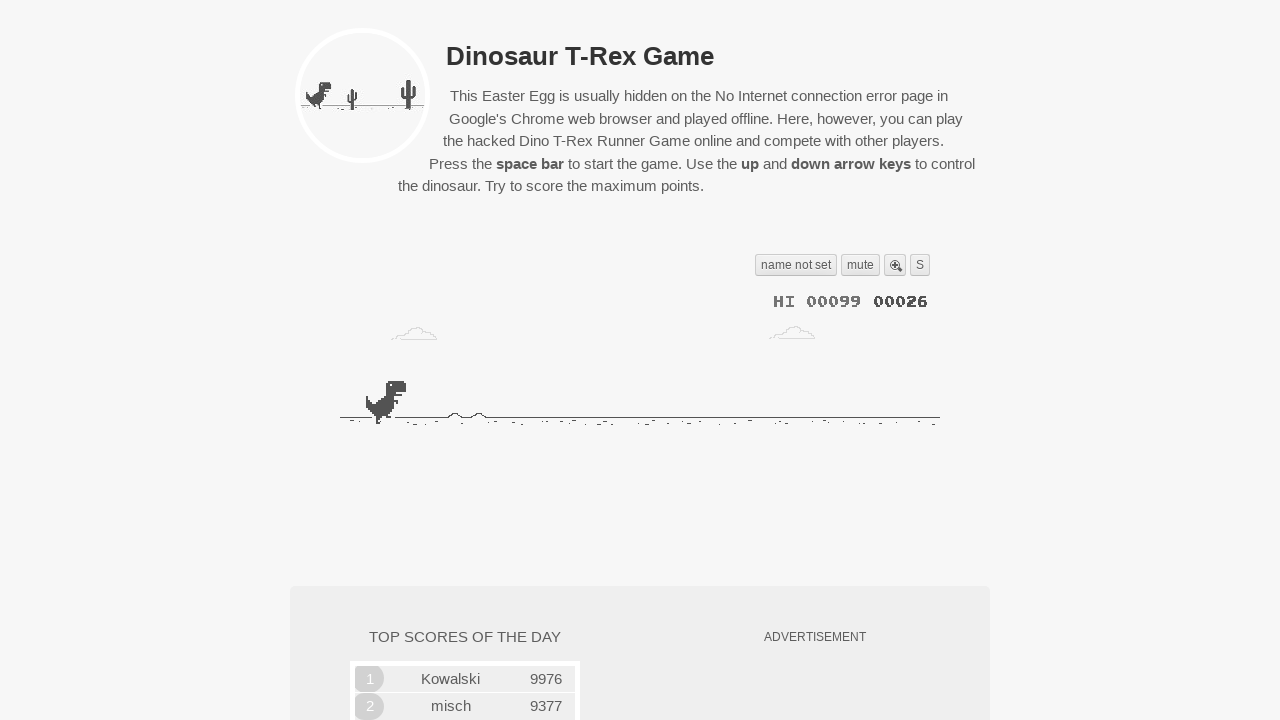

Retrieved game state - iteration 36 of 50
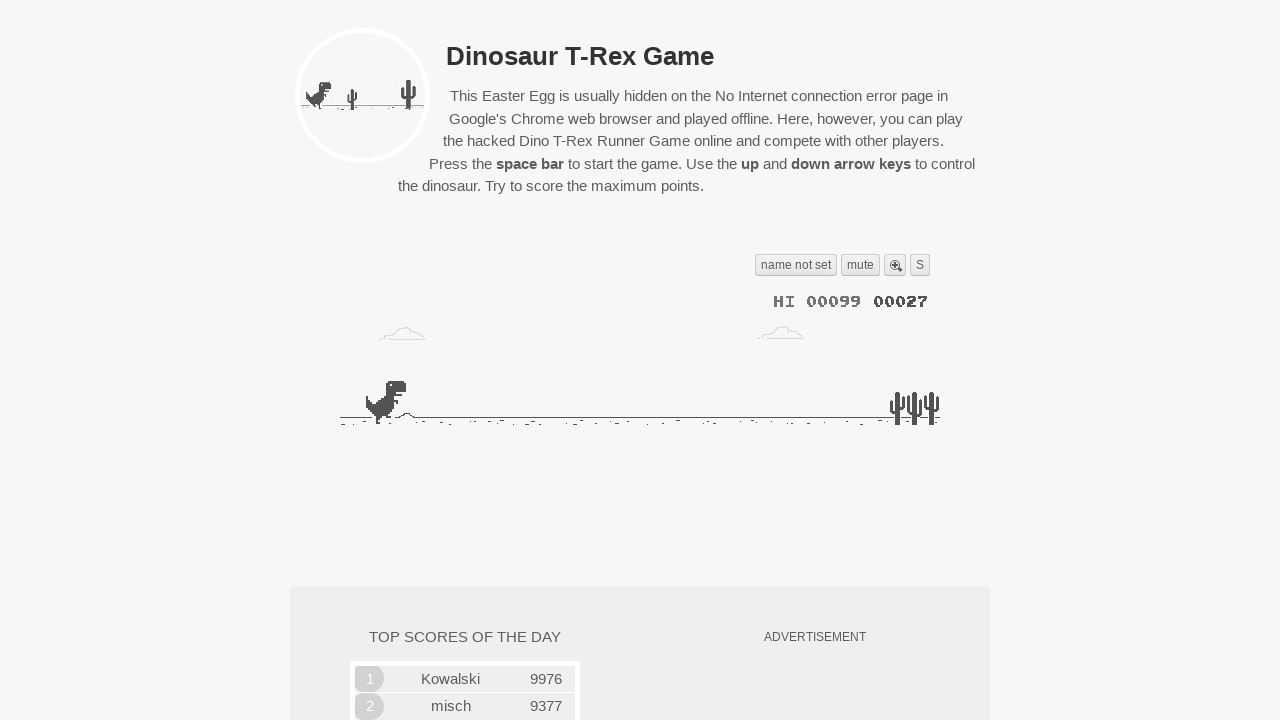

Waited 50ms before next game state check
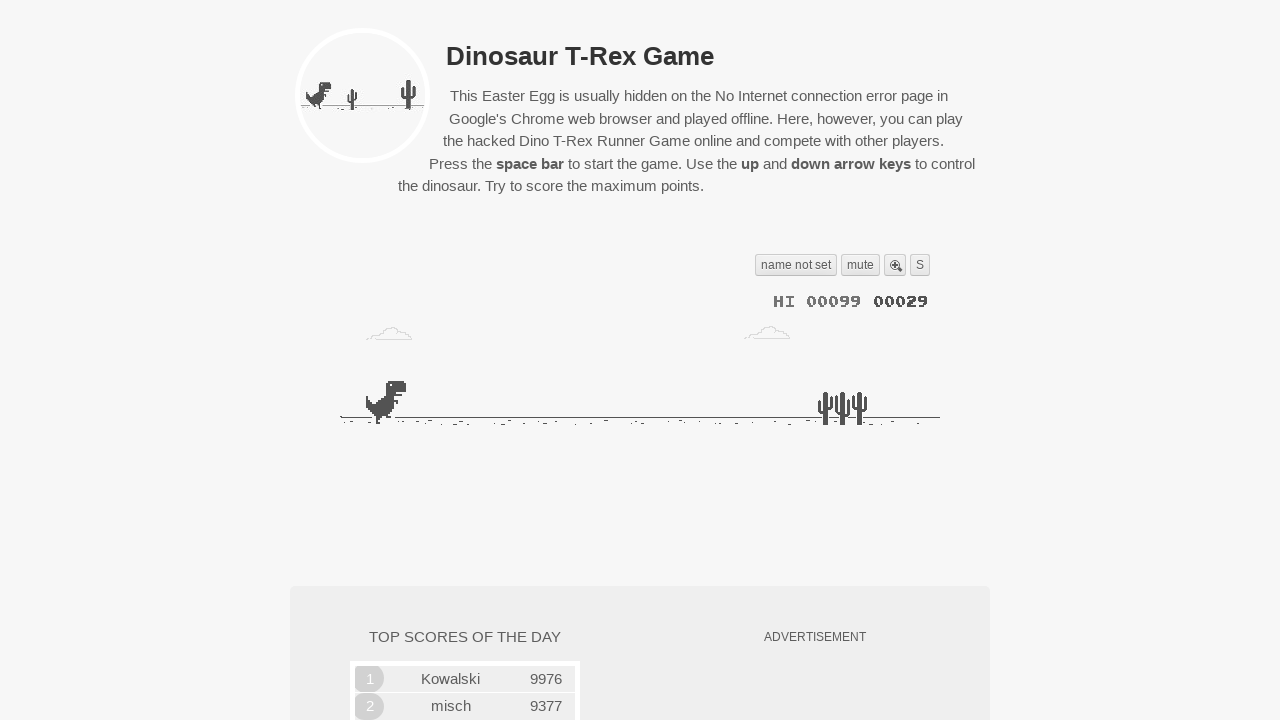

Retrieved game state - iteration 37 of 50
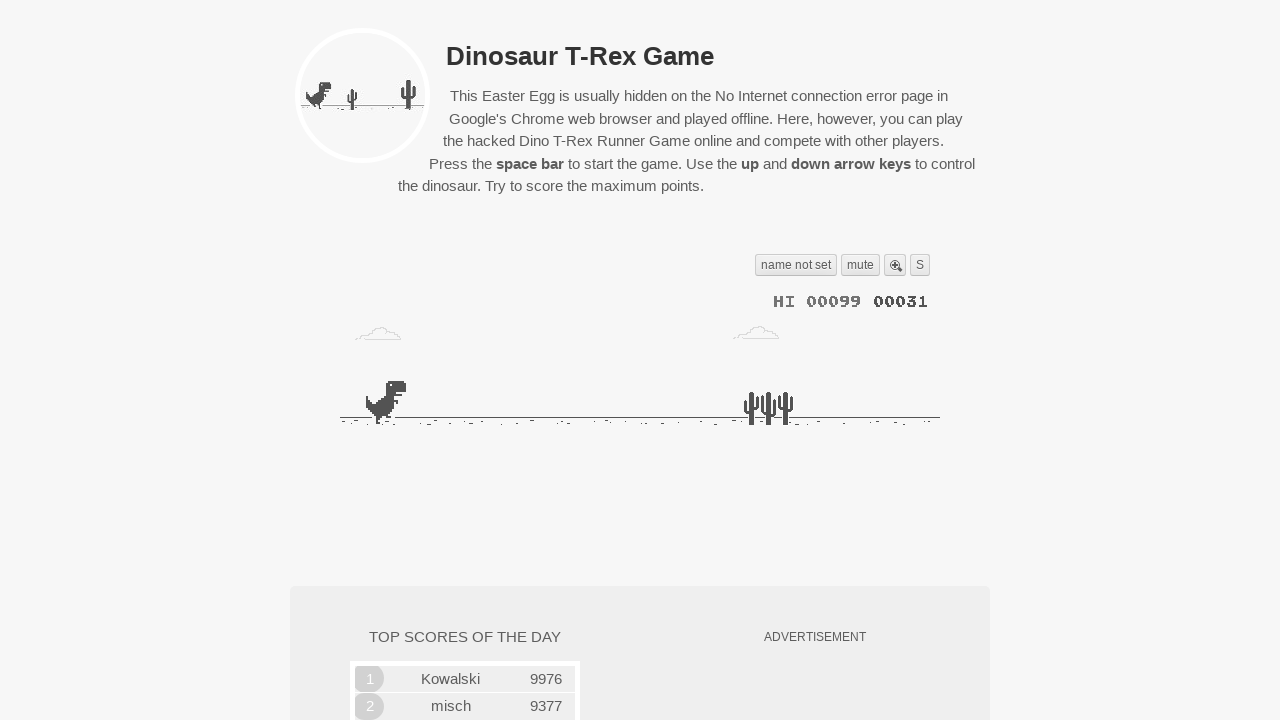

Waited 50ms before next game state check
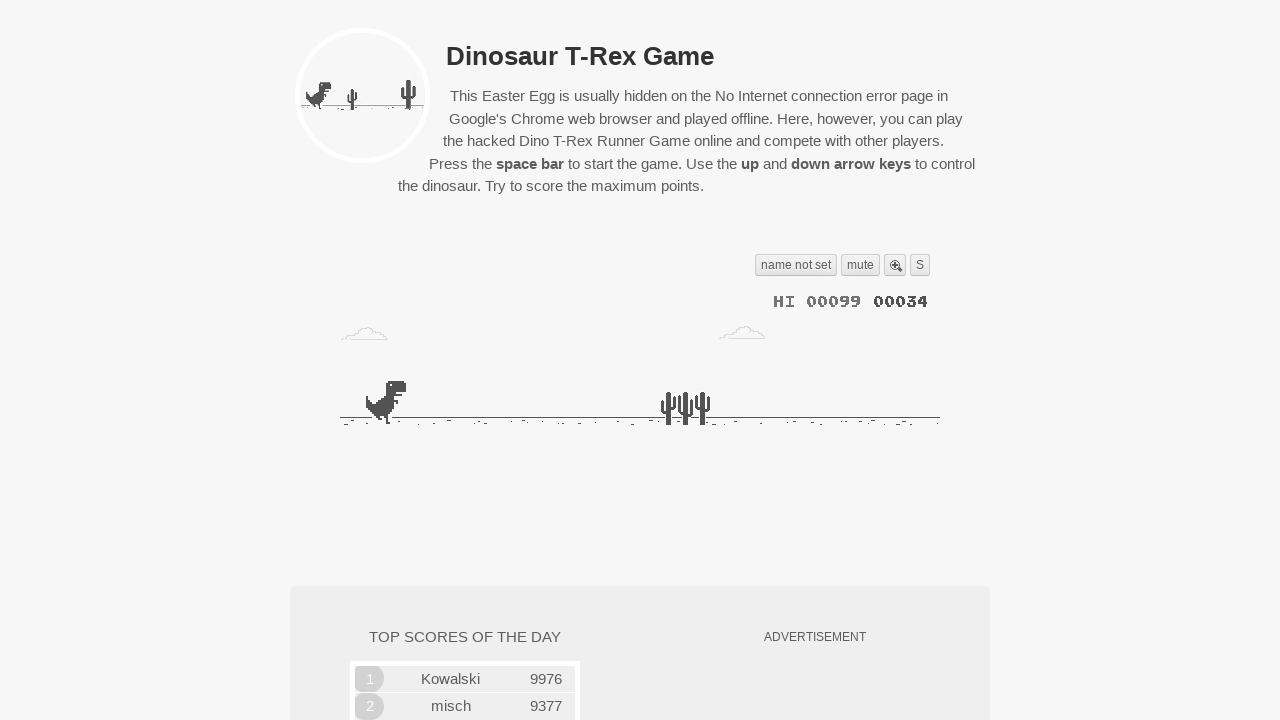

Retrieved game state - iteration 38 of 50
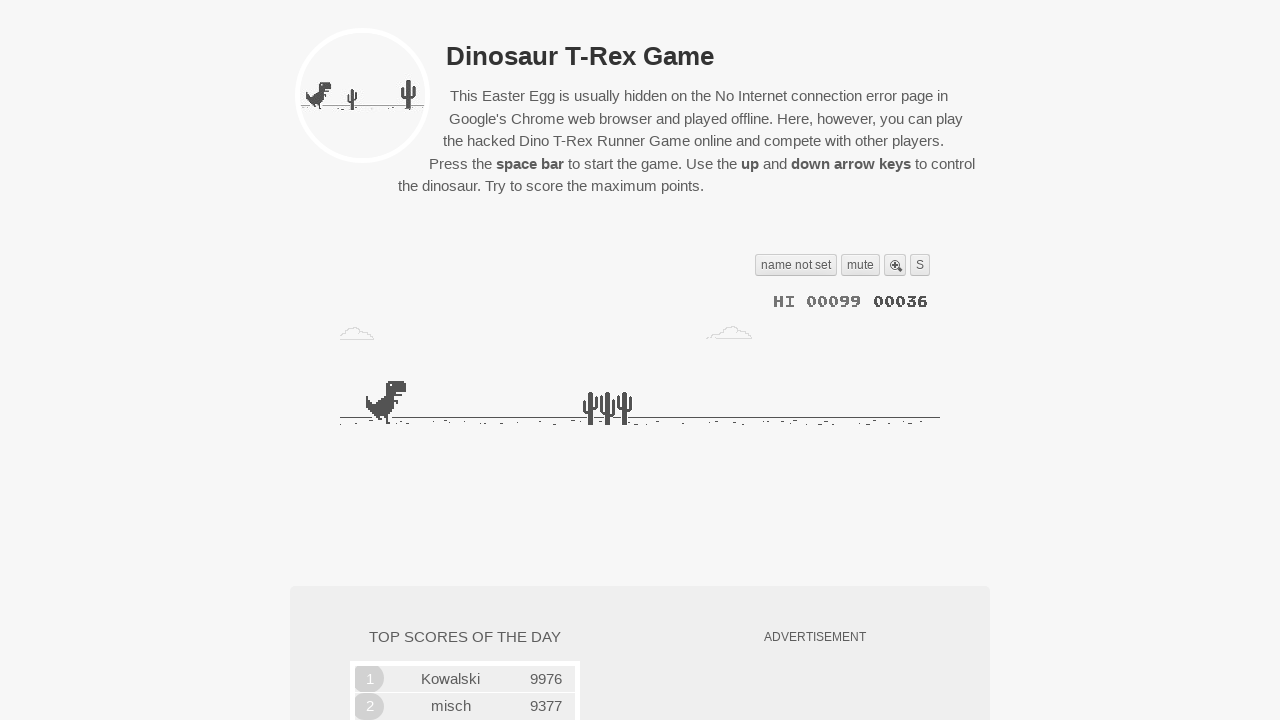

Waited 50ms before next game state check
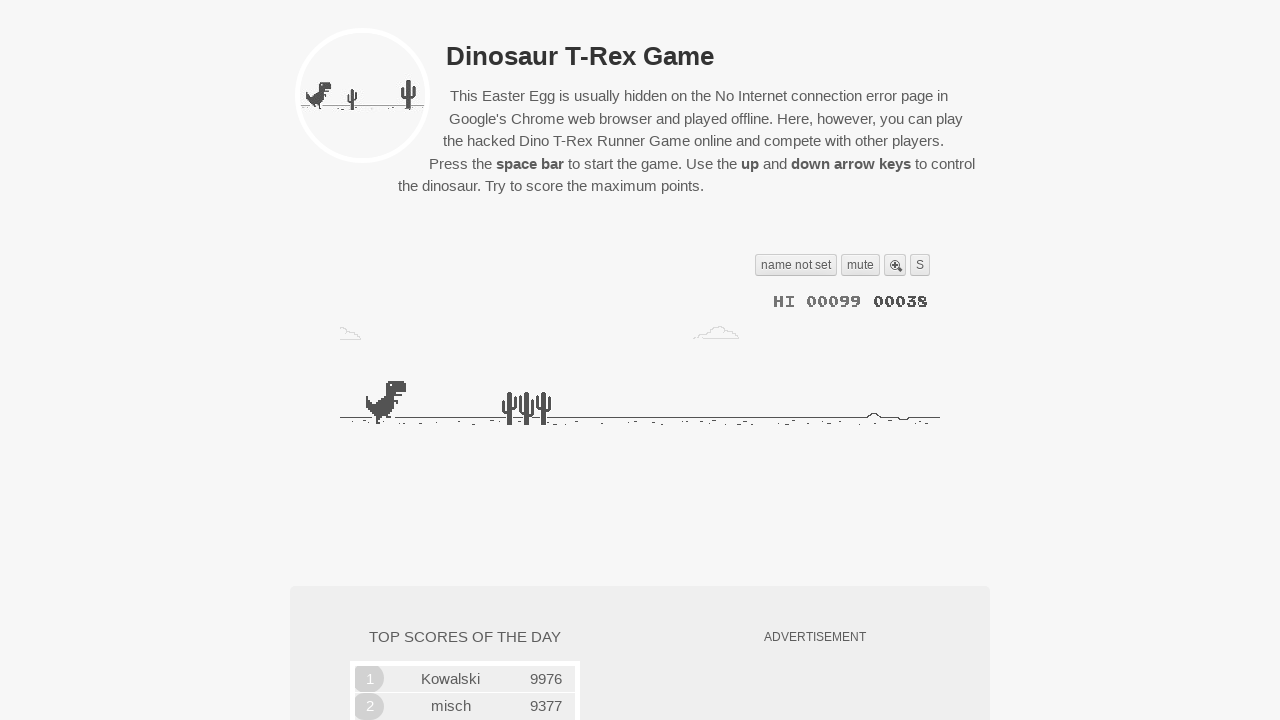

Retrieved game state - iteration 39 of 50
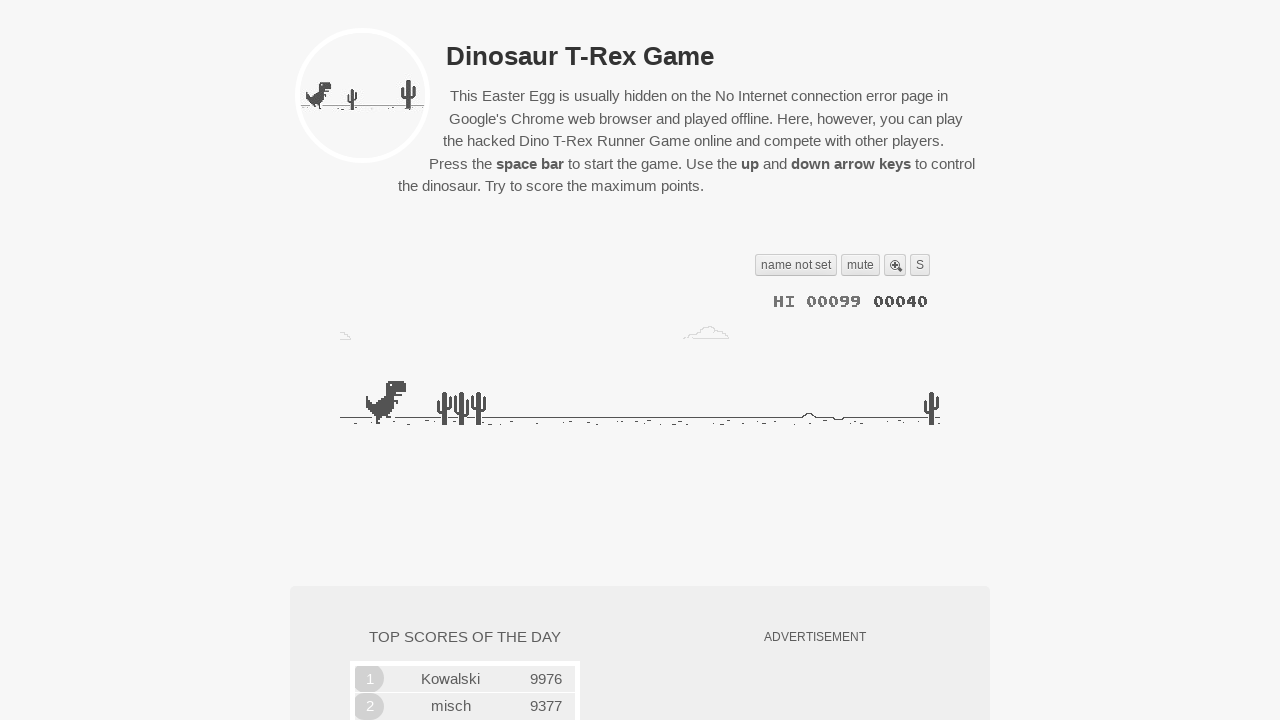

Obstacle detected at x=121 - jumped to avoid it
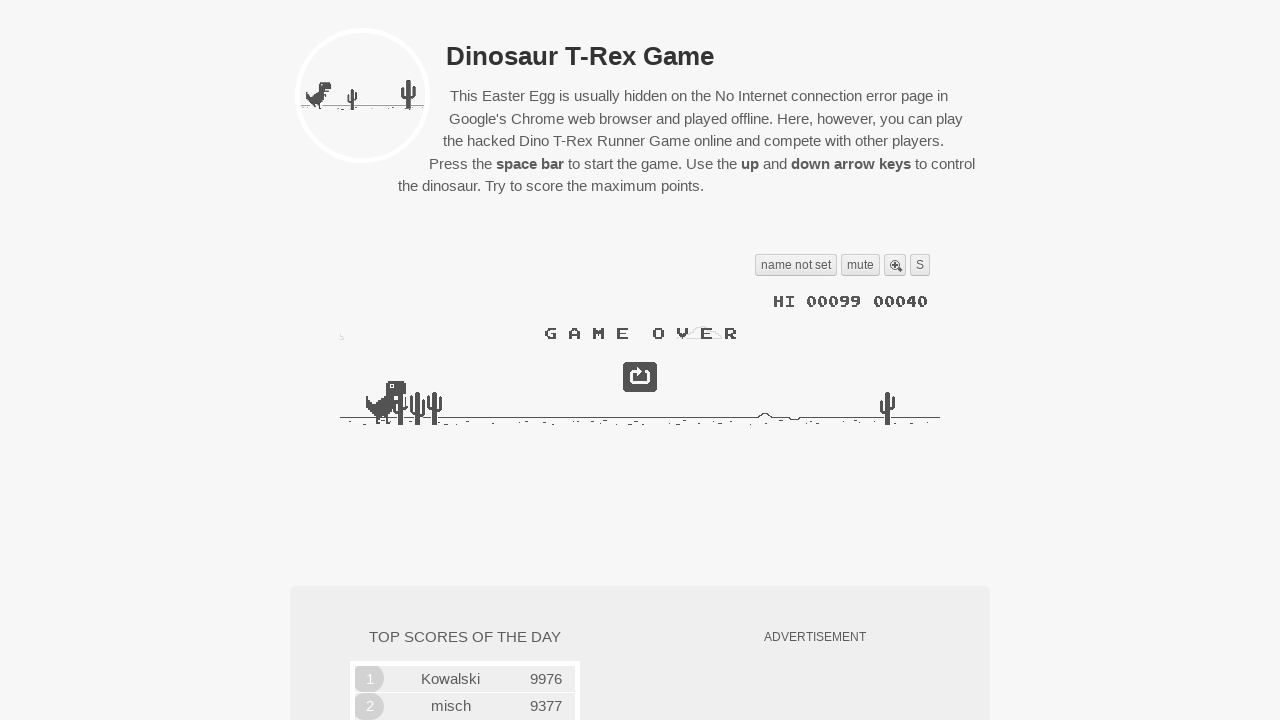

Waited 50ms before next game state check
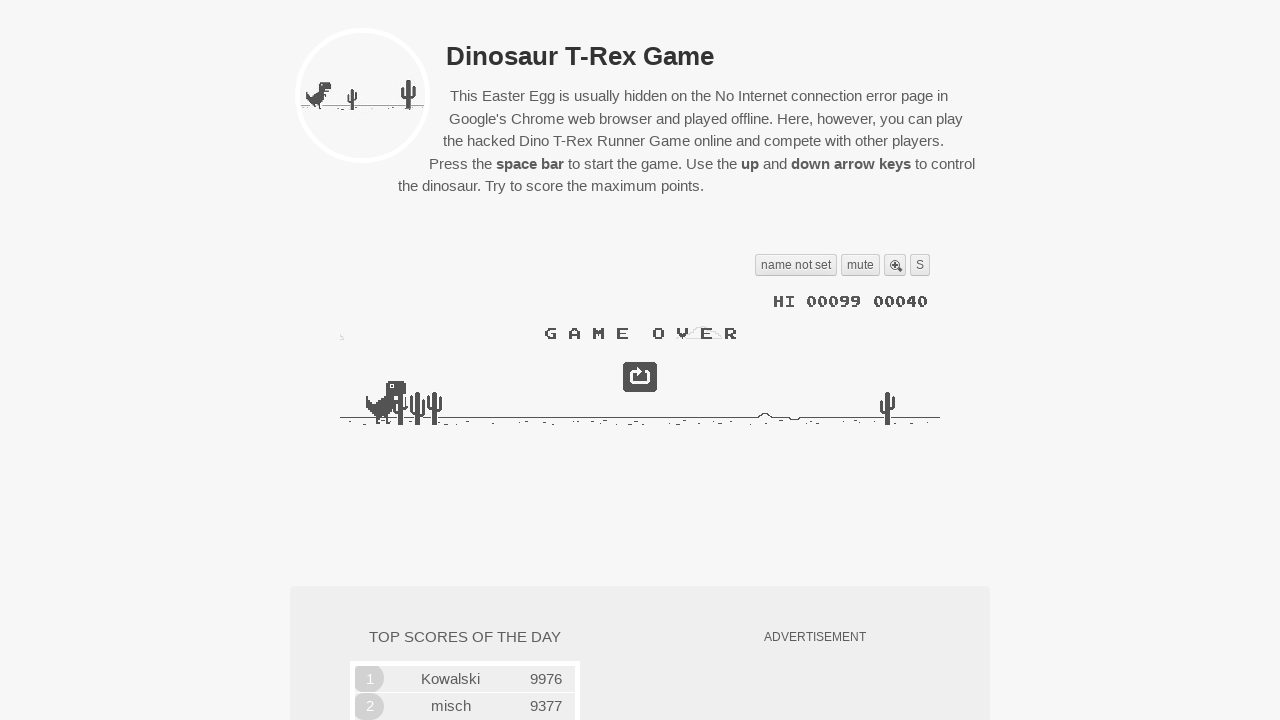

Retrieved game state - iteration 40 of 50
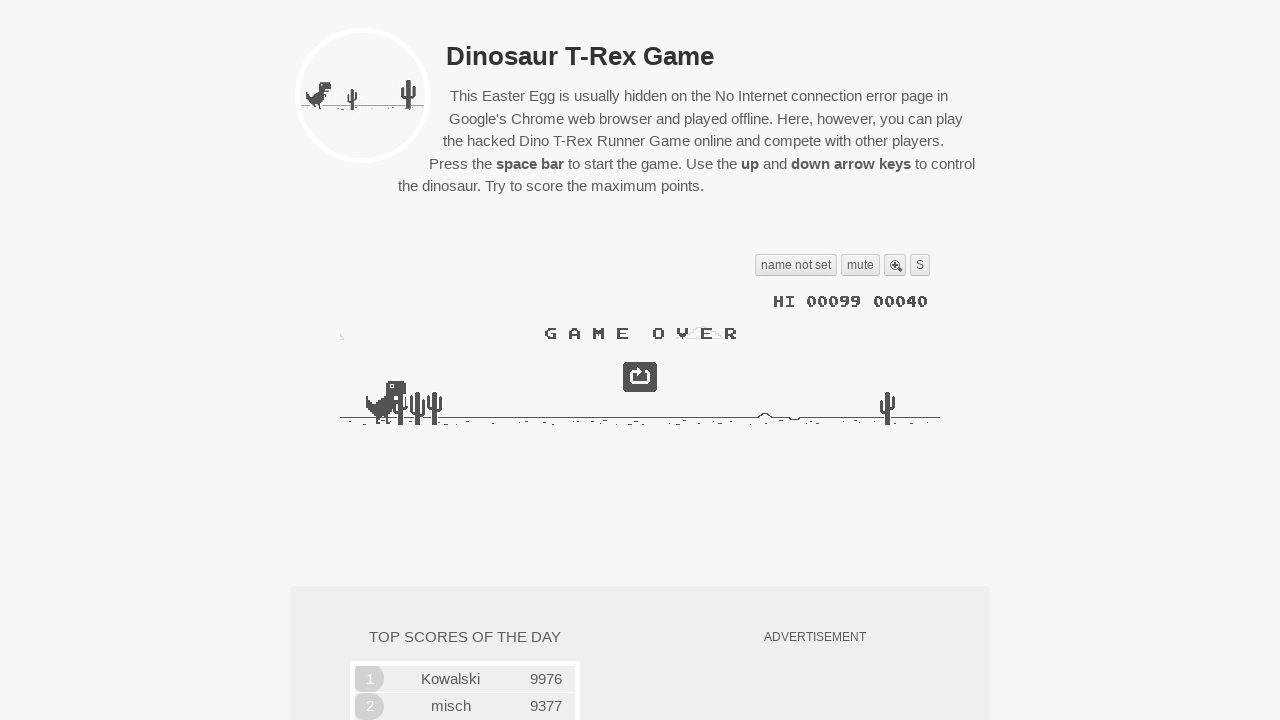

Game crashed - pressed spacebar to restart
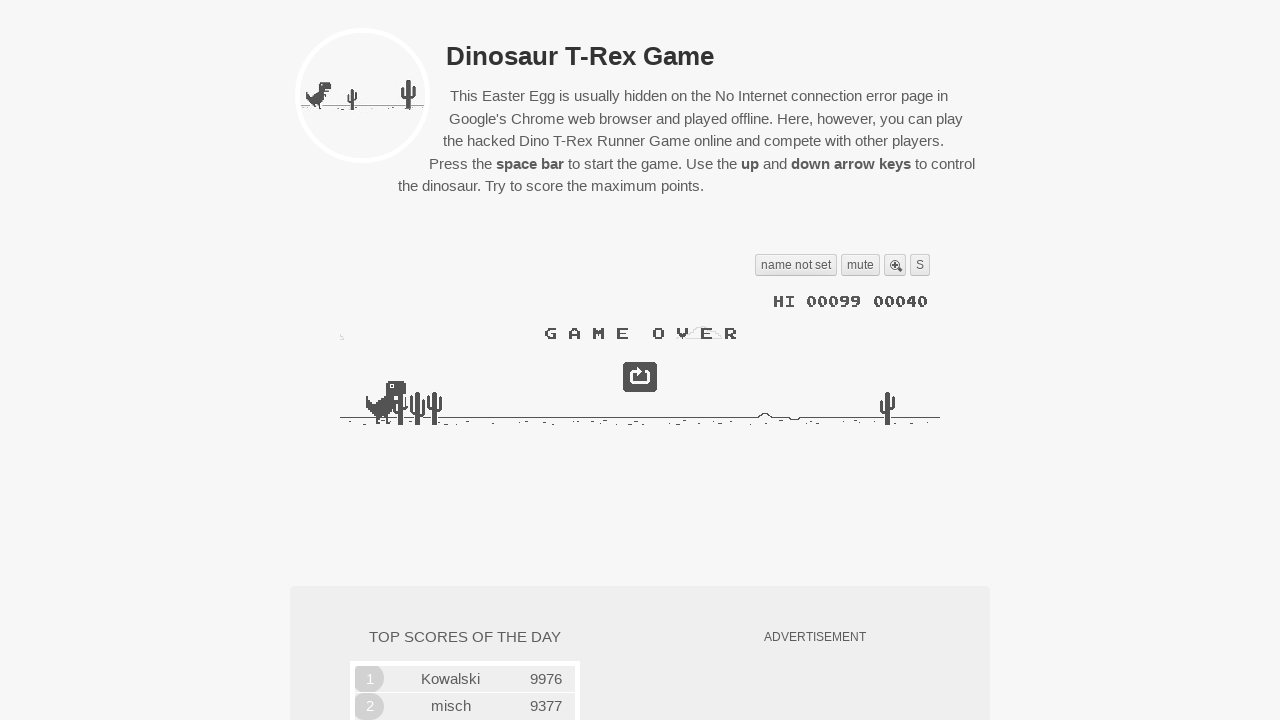

Waited 500ms after restart
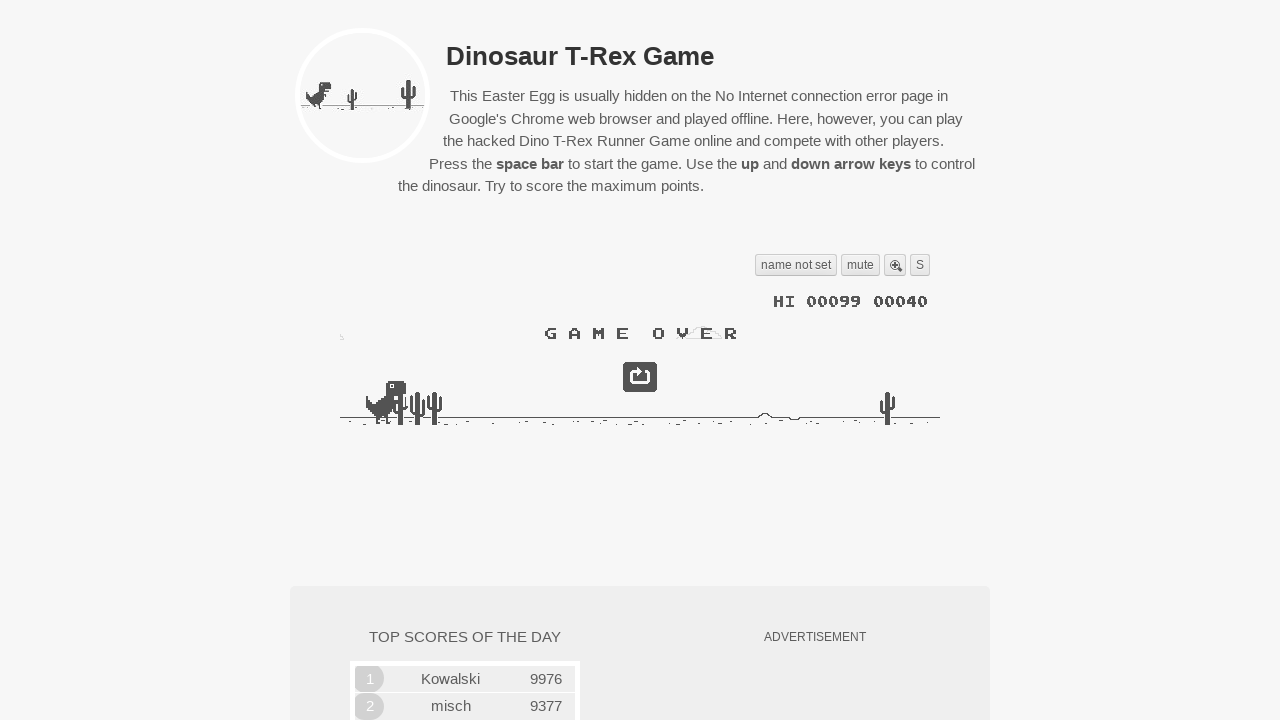

Retrieved game state - iteration 41 of 50
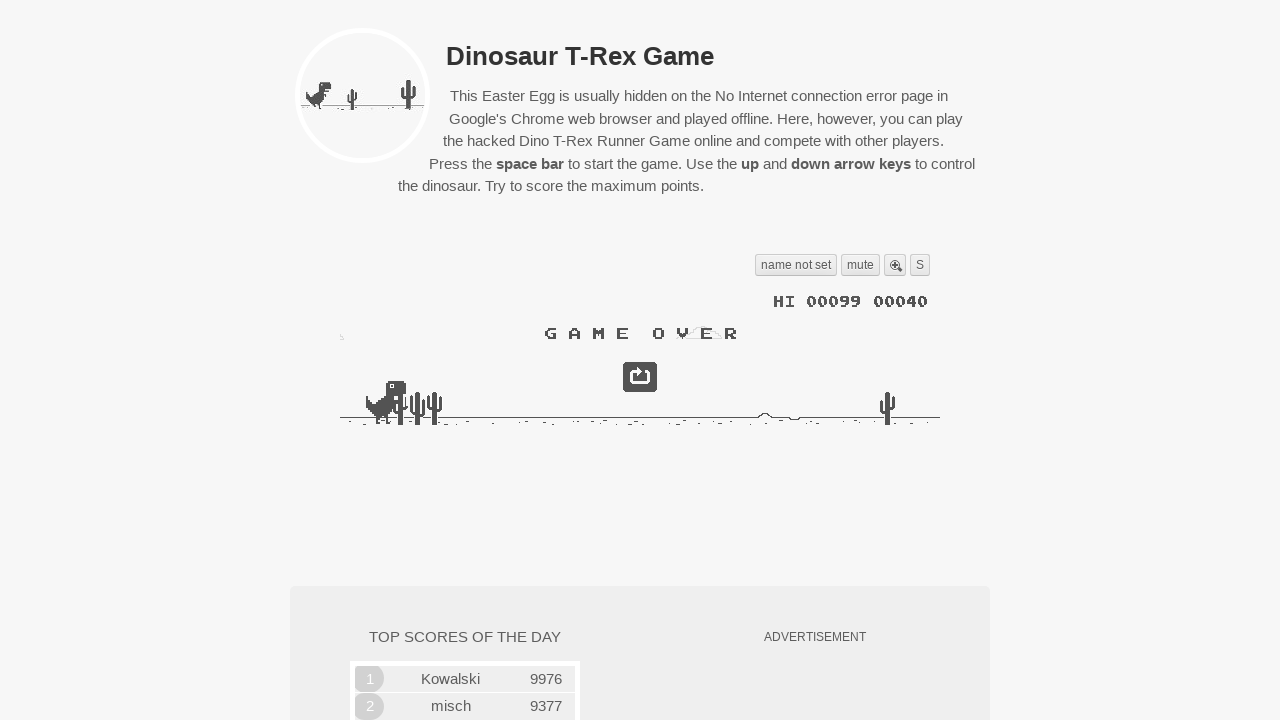

Game crashed - pressed spacebar to restart
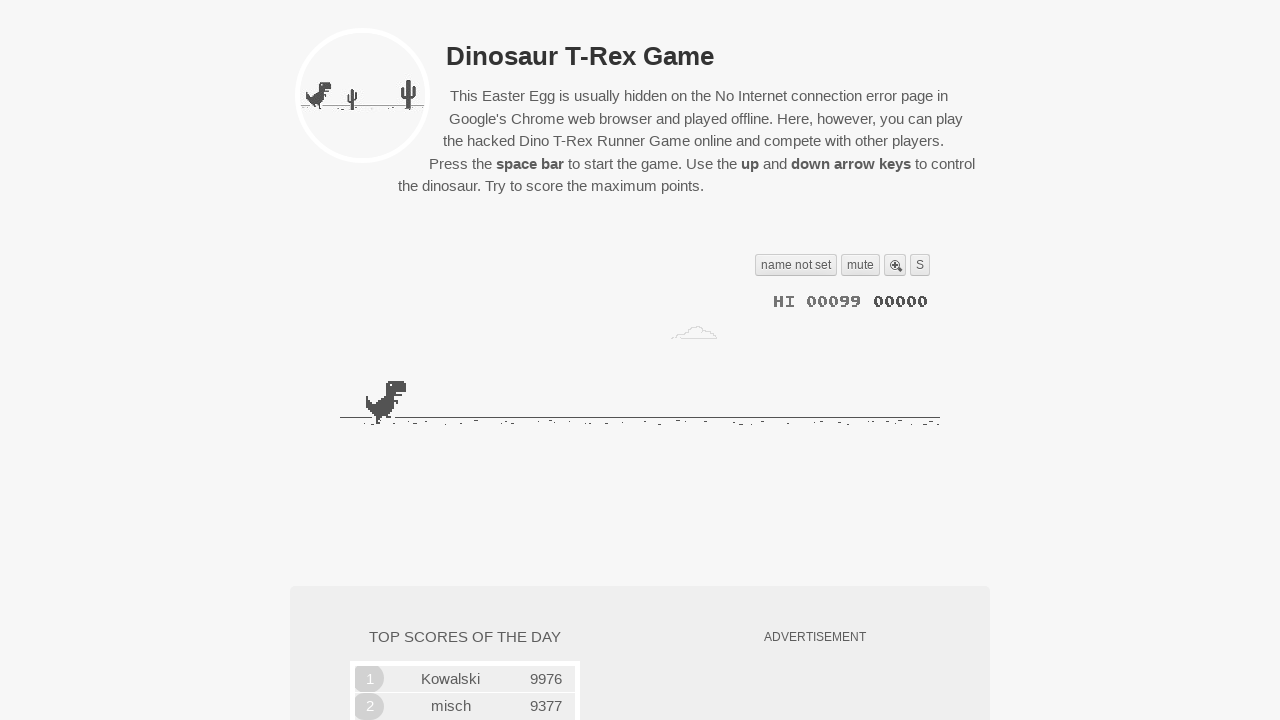

Waited 500ms after restart
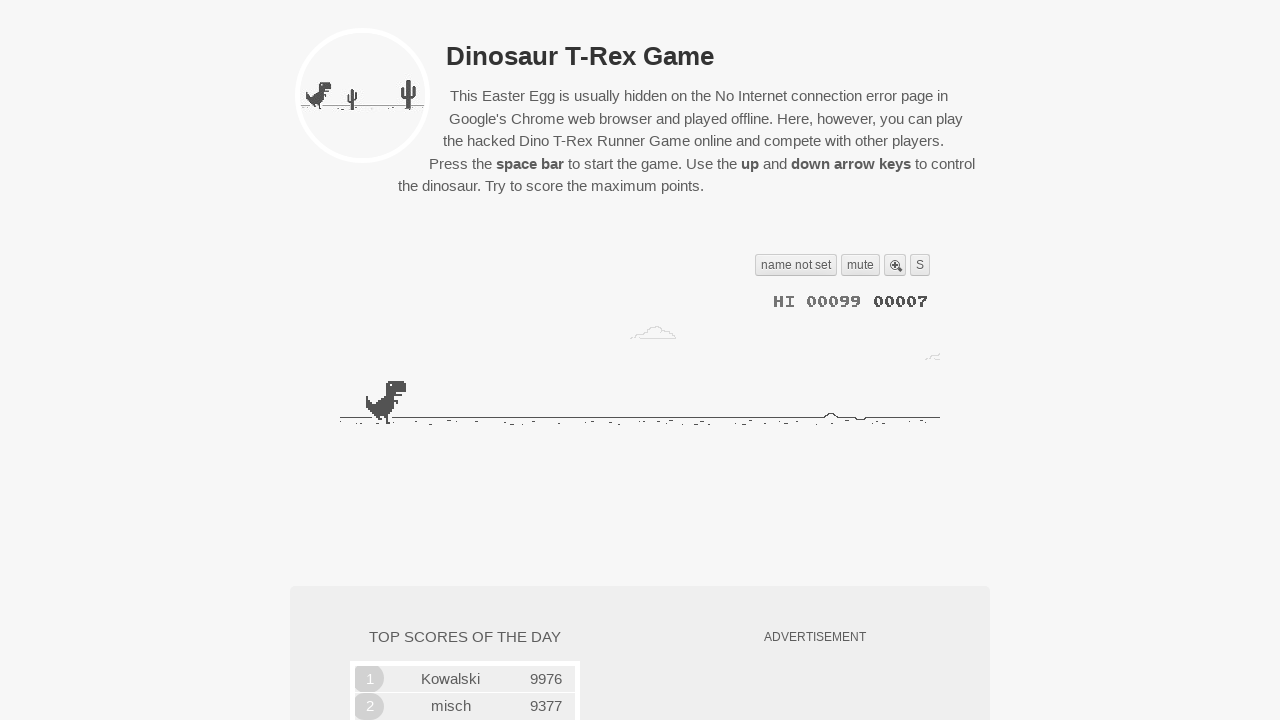

Retrieved game state - iteration 42 of 50
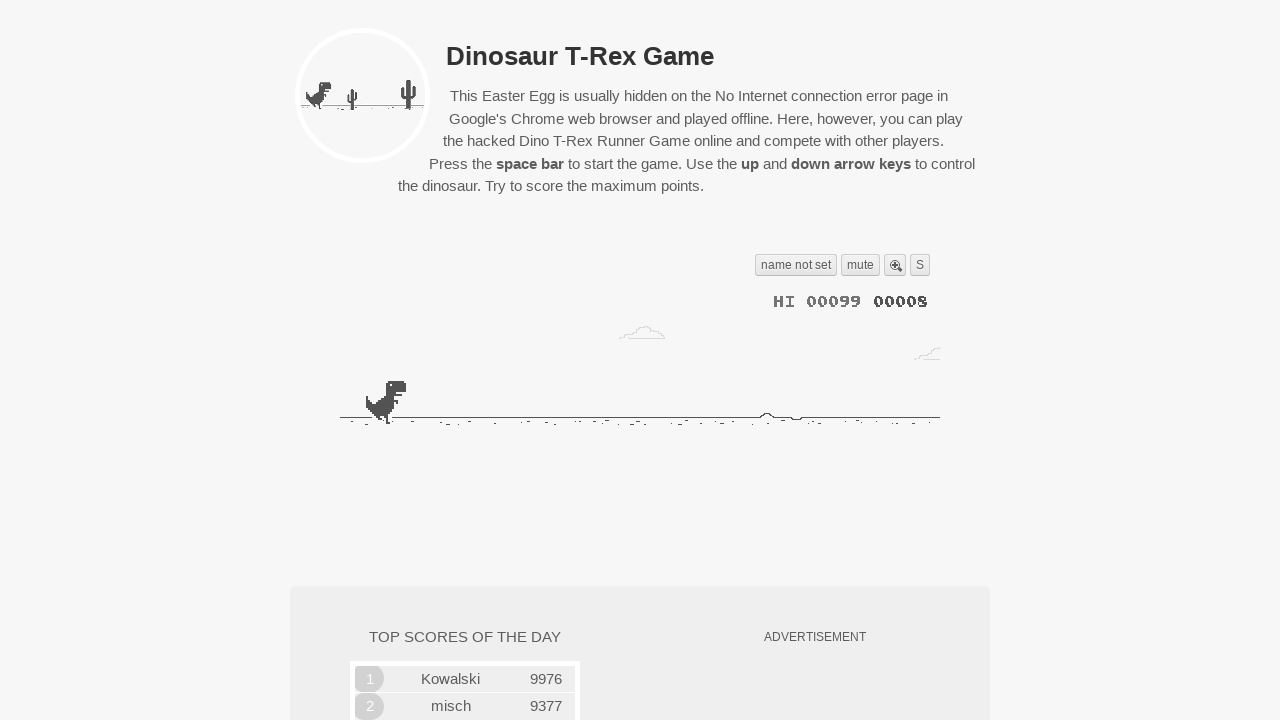

Waited 50ms before next game state check
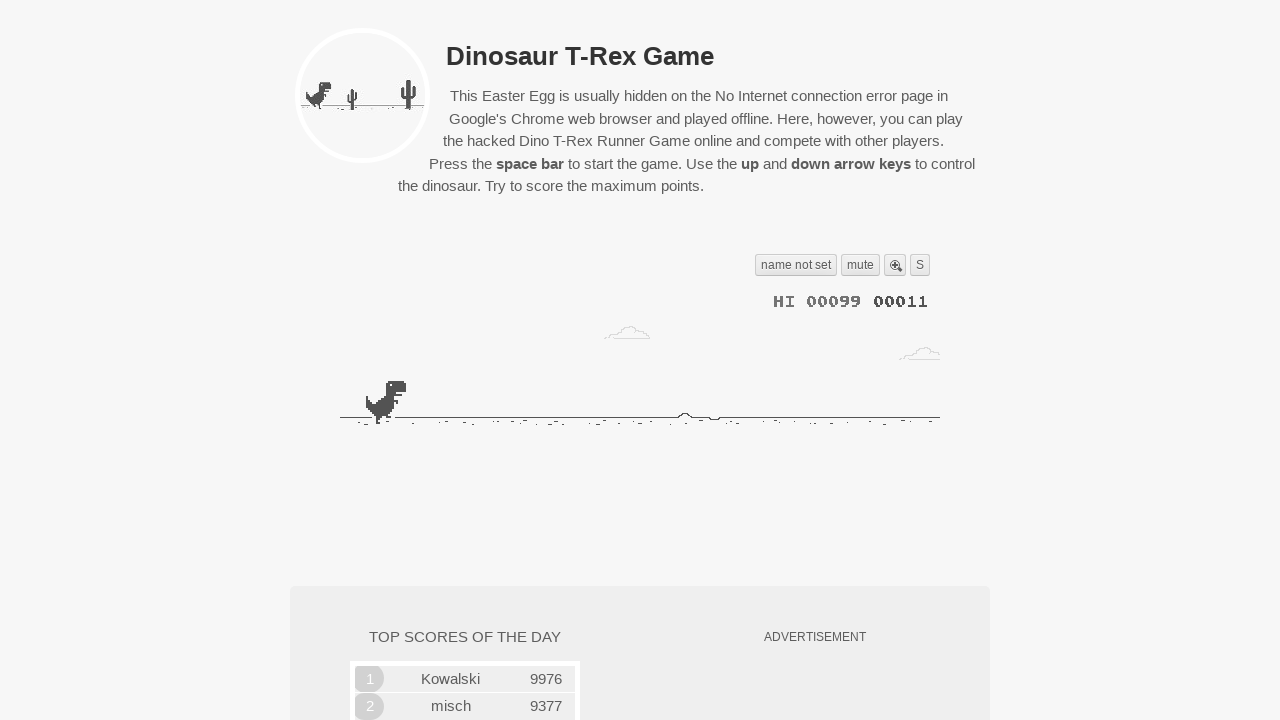

Retrieved game state - iteration 43 of 50
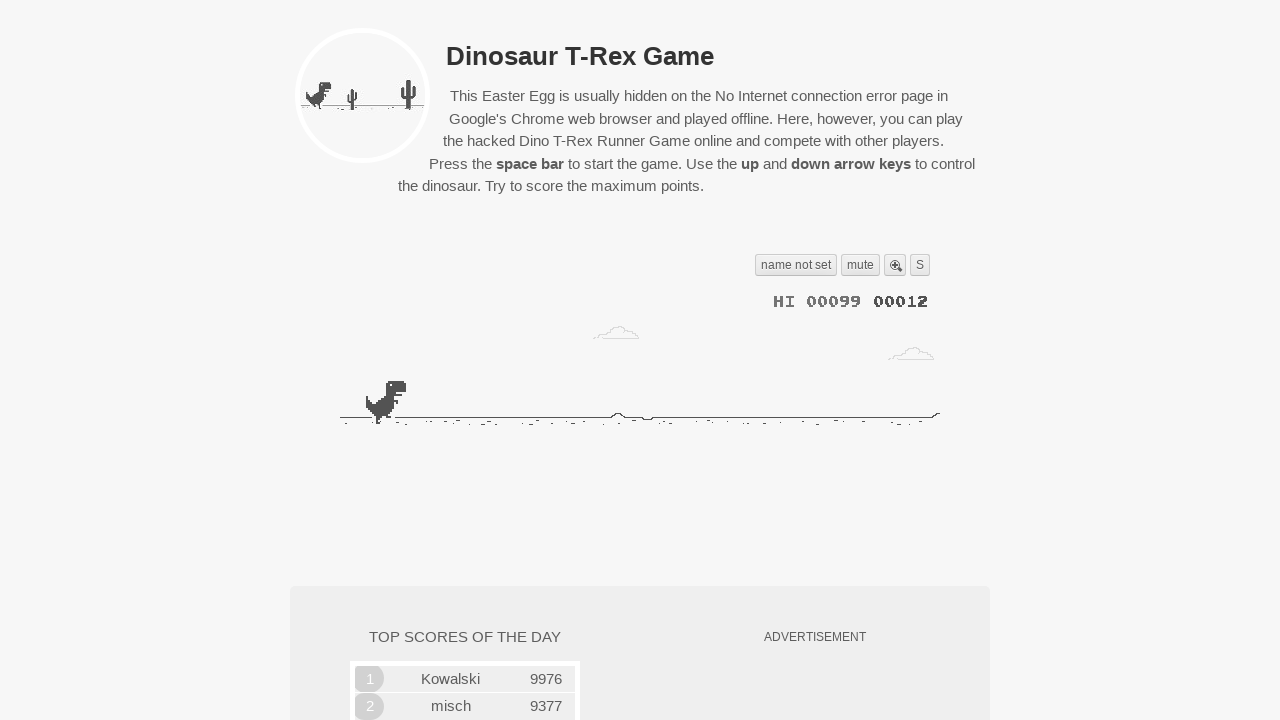

Waited 50ms before next game state check
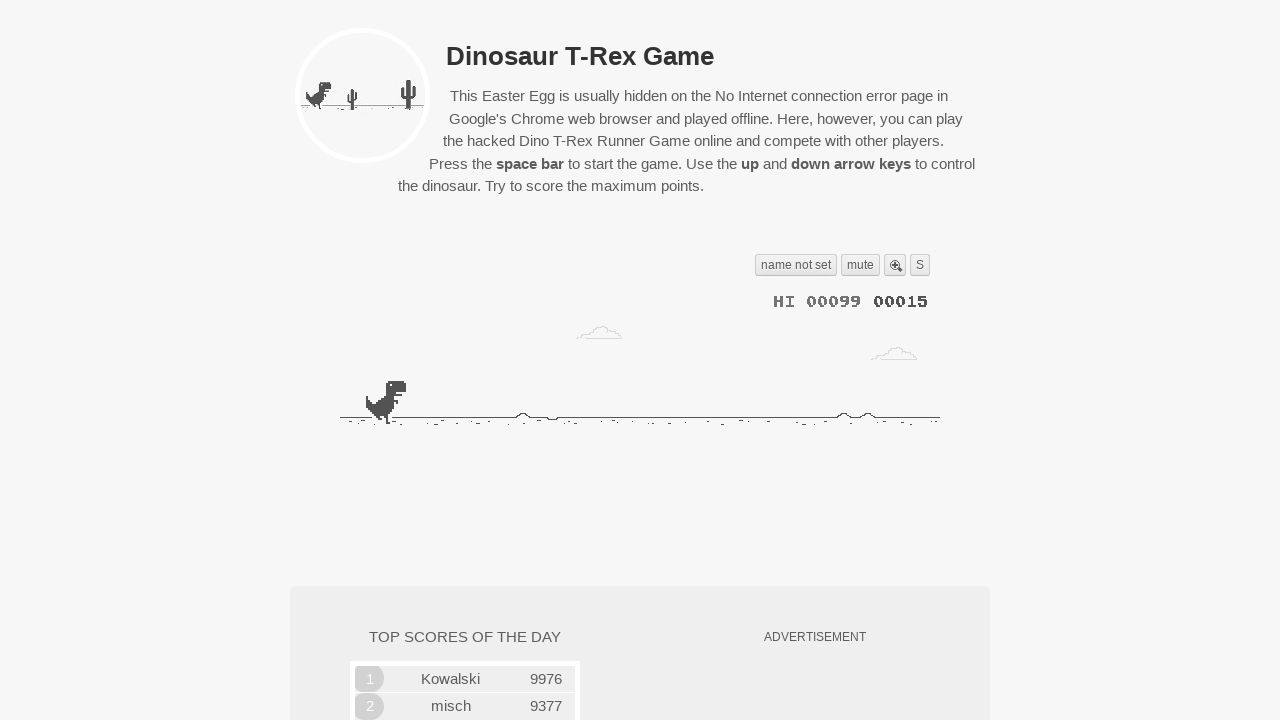

Retrieved game state - iteration 44 of 50
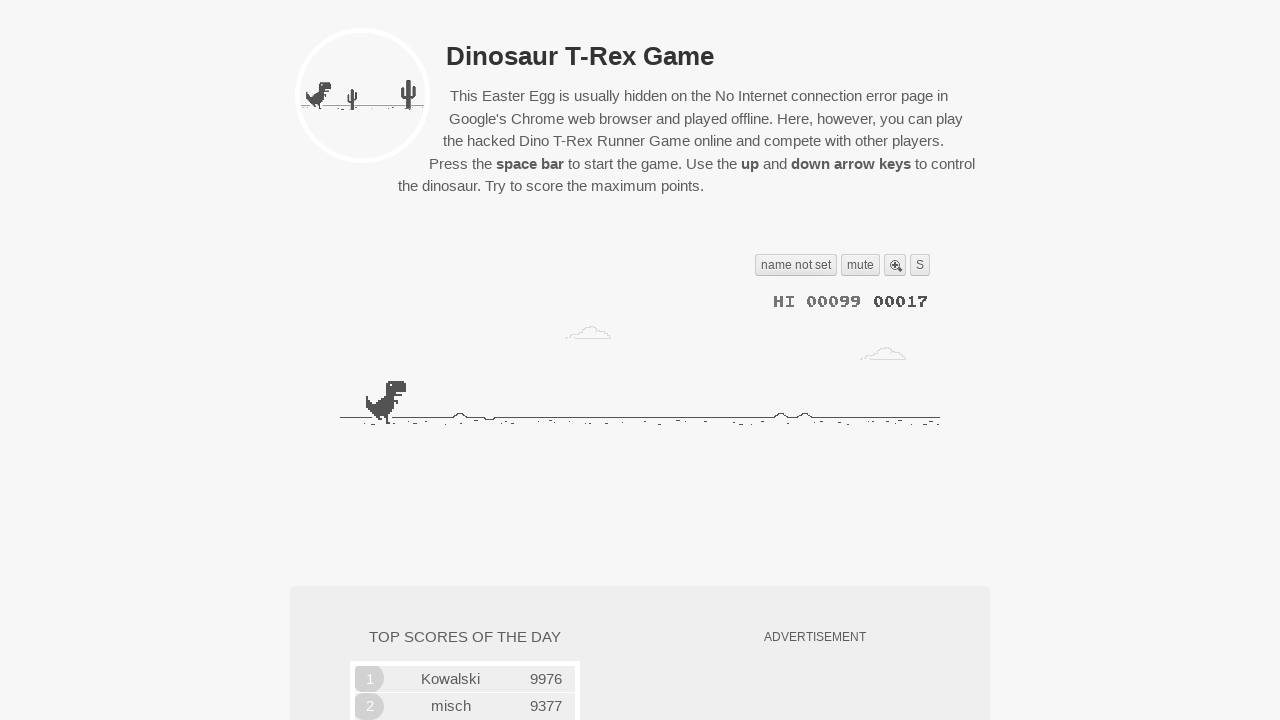

Waited 50ms before next game state check
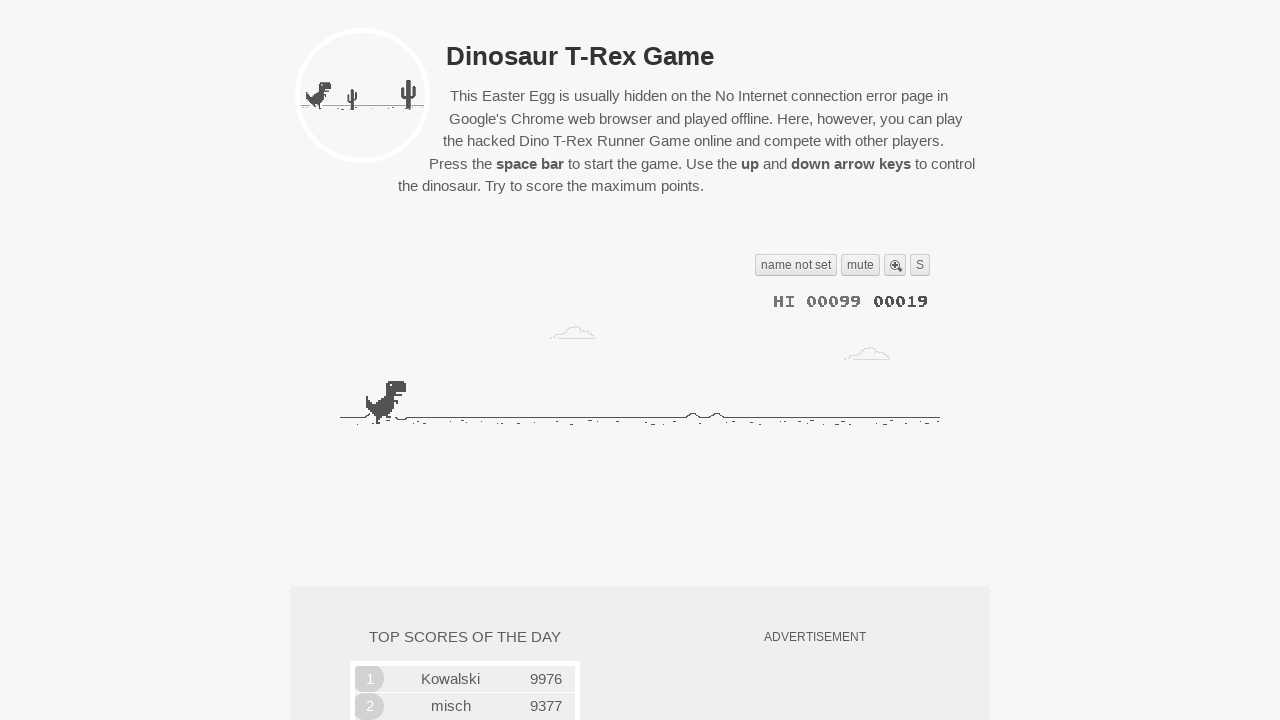

Retrieved game state - iteration 45 of 50
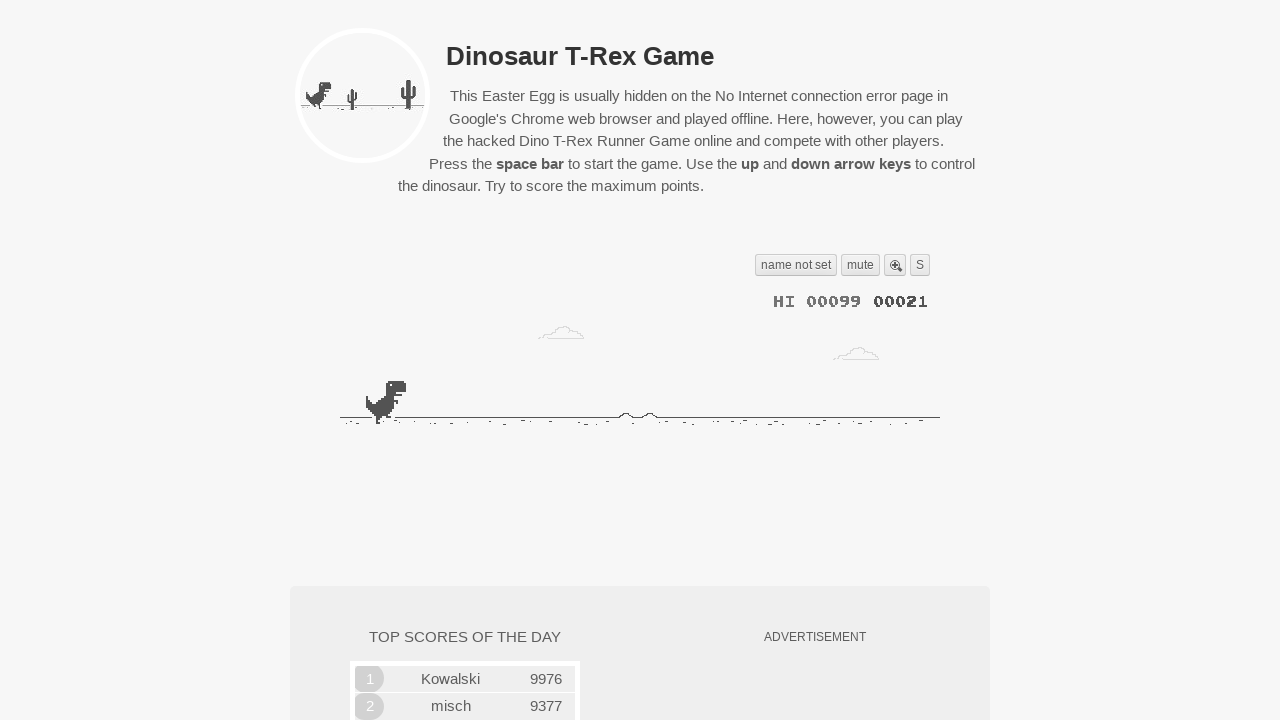

Waited 50ms before next game state check
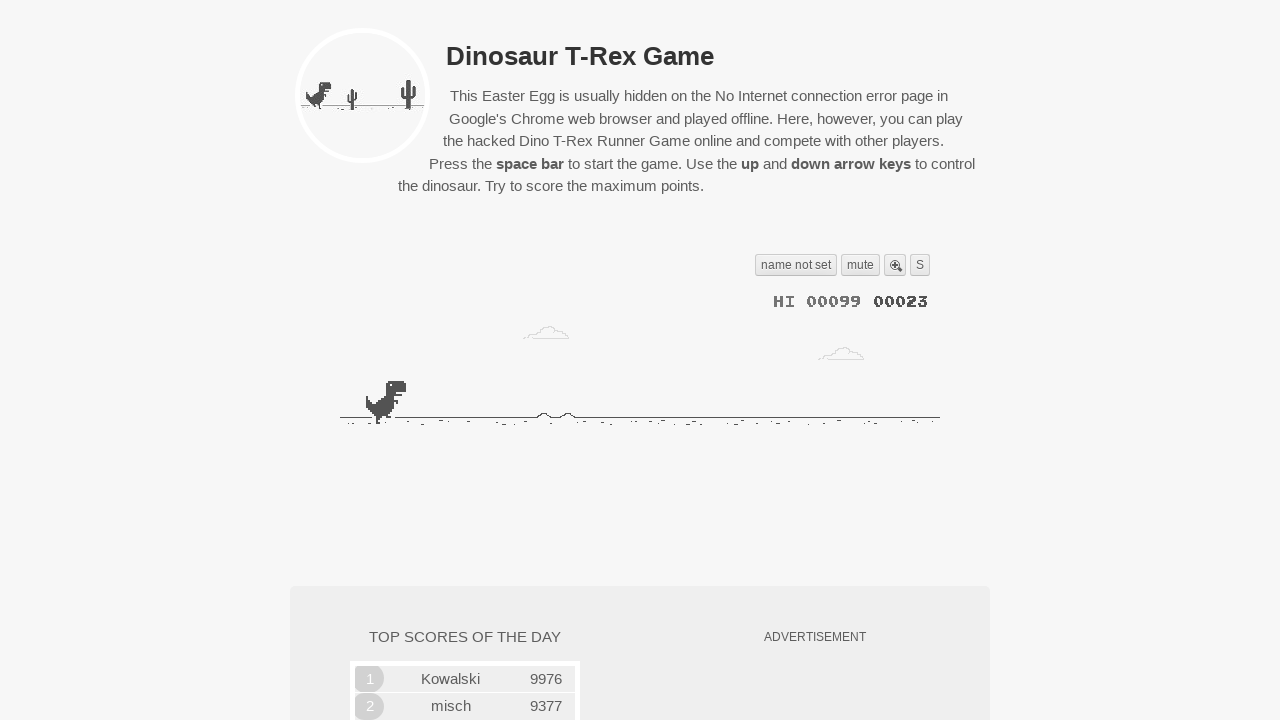

Retrieved game state - iteration 46 of 50
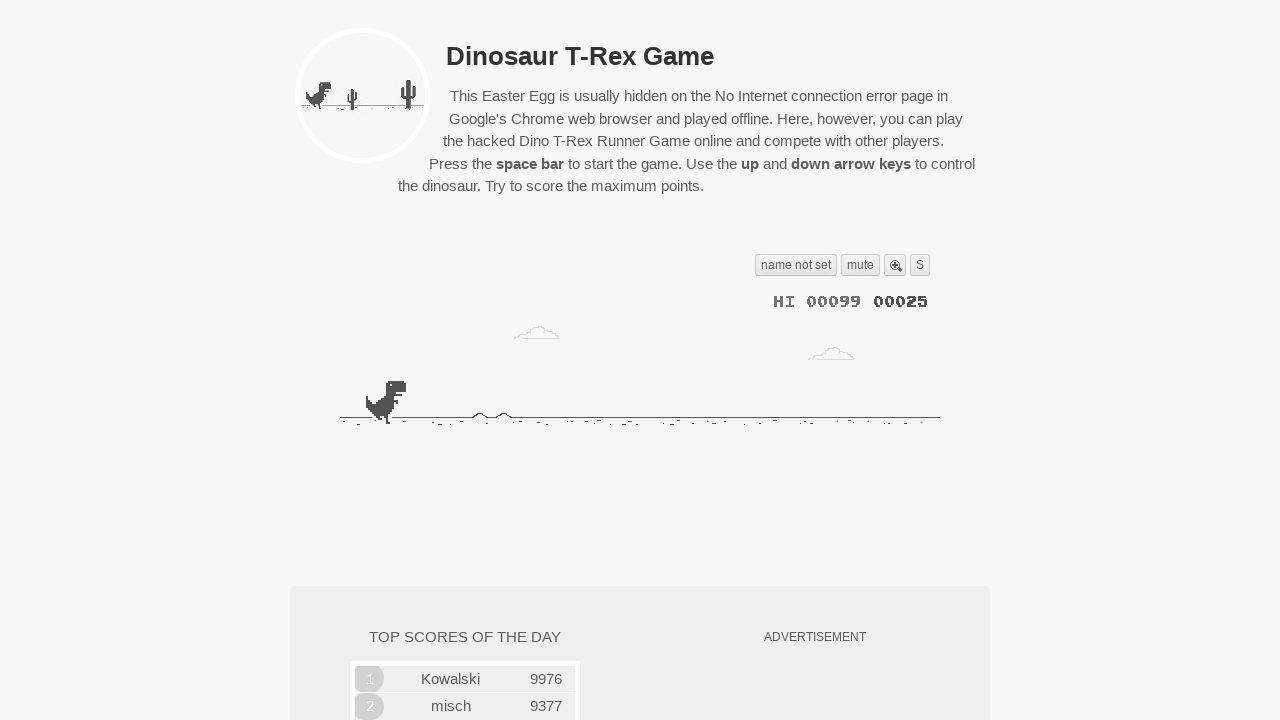

Waited 50ms before next game state check
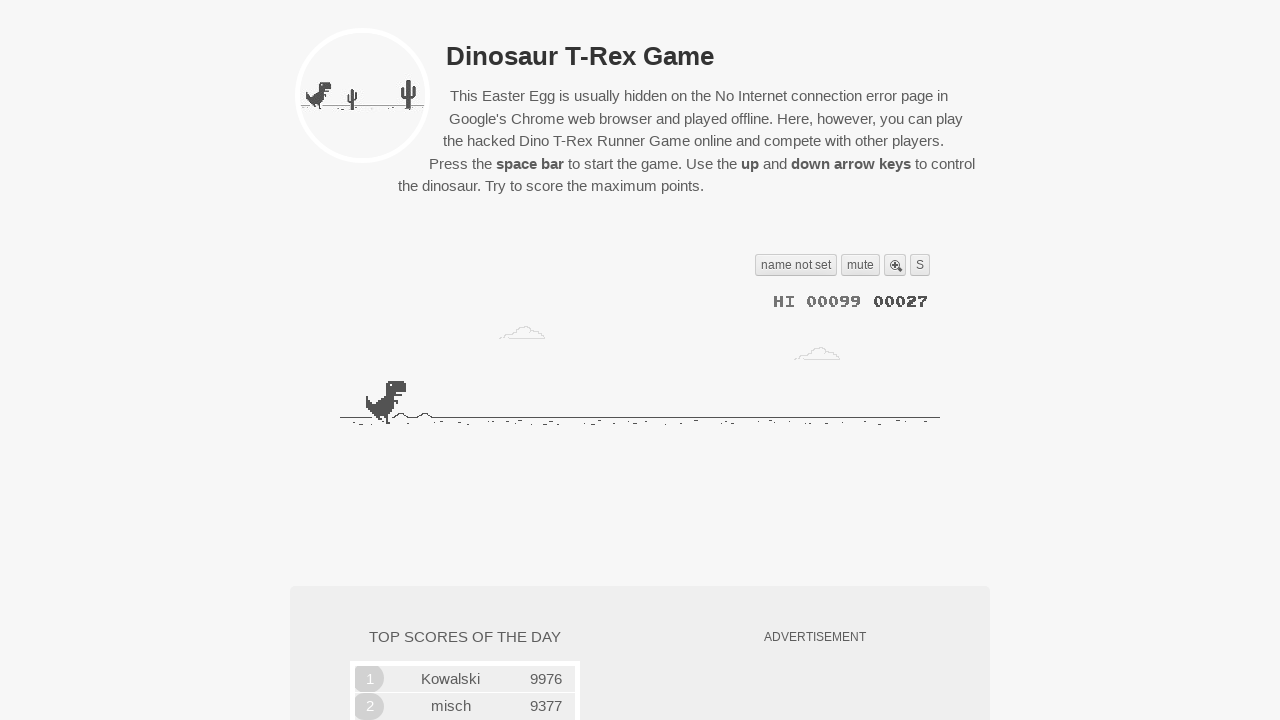

Retrieved game state - iteration 47 of 50
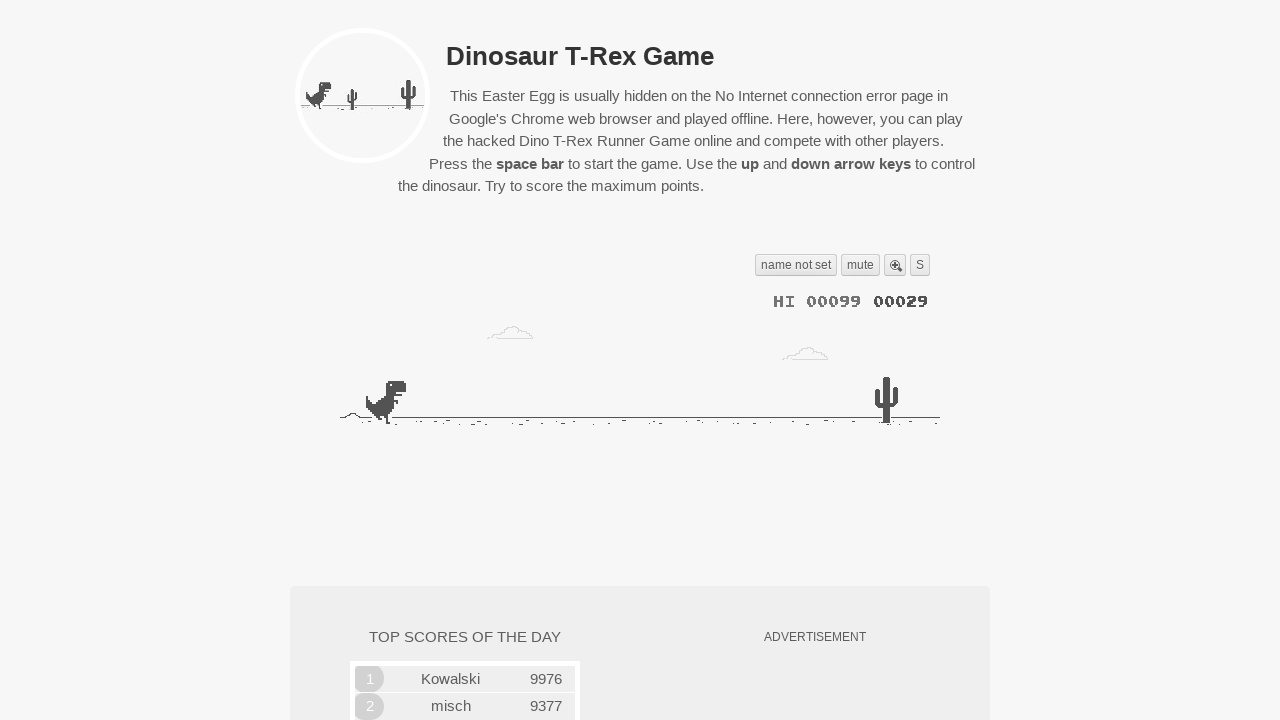

Waited 50ms before next game state check
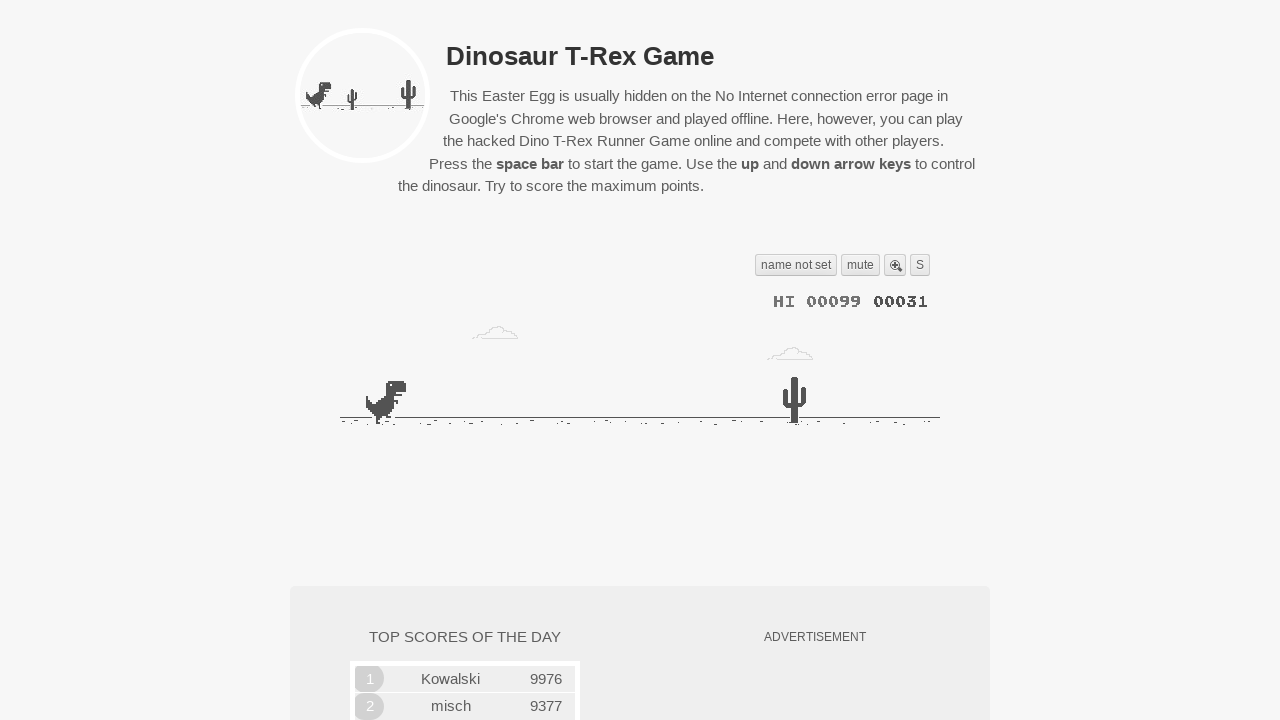

Retrieved game state - iteration 48 of 50
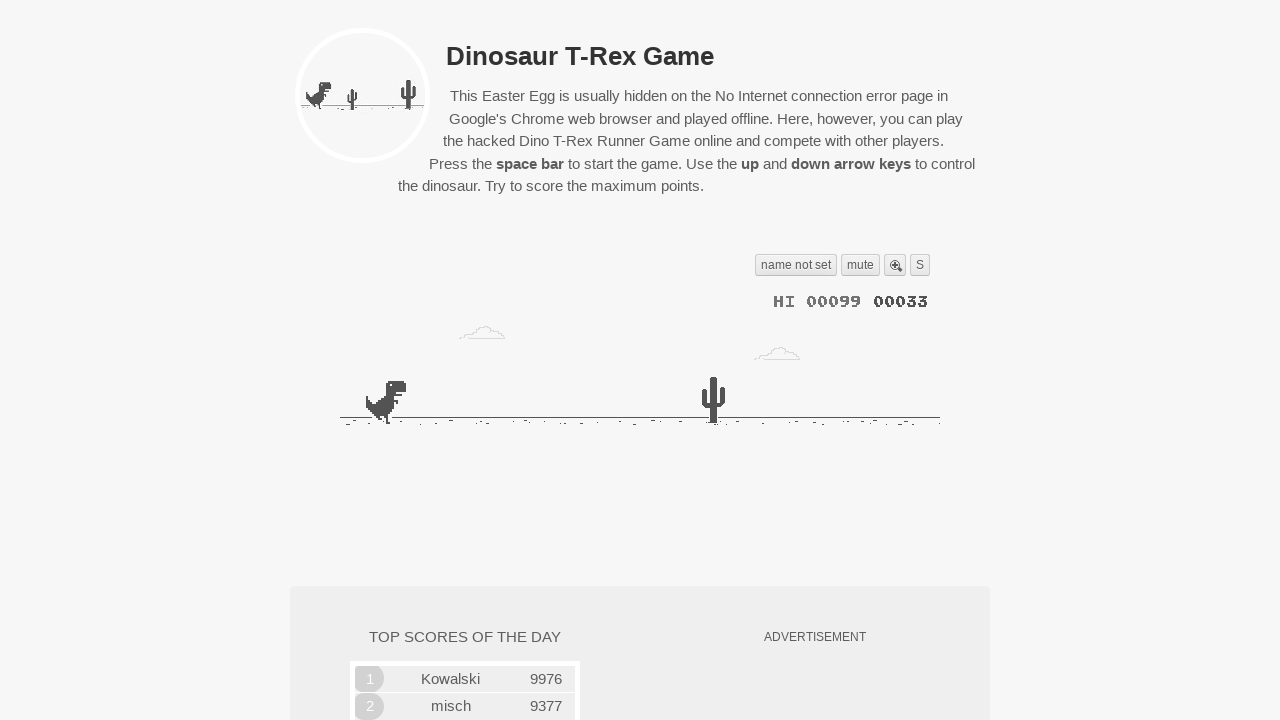

Waited 50ms before next game state check
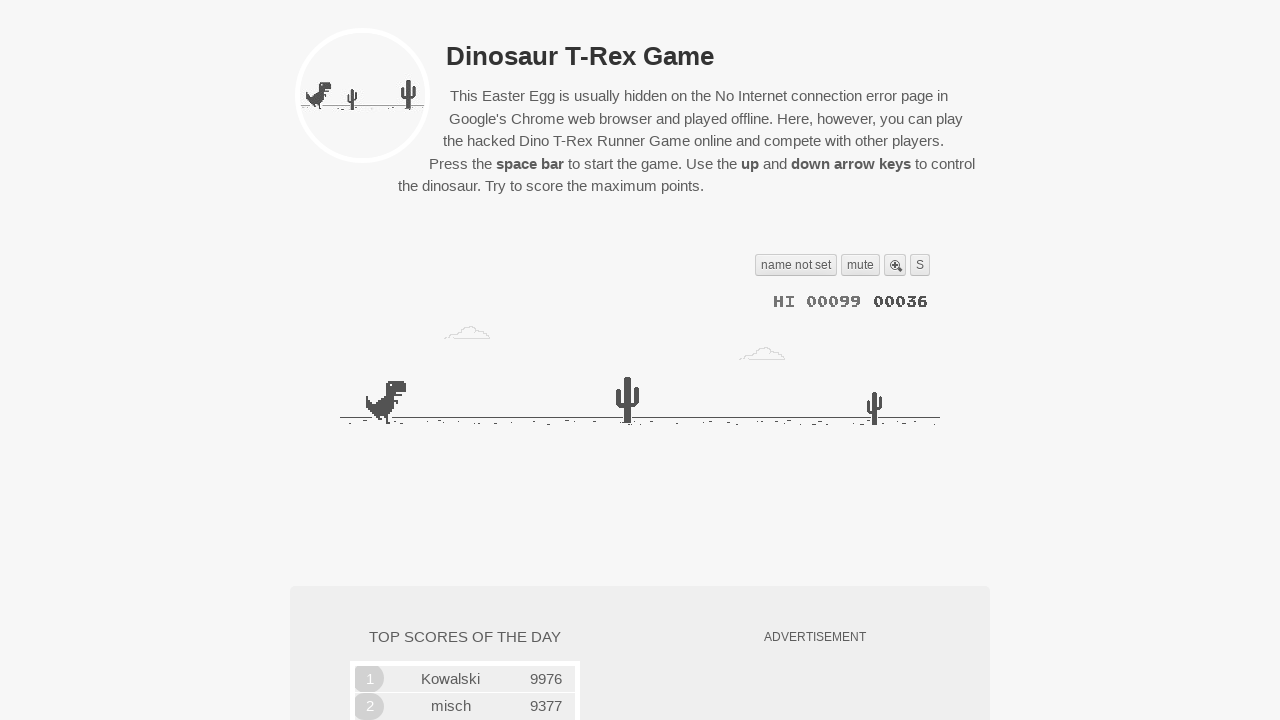

Retrieved game state - iteration 49 of 50
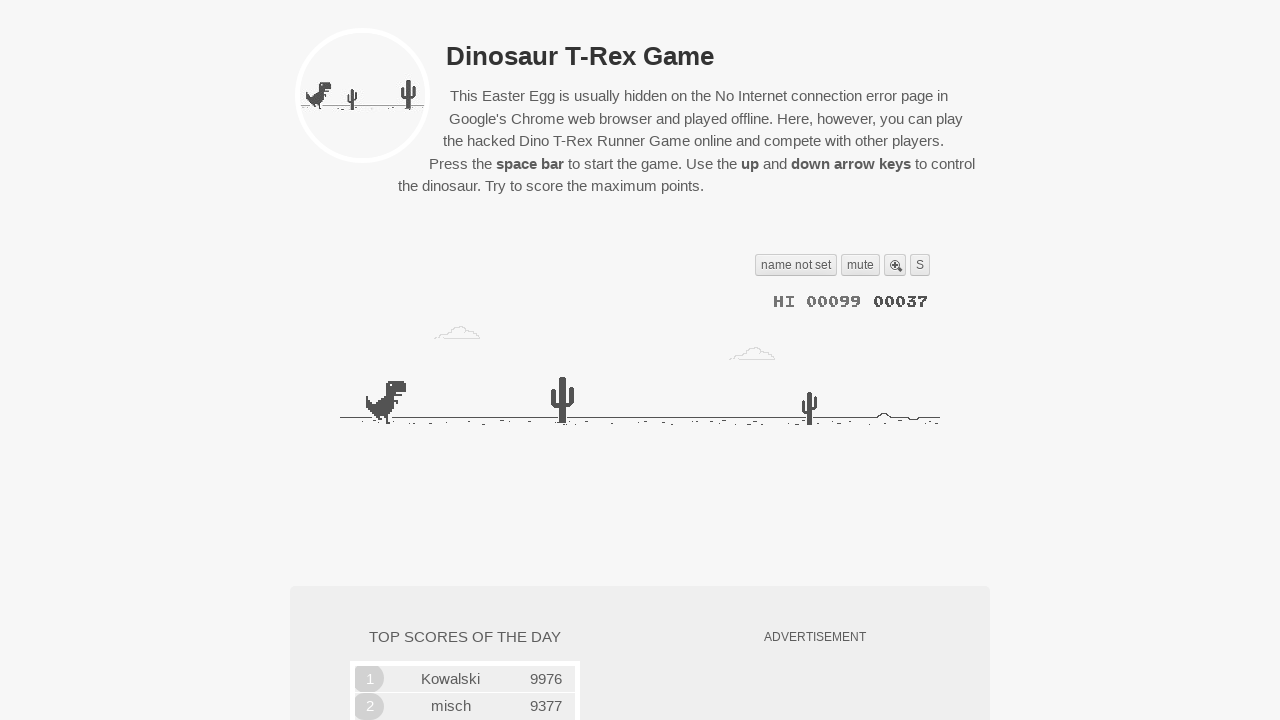

Waited 50ms before next game state check
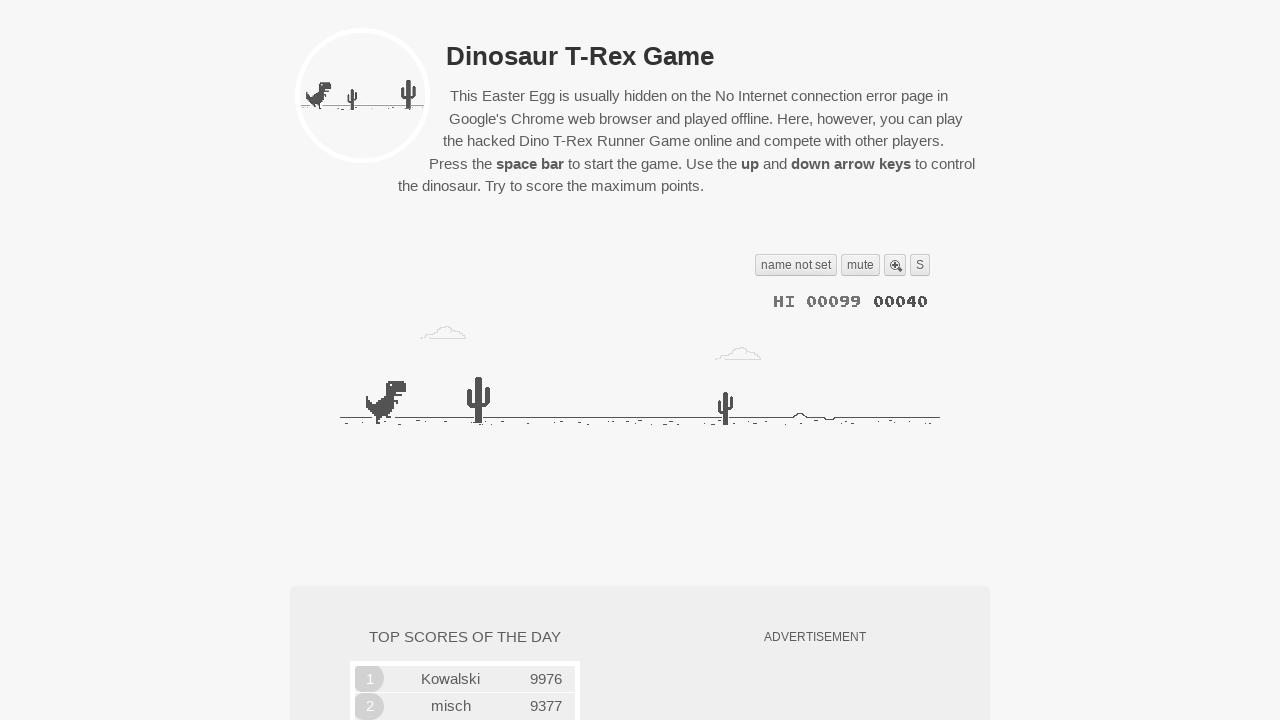

Retrieved game state - iteration 50 of 50
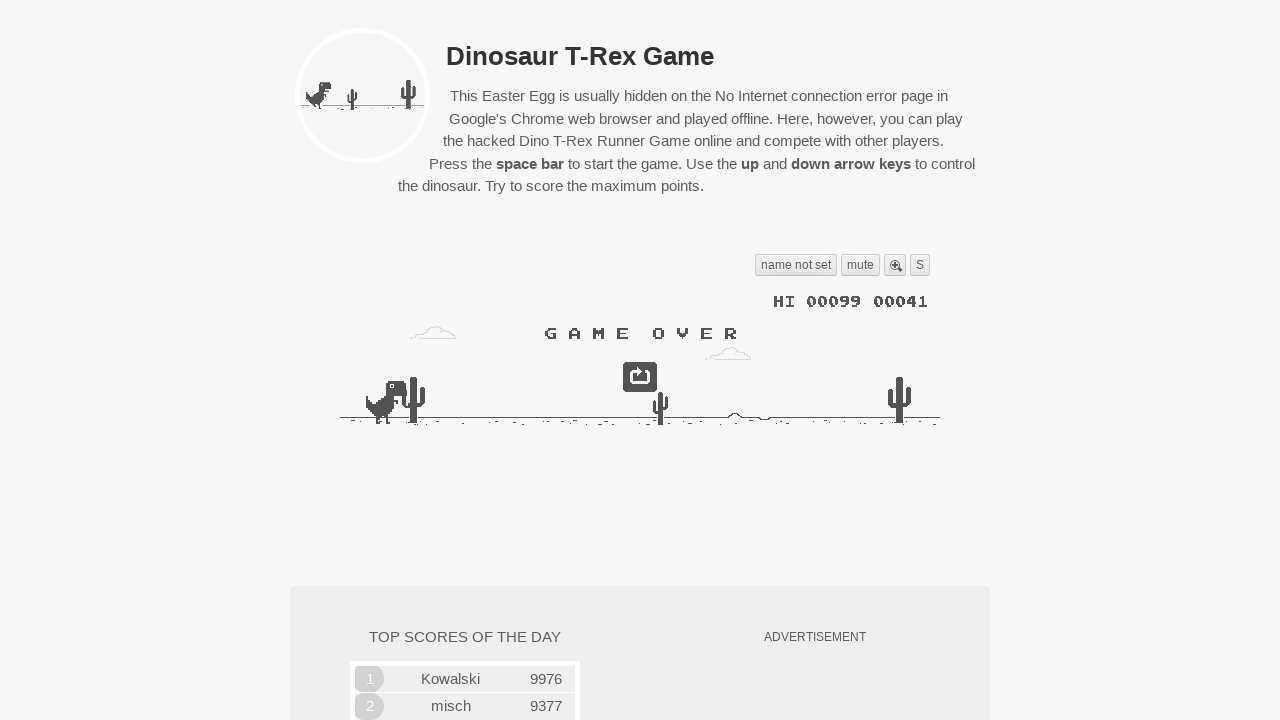

Obstacle detected at x=89 - jumped to avoid it
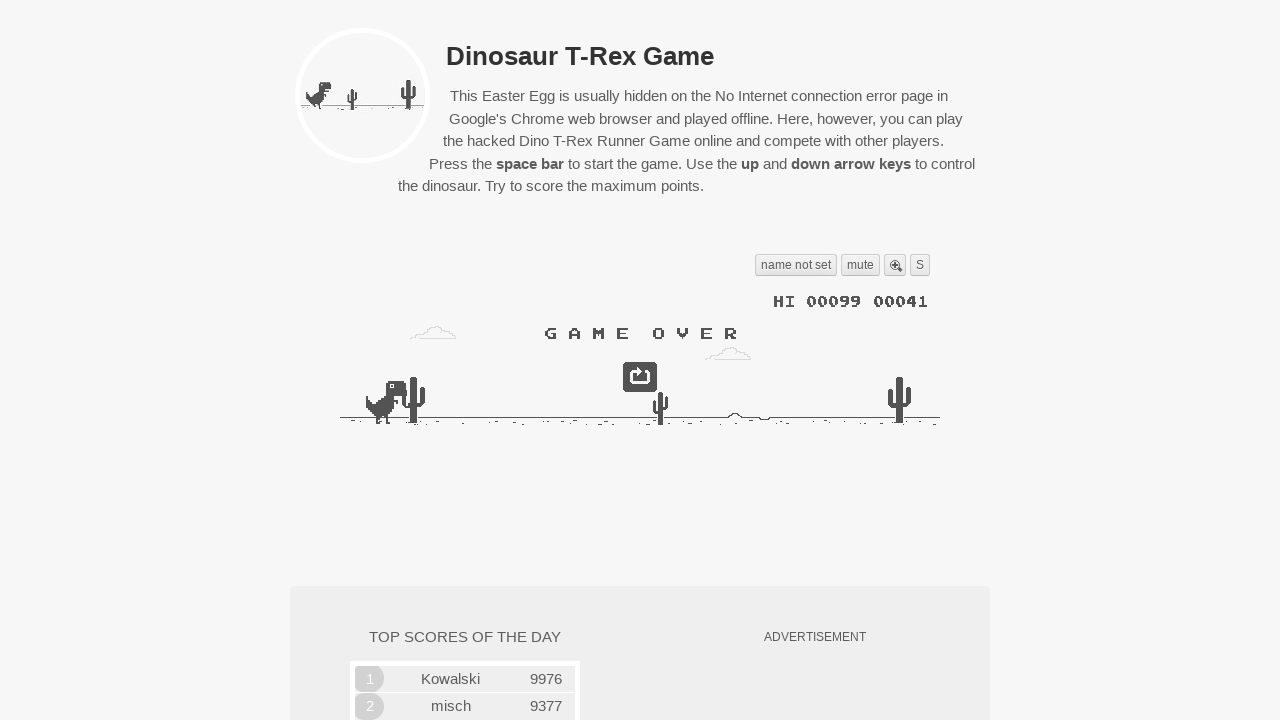

Waited 50ms before next game state check
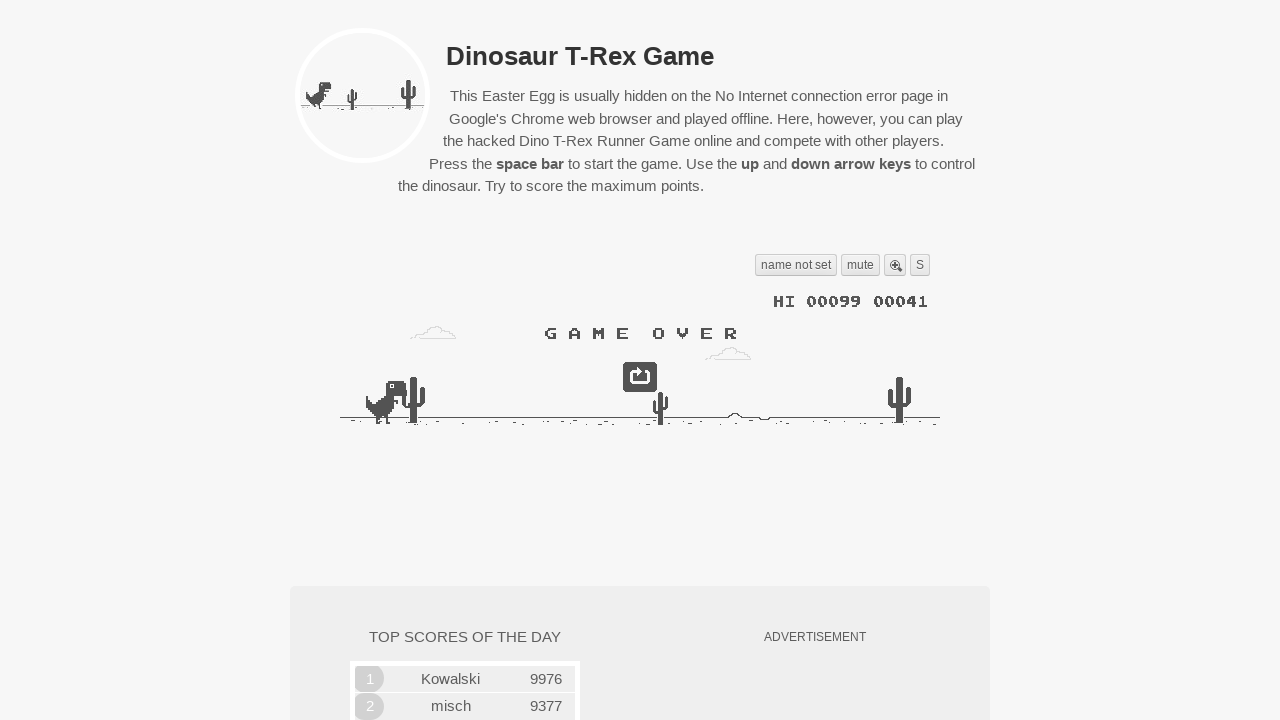

Retrieved final game state - Score: ['0', '0', '0', '4', '1'], Crashed: True
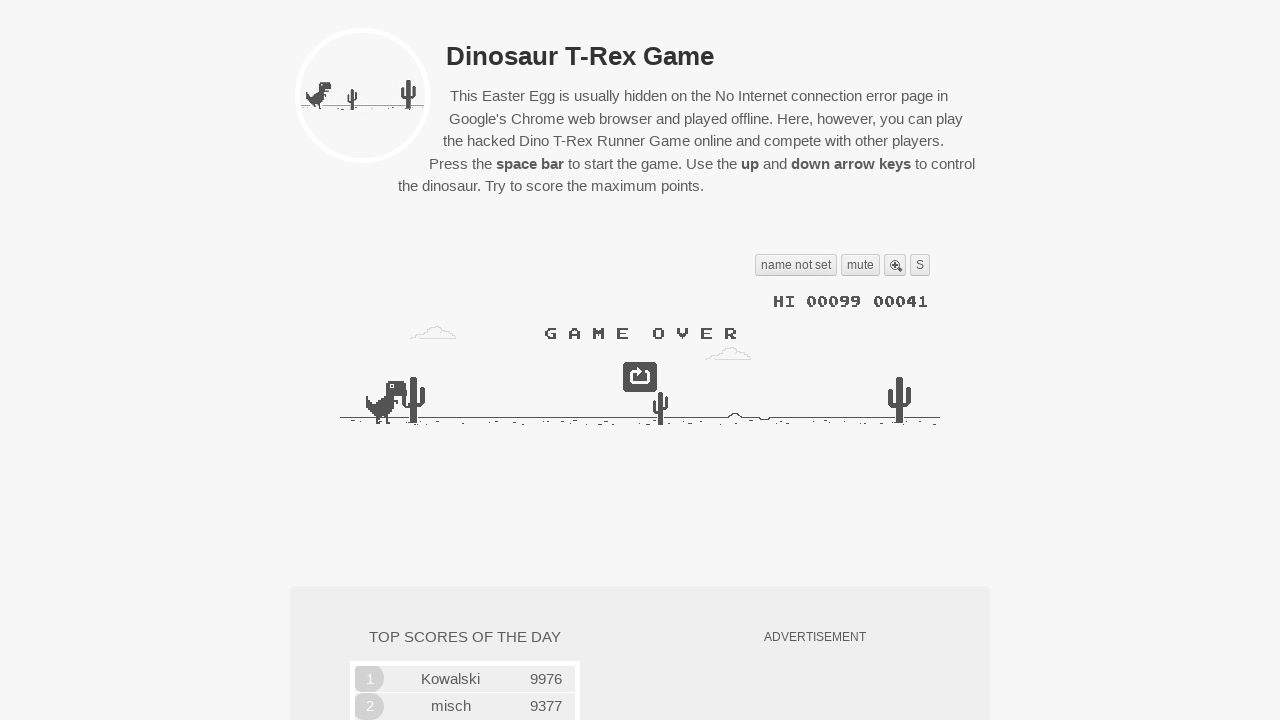

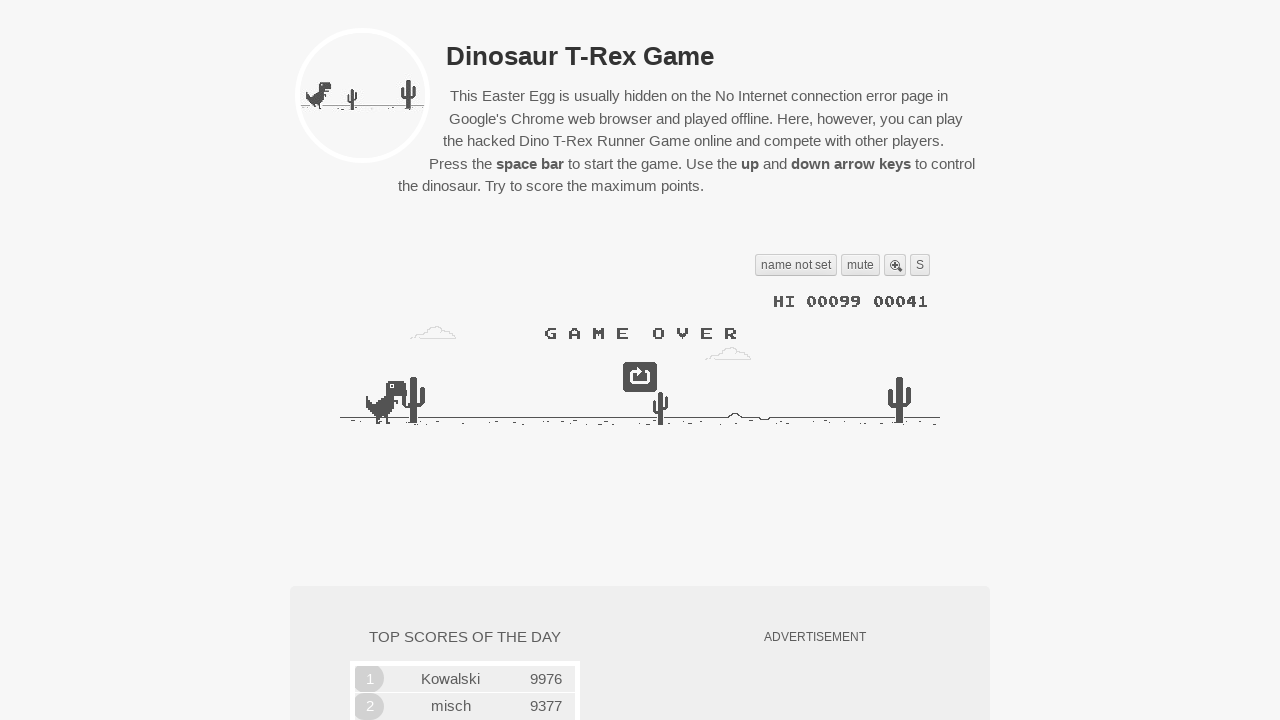